Tests a large form submission by filling all input fields with text and clicking the submit button

Starting URL: http://suninjuly.github.io/huge_form.html

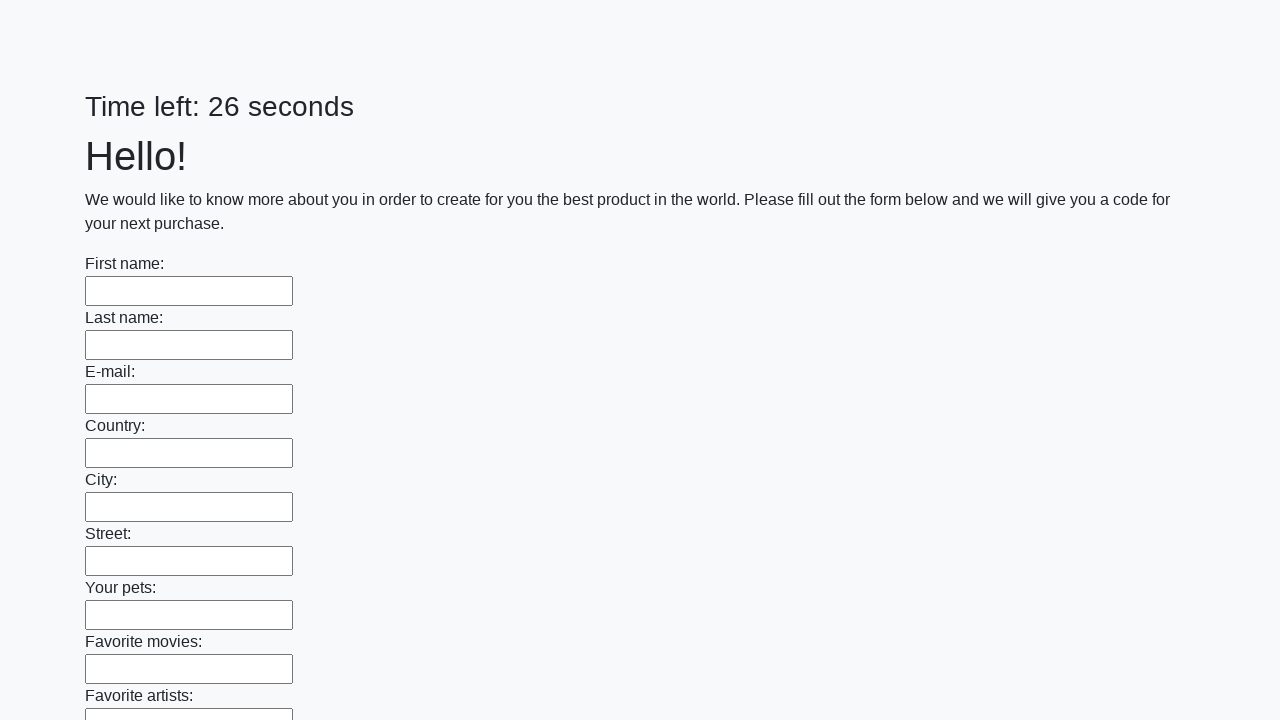

Located all input elements on the huge form
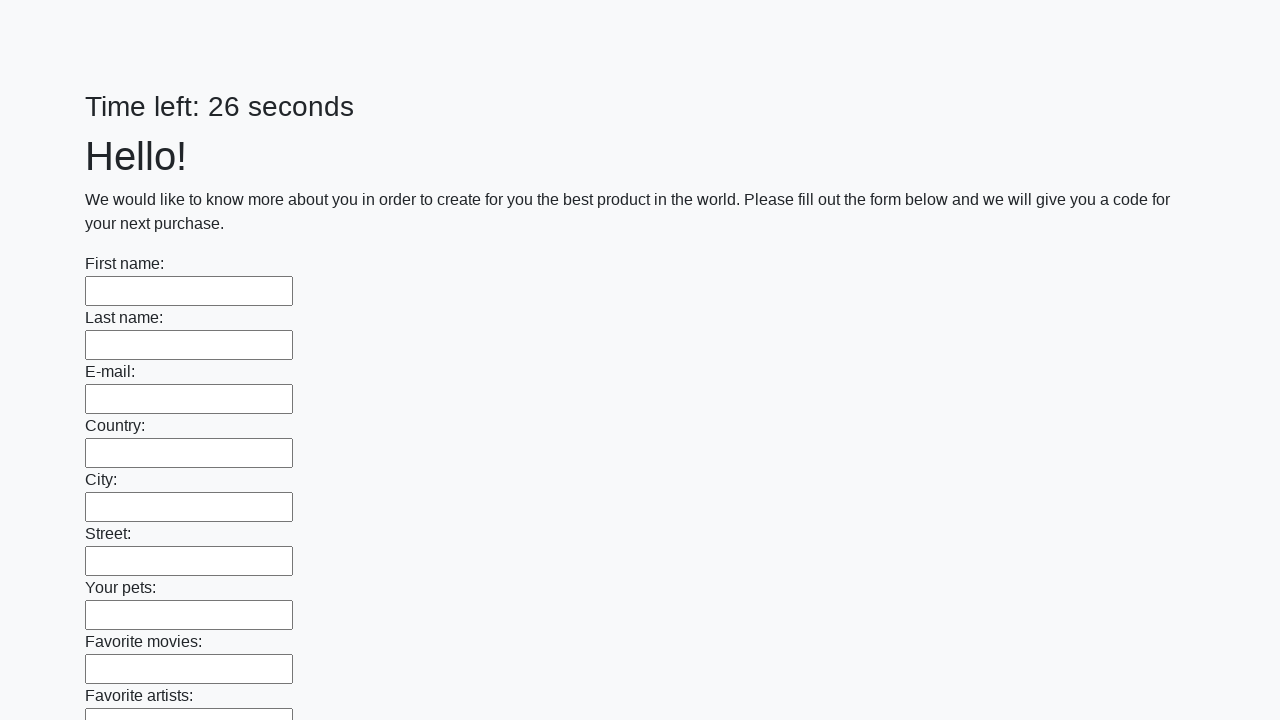

Filled input field with 'Мой ответ' on input >> nth=0
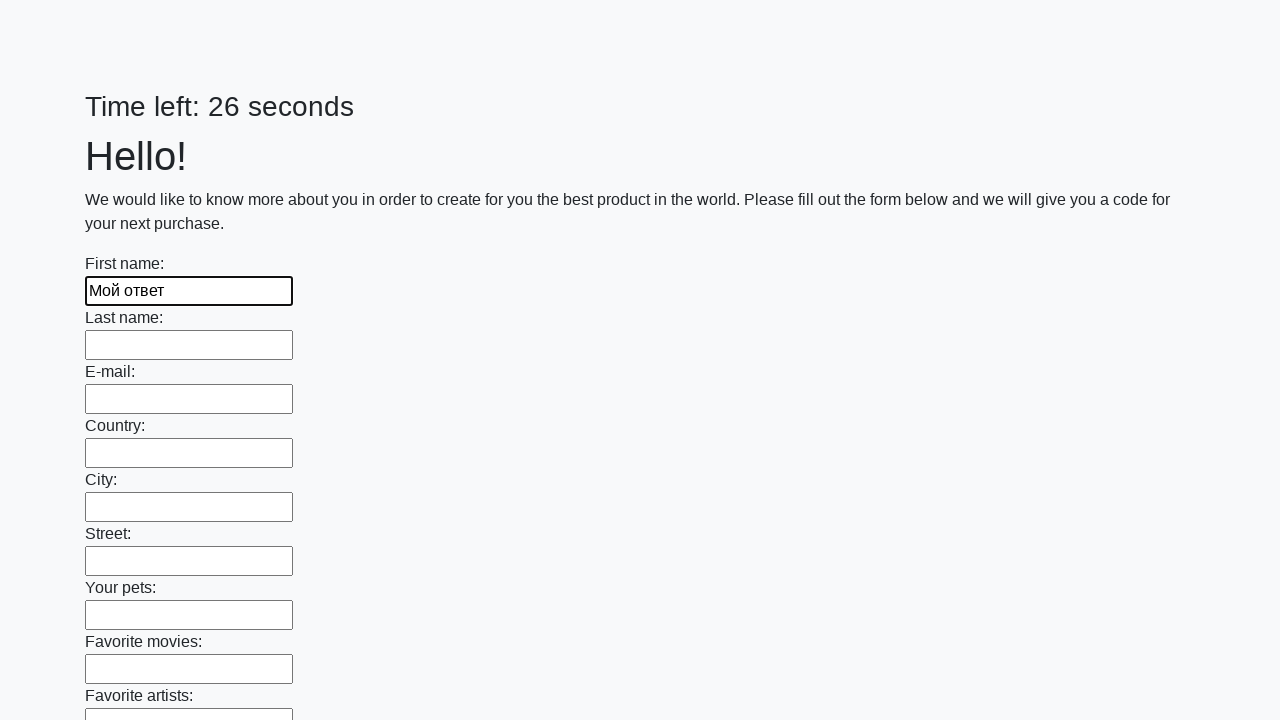

Filled input field with 'Мой ответ' on input >> nth=1
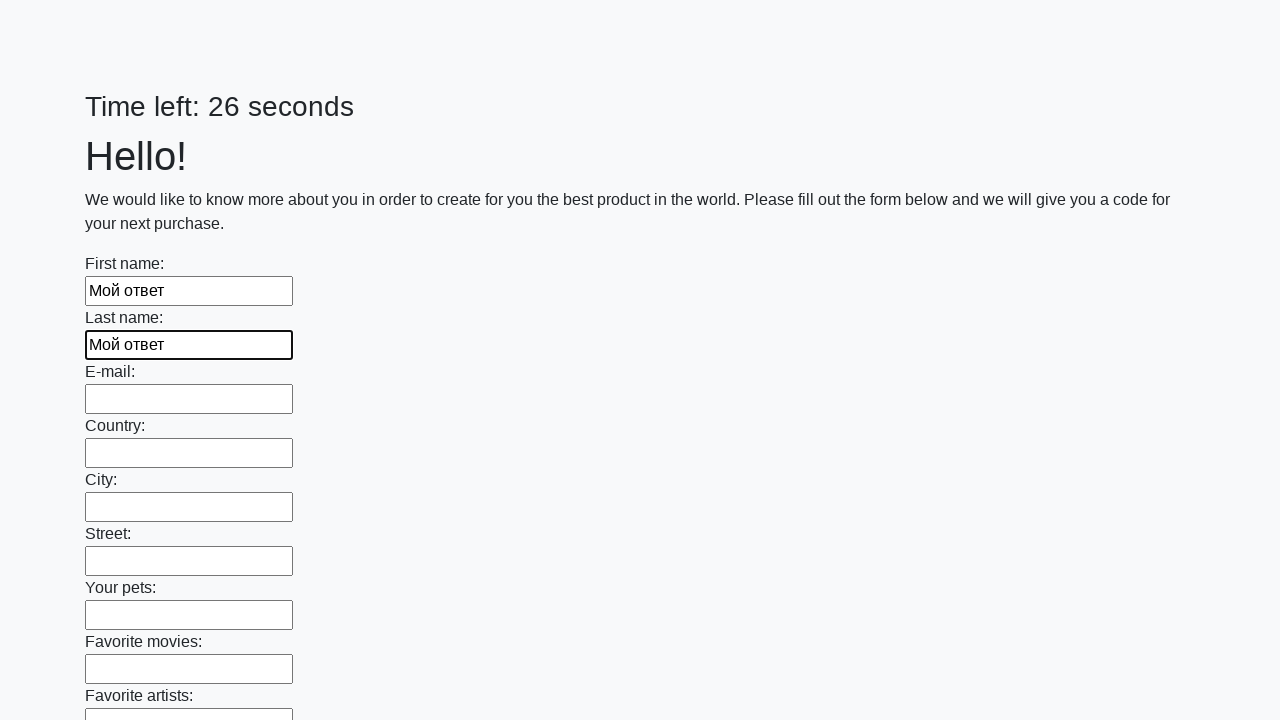

Filled input field with 'Мой ответ' on input >> nth=2
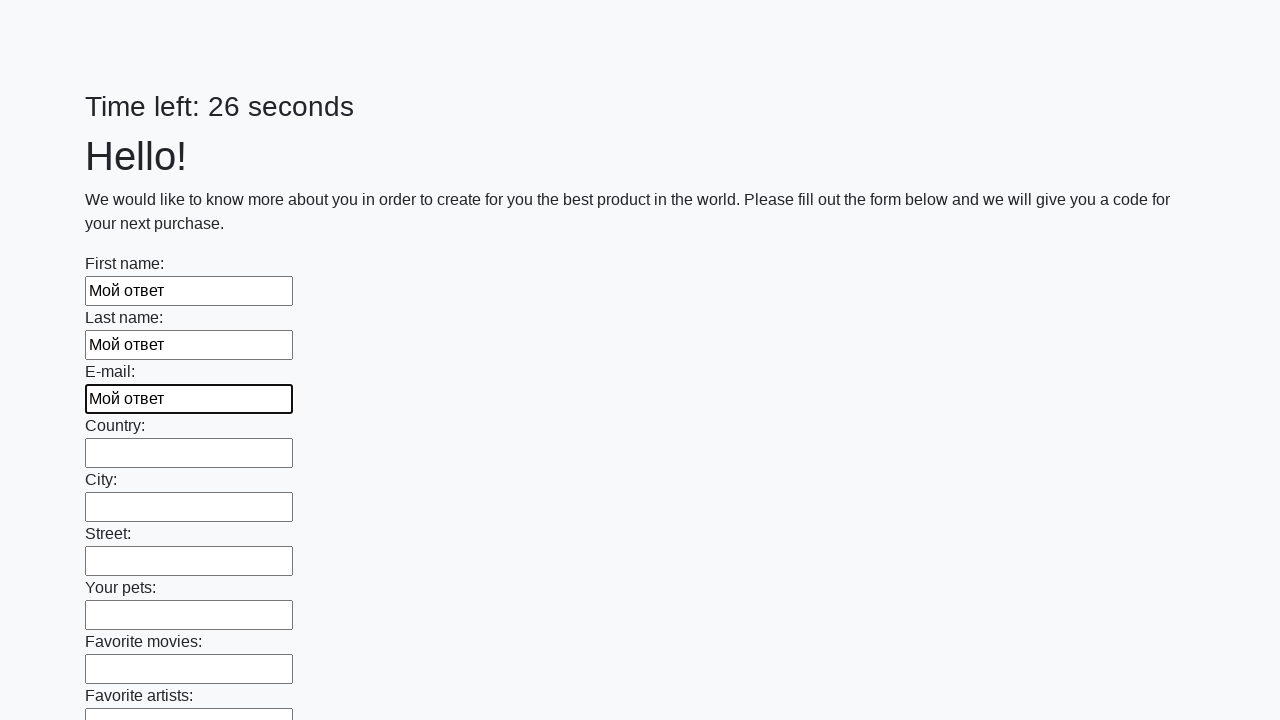

Filled input field with 'Мой ответ' on input >> nth=3
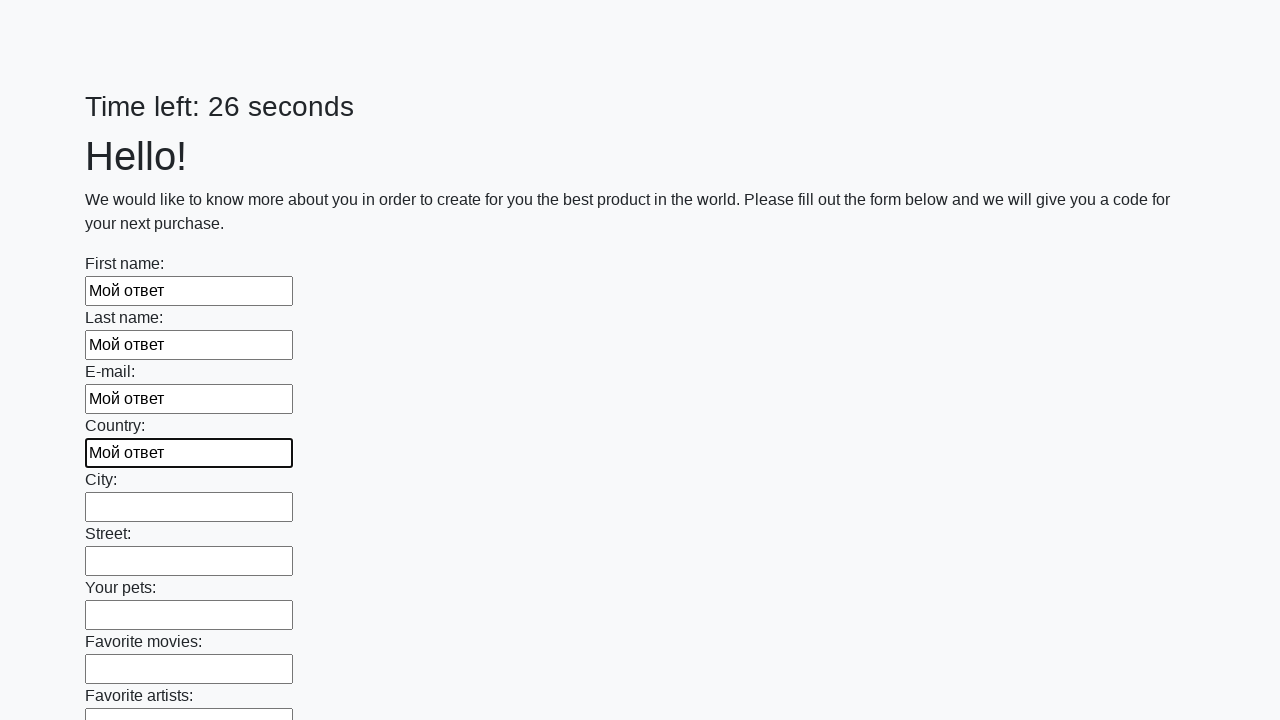

Filled input field with 'Мой ответ' on input >> nth=4
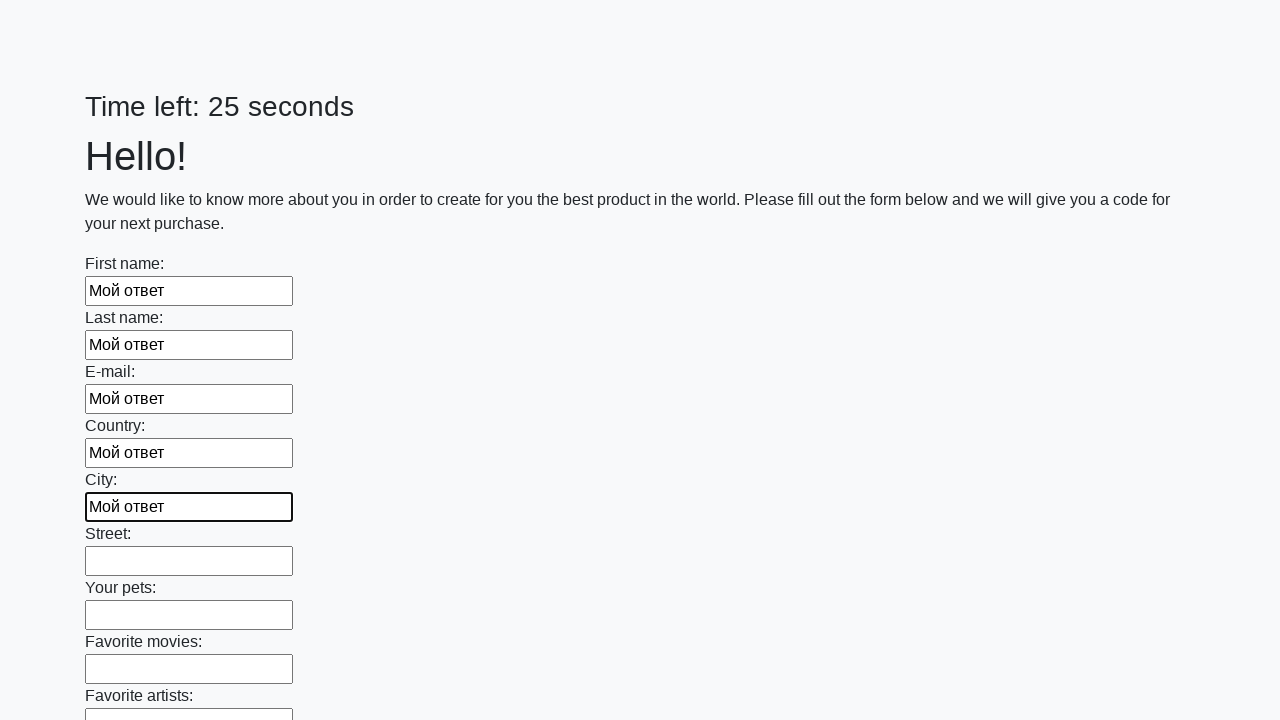

Filled input field with 'Мой ответ' on input >> nth=5
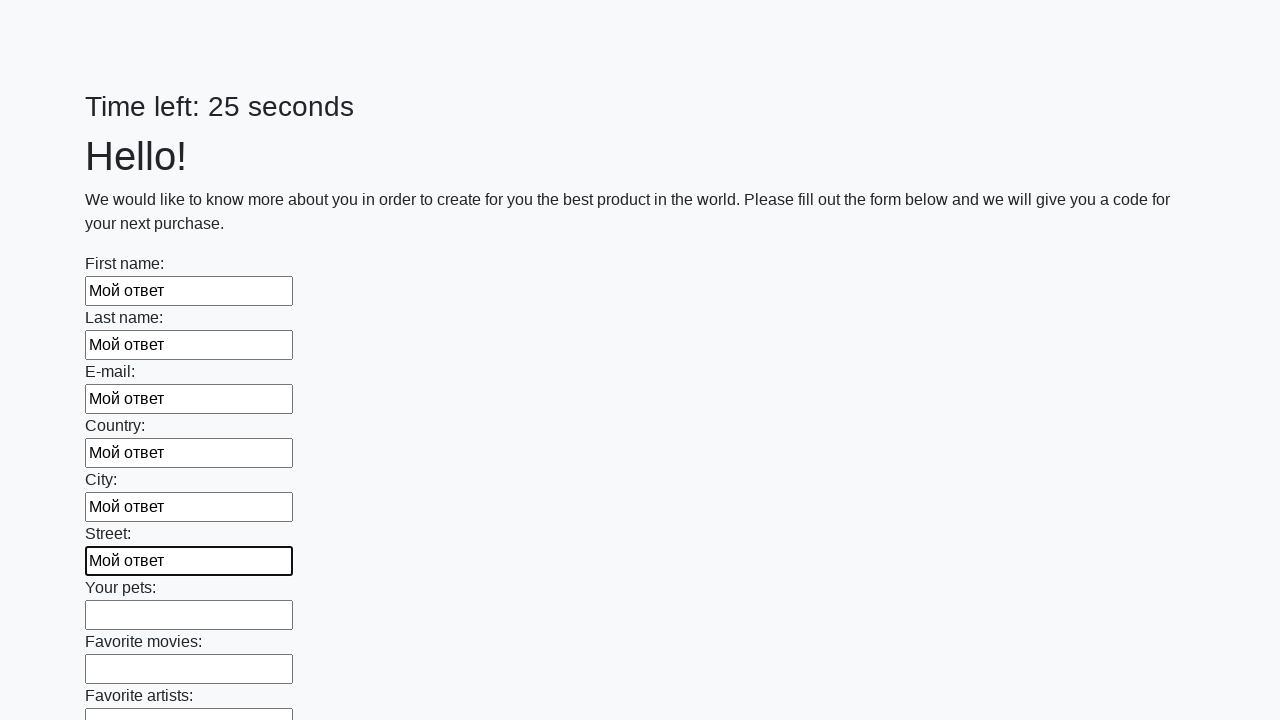

Filled input field with 'Мой ответ' on input >> nth=6
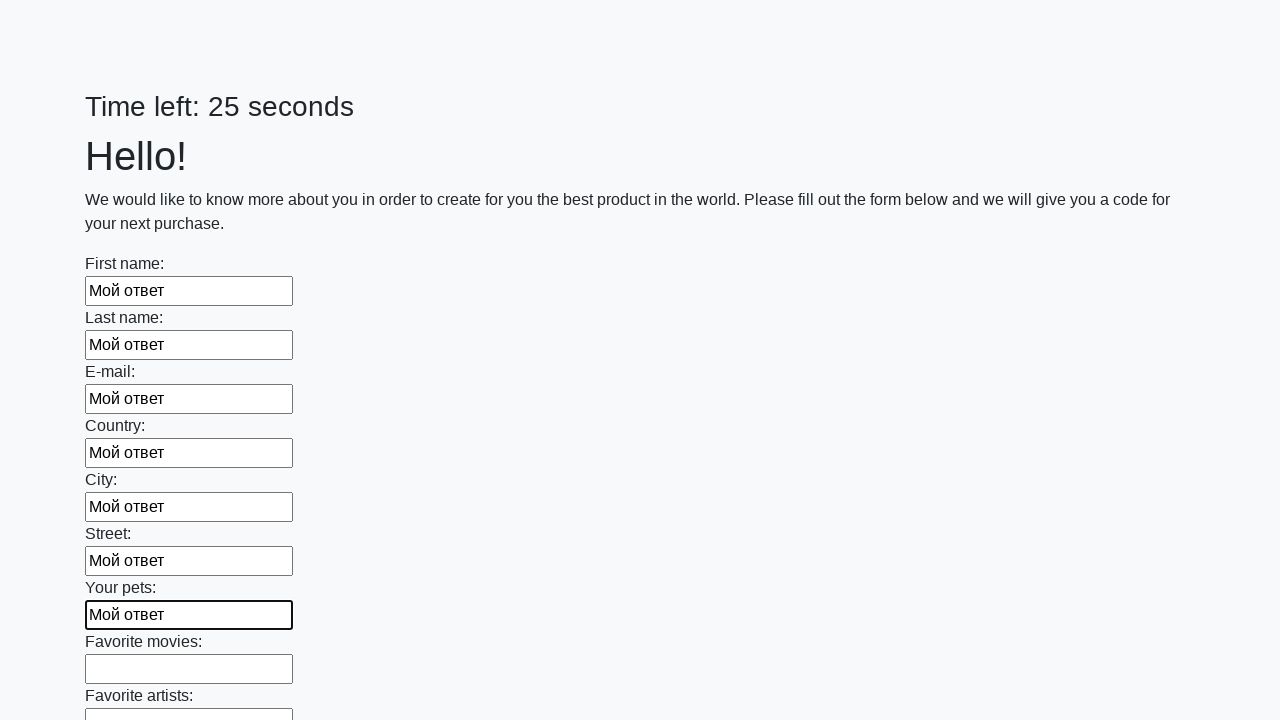

Filled input field with 'Мой ответ' on input >> nth=7
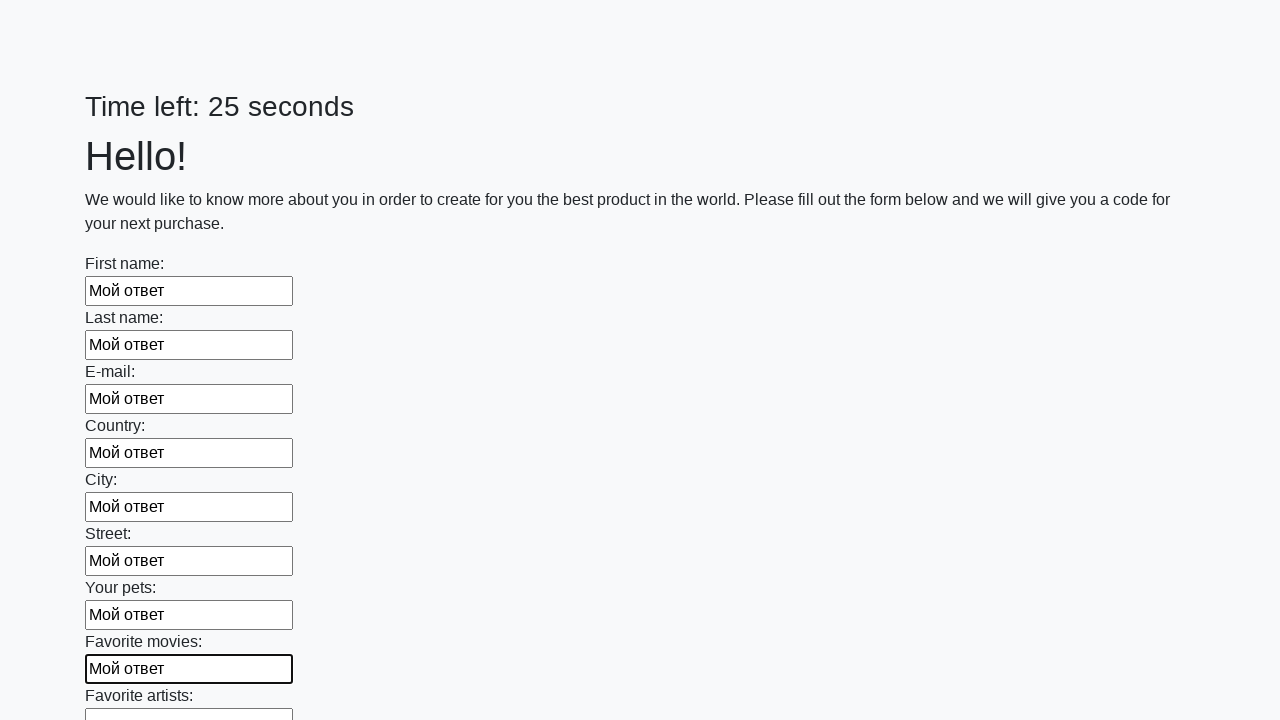

Filled input field with 'Мой ответ' on input >> nth=8
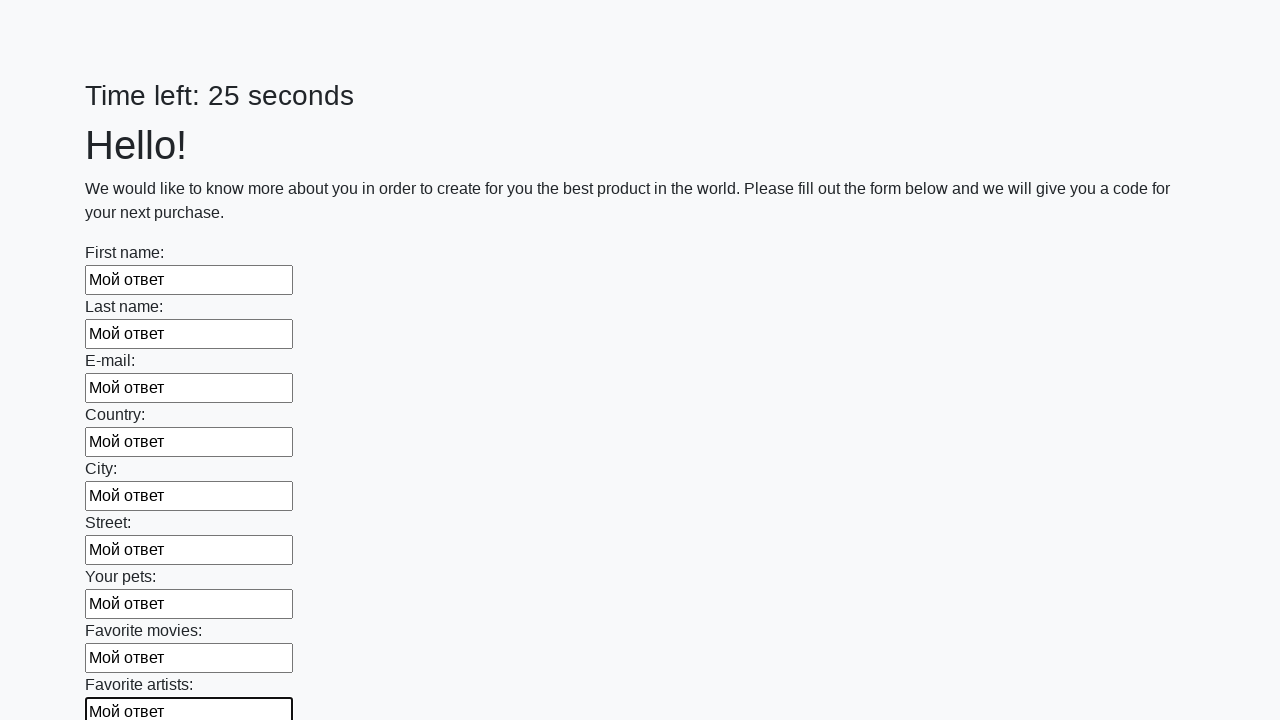

Filled input field with 'Мой ответ' on input >> nth=9
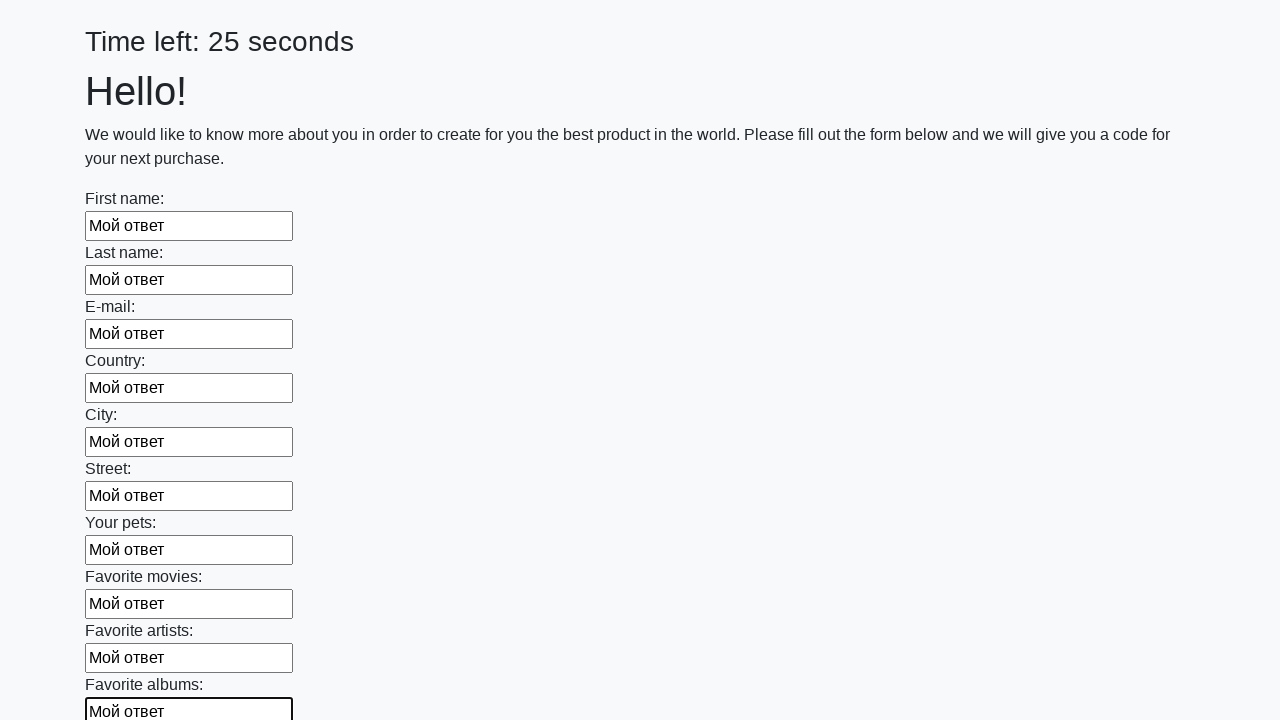

Filled input field with 'Мой ответ' on input >> nth=10
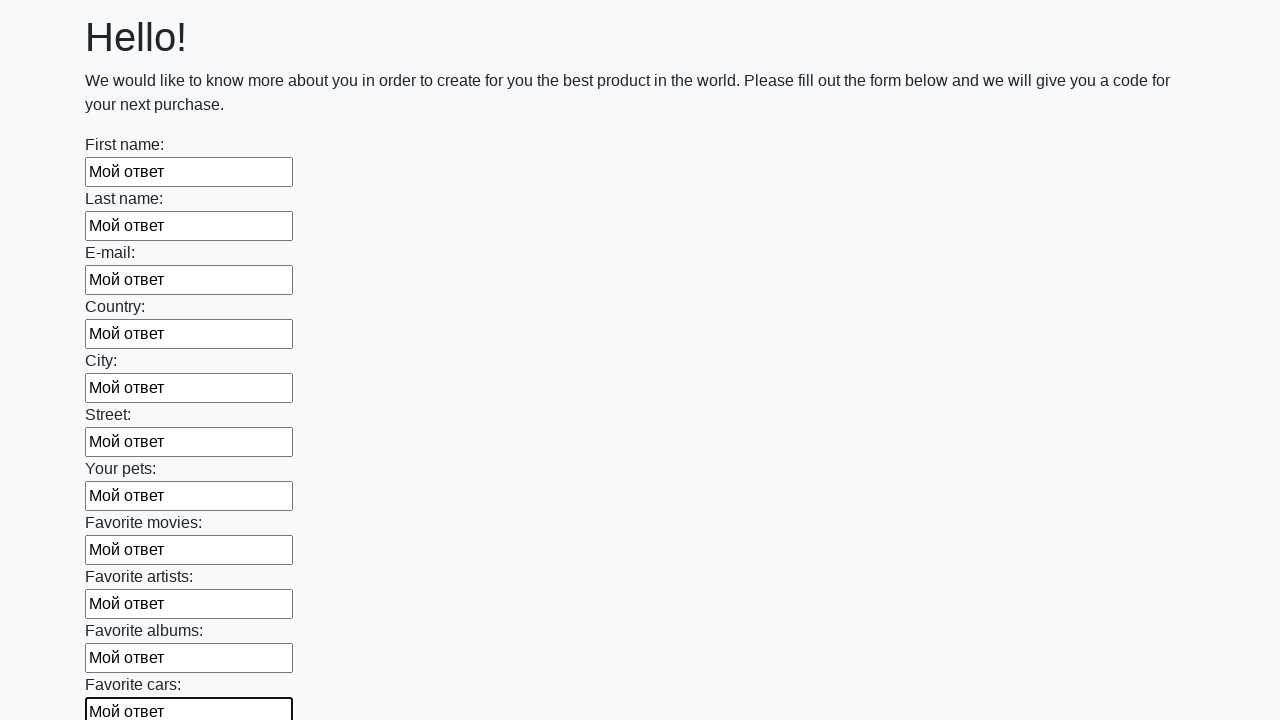

Filled input field with 'Мой ответ' on input >> nth=11
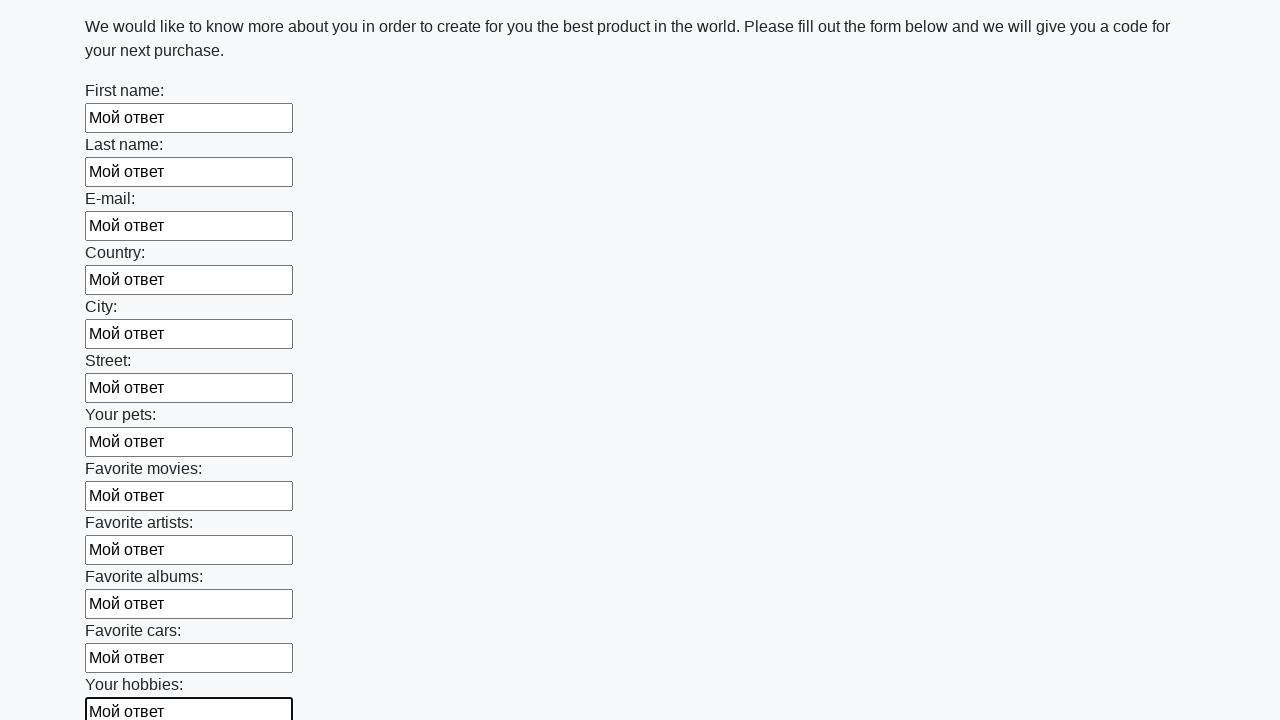

Filled input field with 'Мой ответ' on input >> nth=12
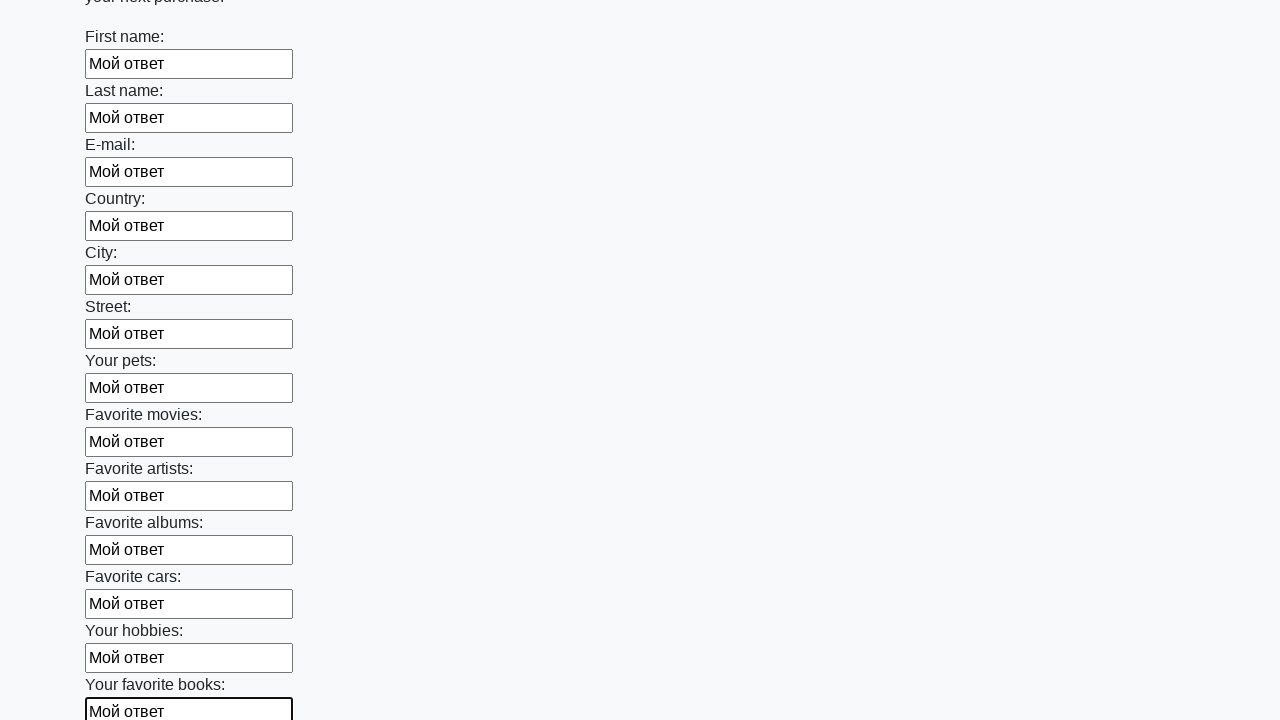

Filled input field with 'Мой ответ' on input >> nth=13
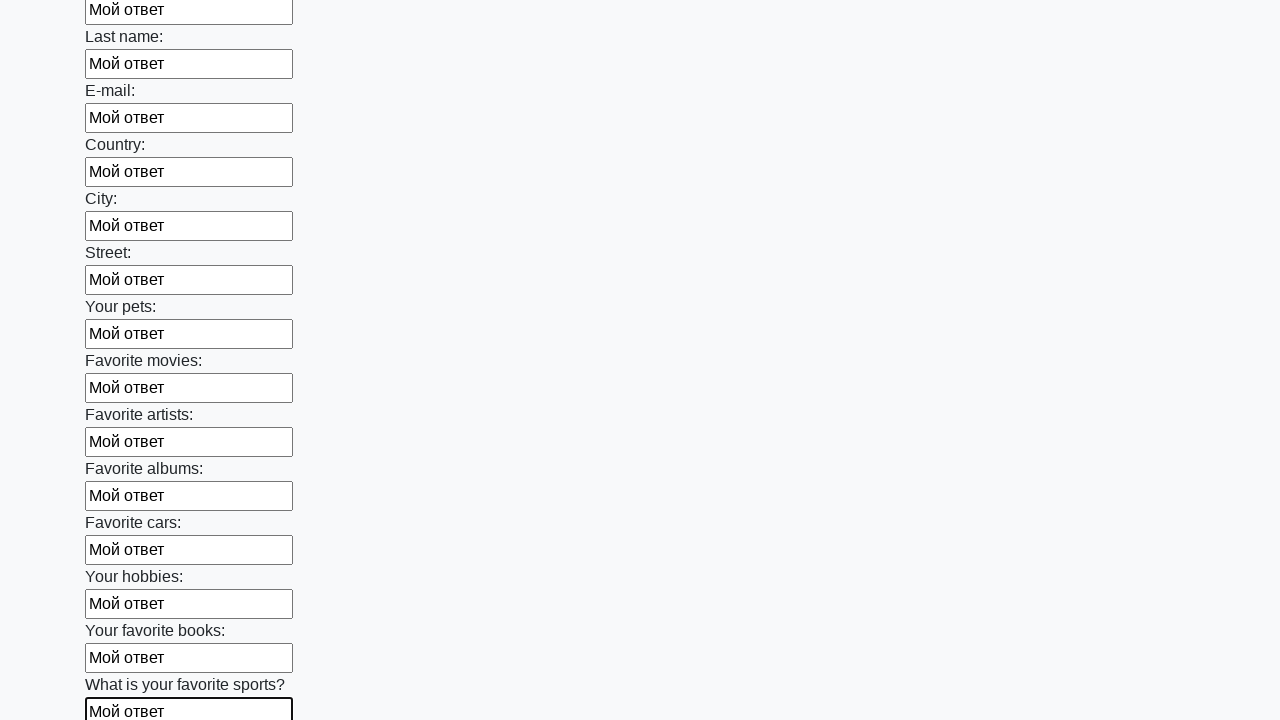

Filled input field with 'Мой ответ' on input >> nth=14
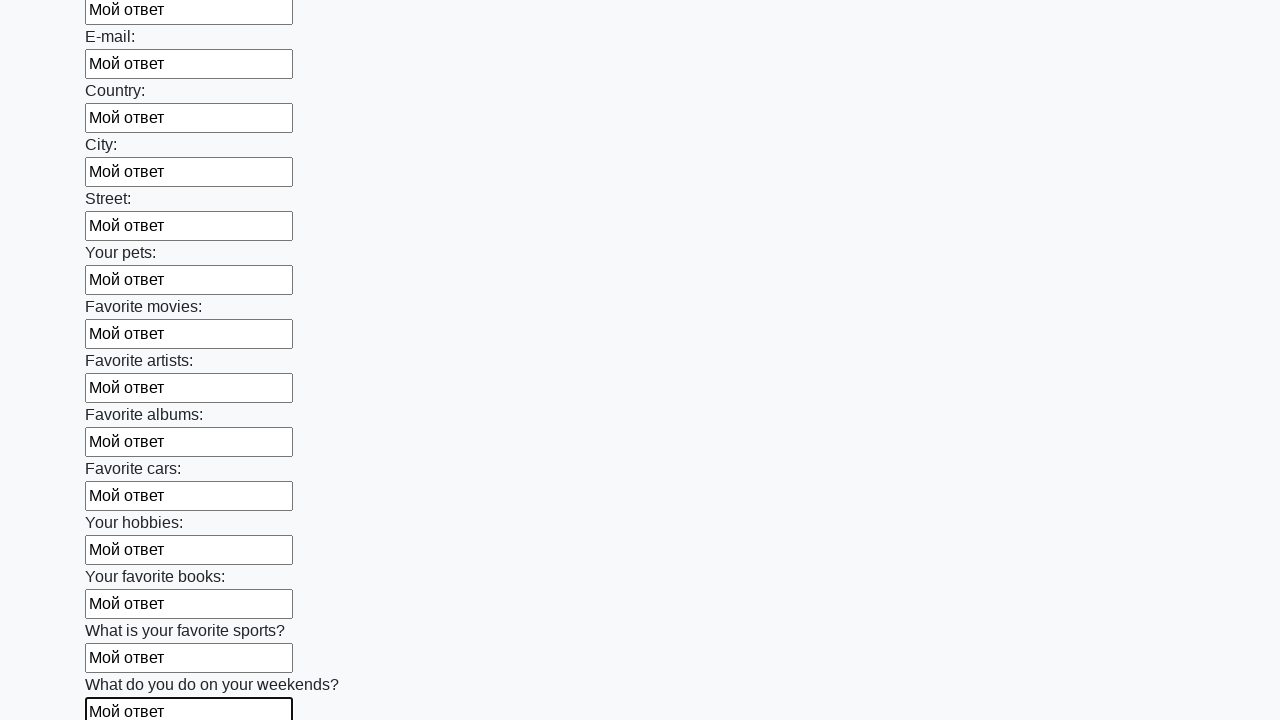

Filled input field with 'Мой ответ' on input >> nth=15
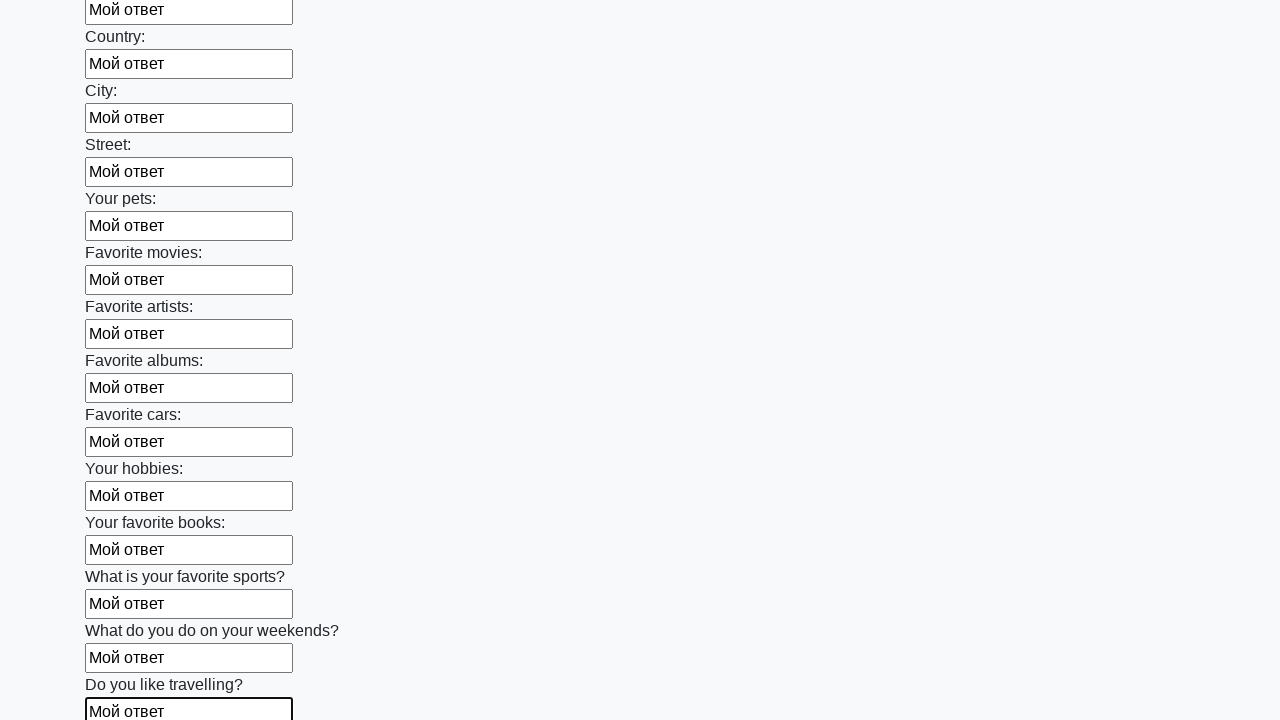

Filled input field with 'Мой ответ' on input >> nth=16
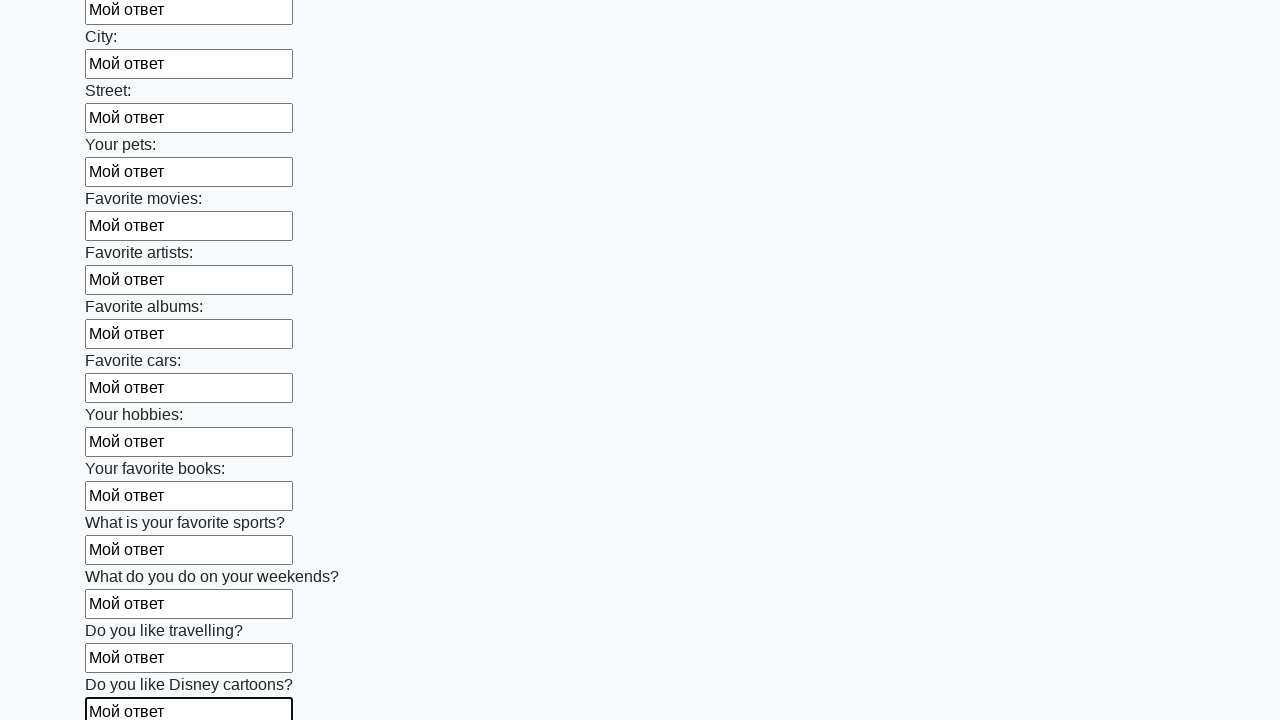

Filled input field with 'Мой ответ' on input >> nth=17
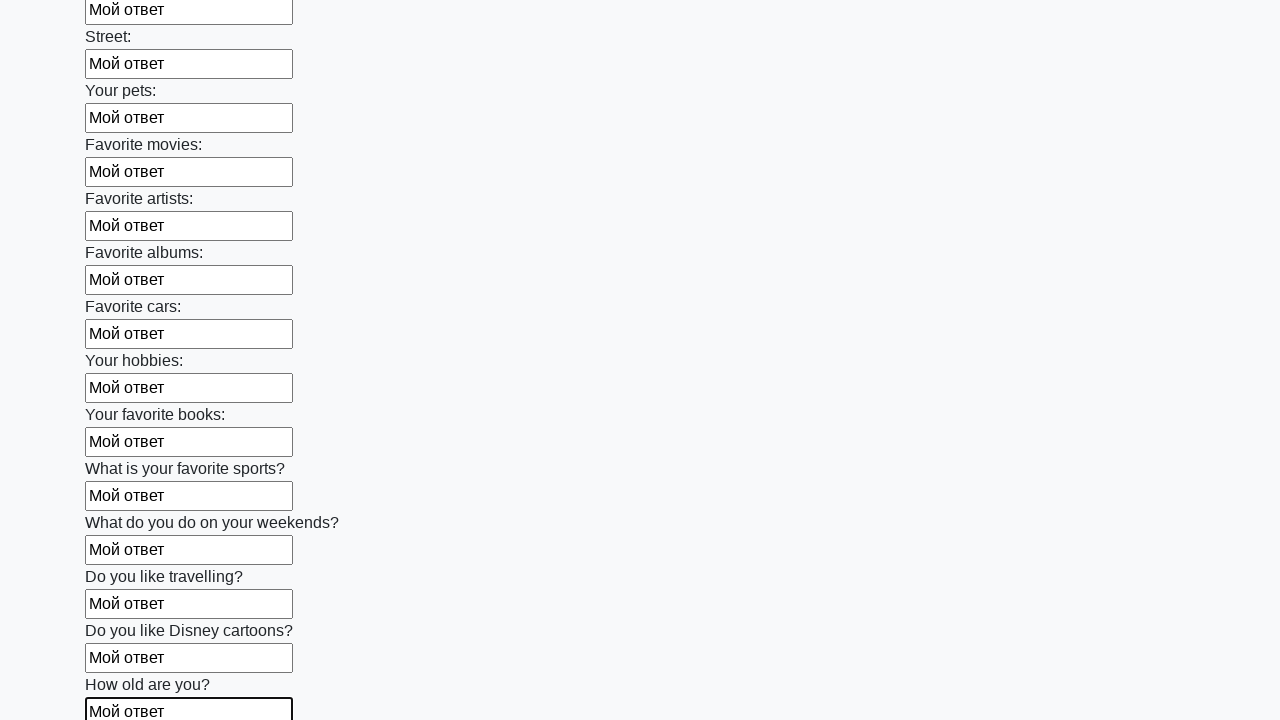

Filled input field with 'Мой ответ' on input >> nth=18
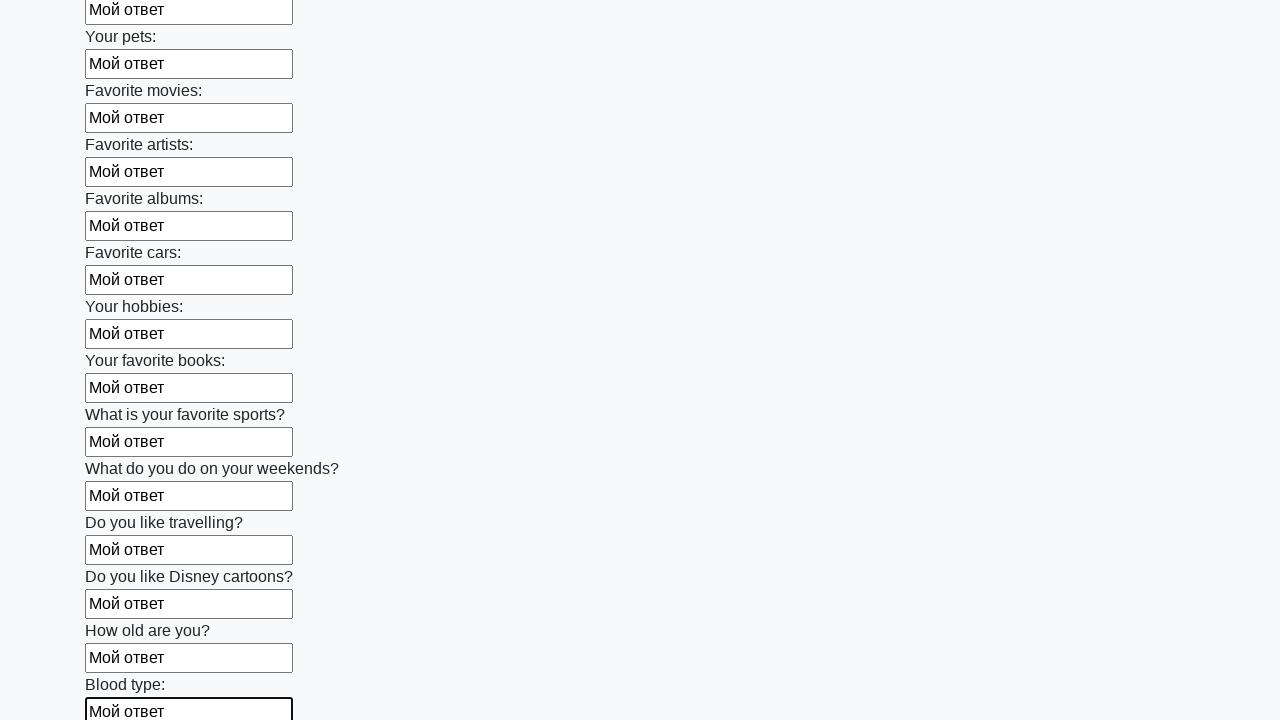

Filled input field with 'Мой ответ' on input >> nth=19
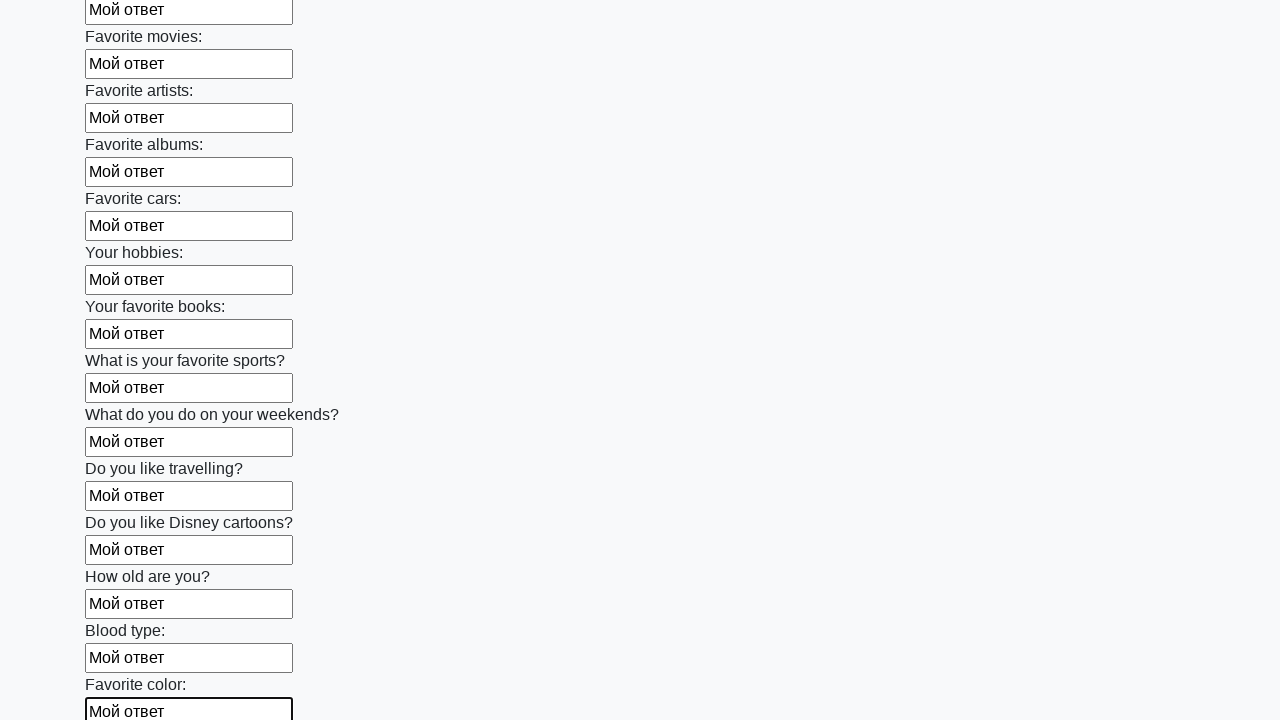

Filled input field with 'Мой ответ' on input >> nth=20
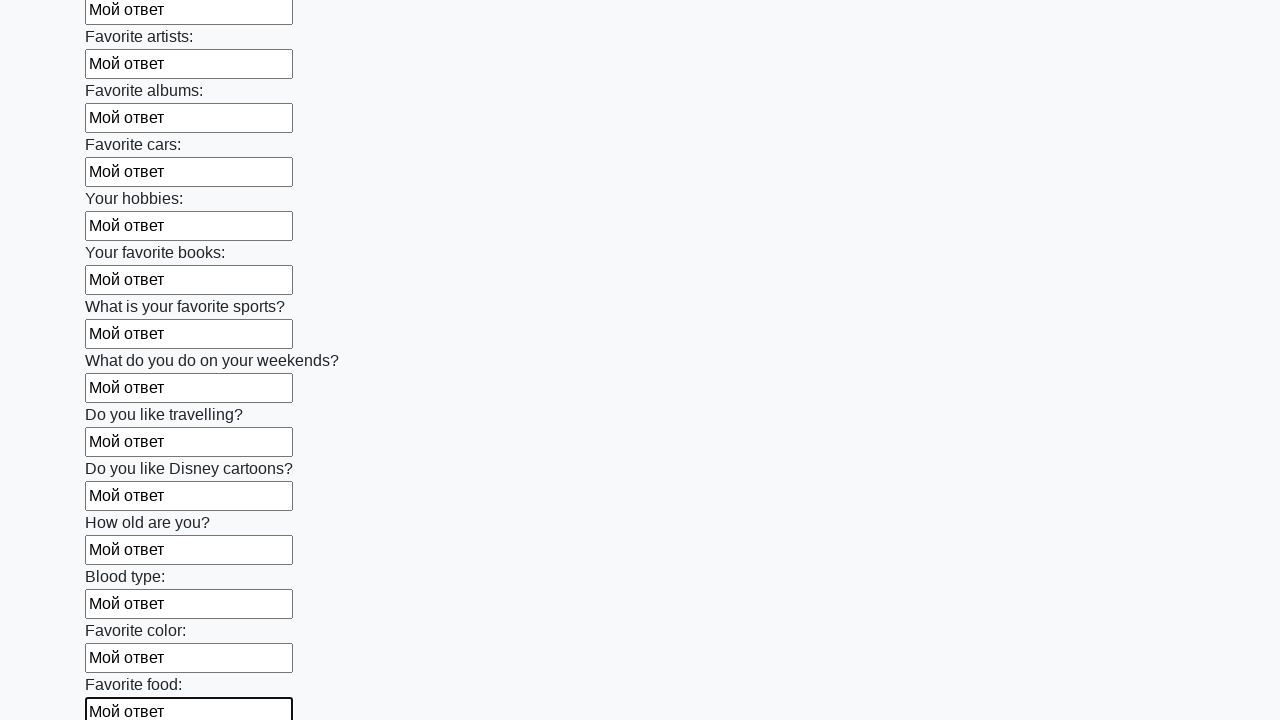

Filled input field with 'Мой ответ' on input >> nth=21
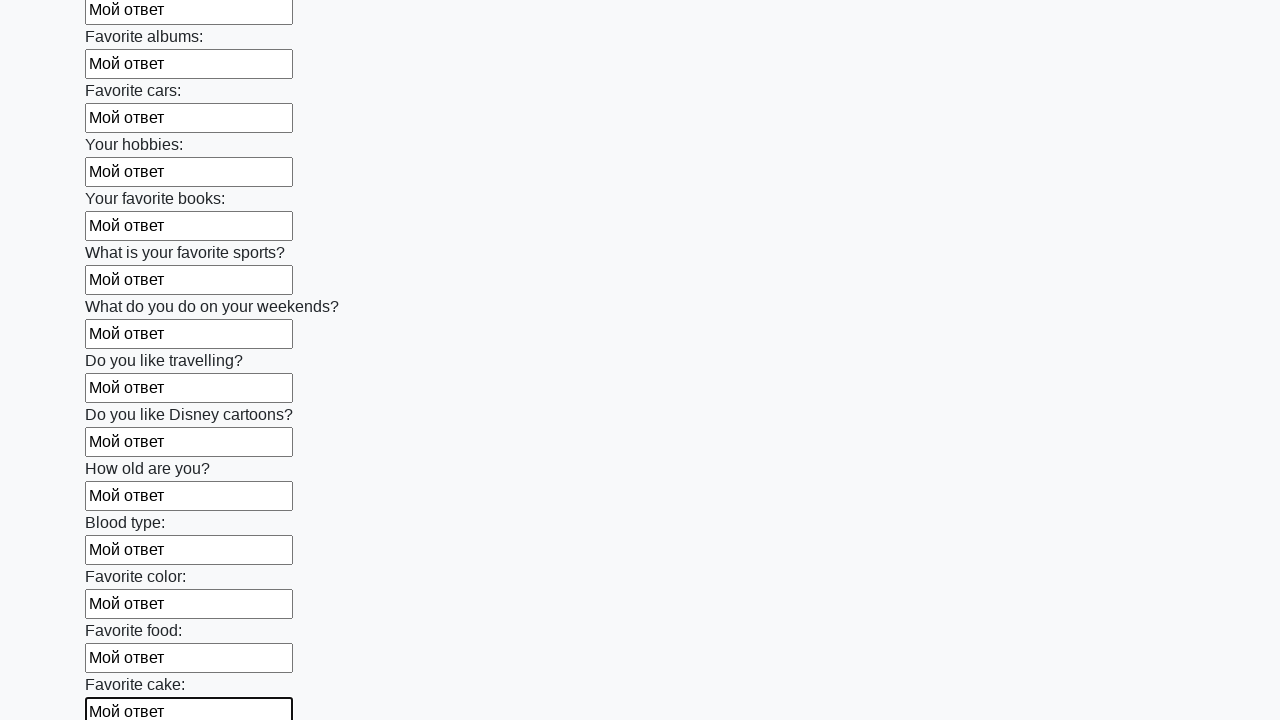

Filled input field with 'Мой ответ' on input >> nth=22
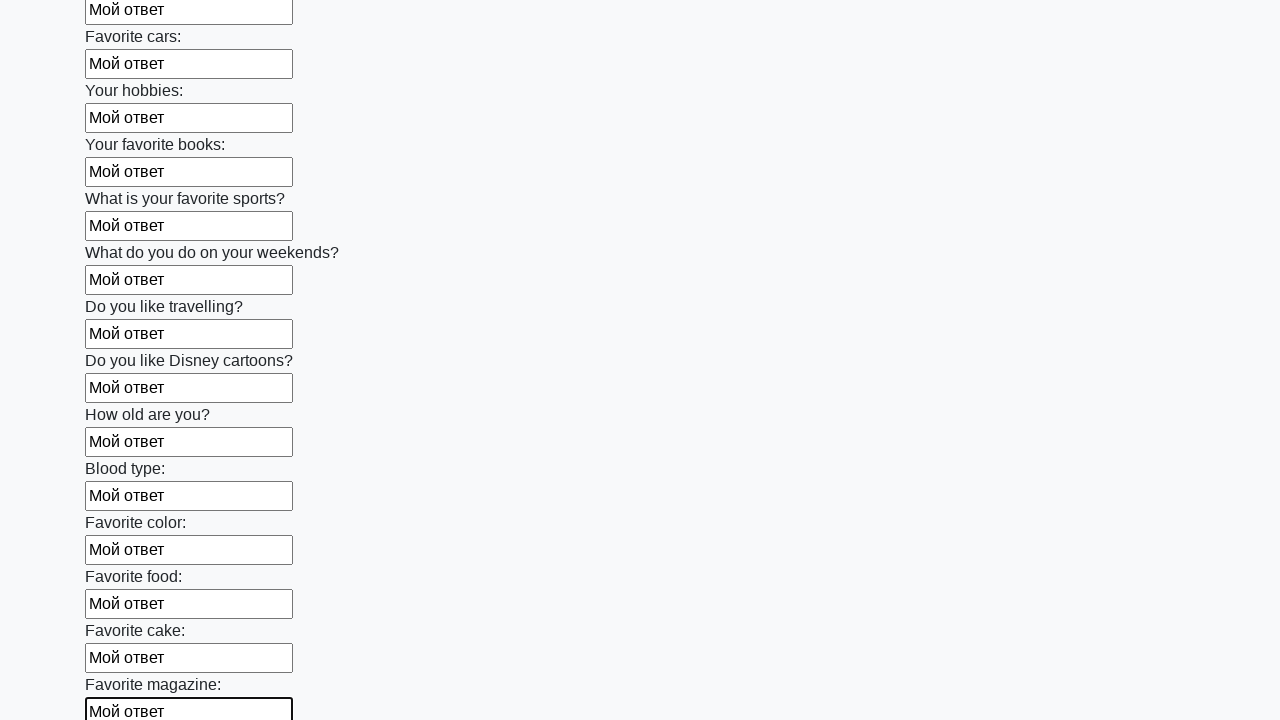

Filled input field with 'Мой ответ' on input >> nth=23
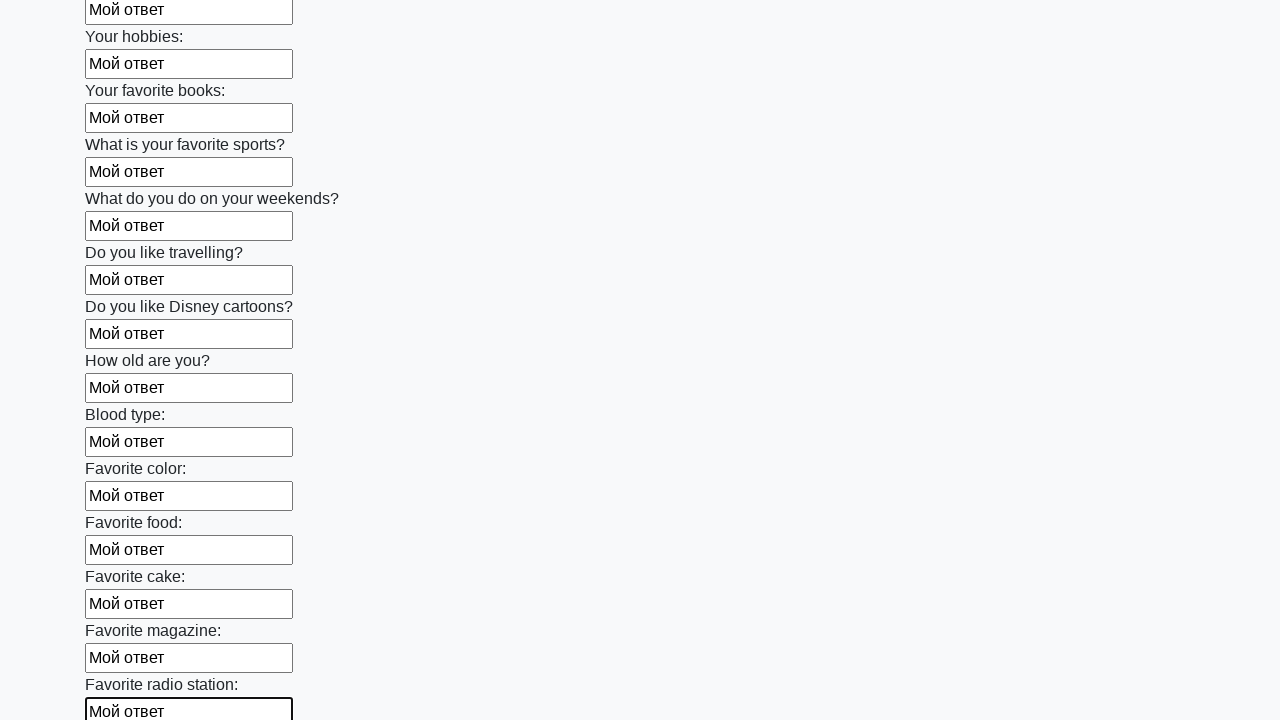

Filled input field with 'Мой ответ' on input >> nth=24
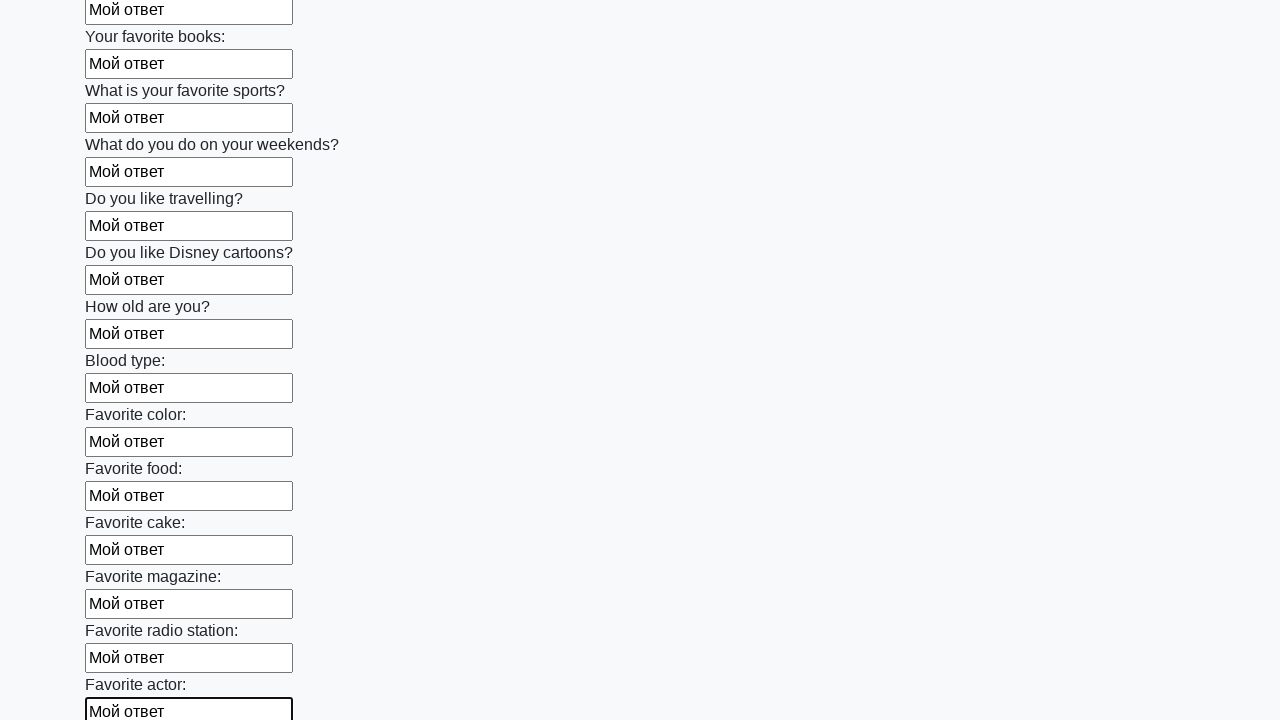

Filled input field with 'Мой ответ' on input >> nth=25
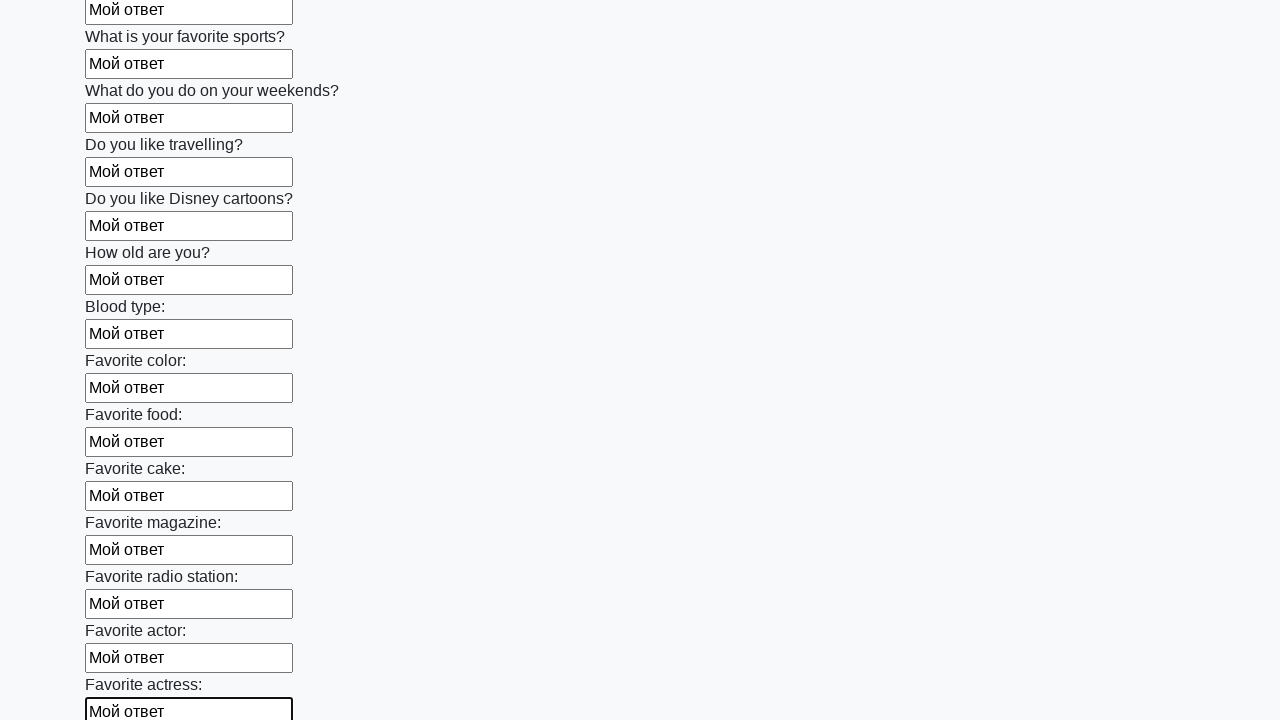

Filled input field with 'Мой ответ' on input >> nth=26
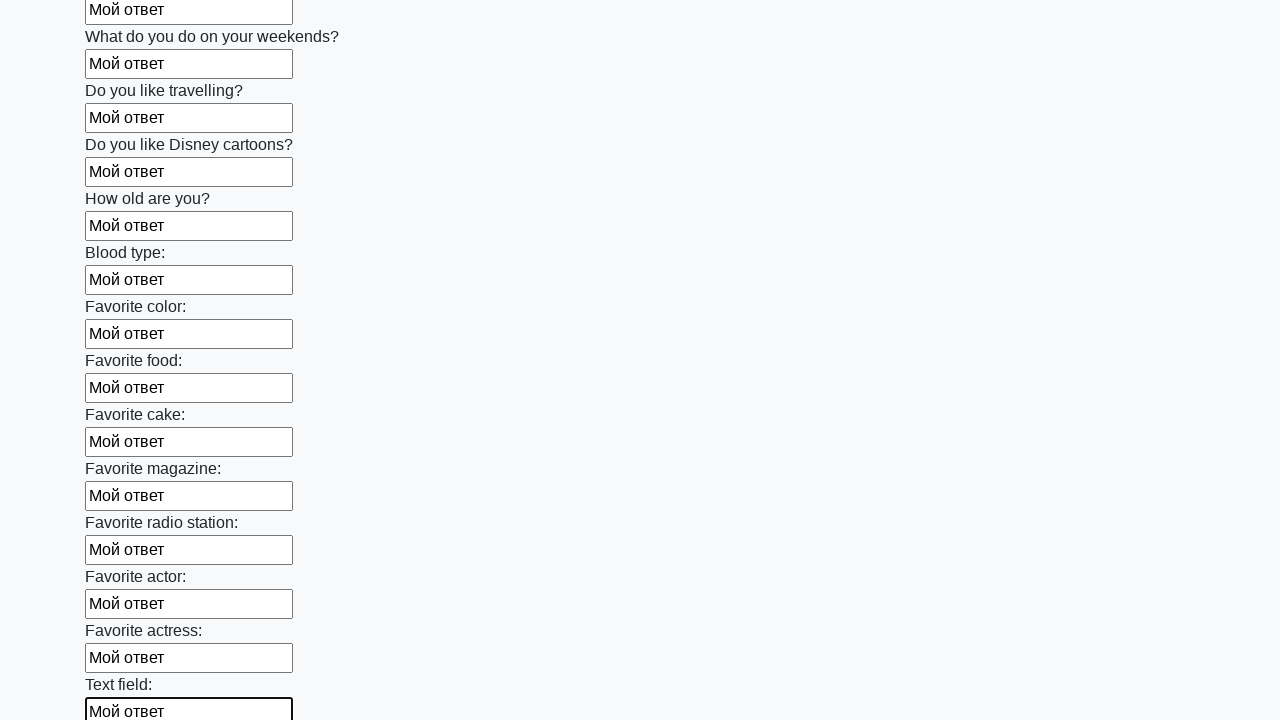

Filled input field with 'Мой ответ' on input >> nth=27
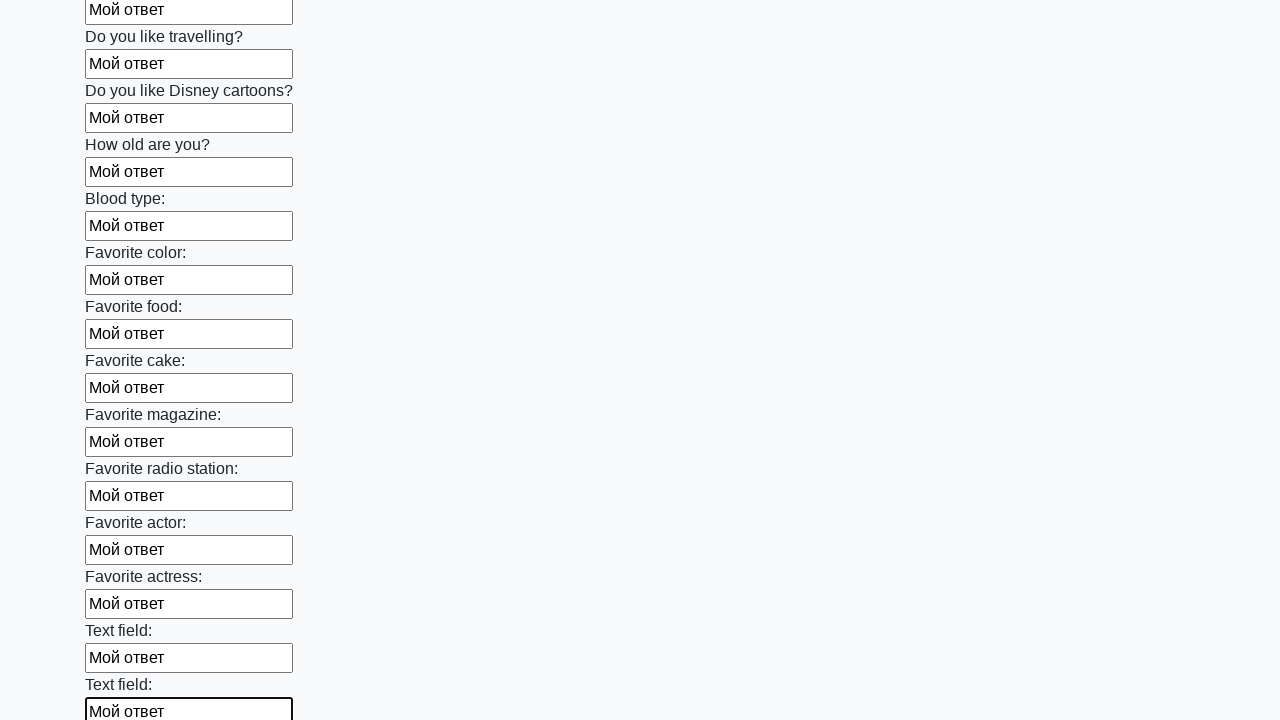

Filled input field with 'Мой ответ' on input >> nth=28
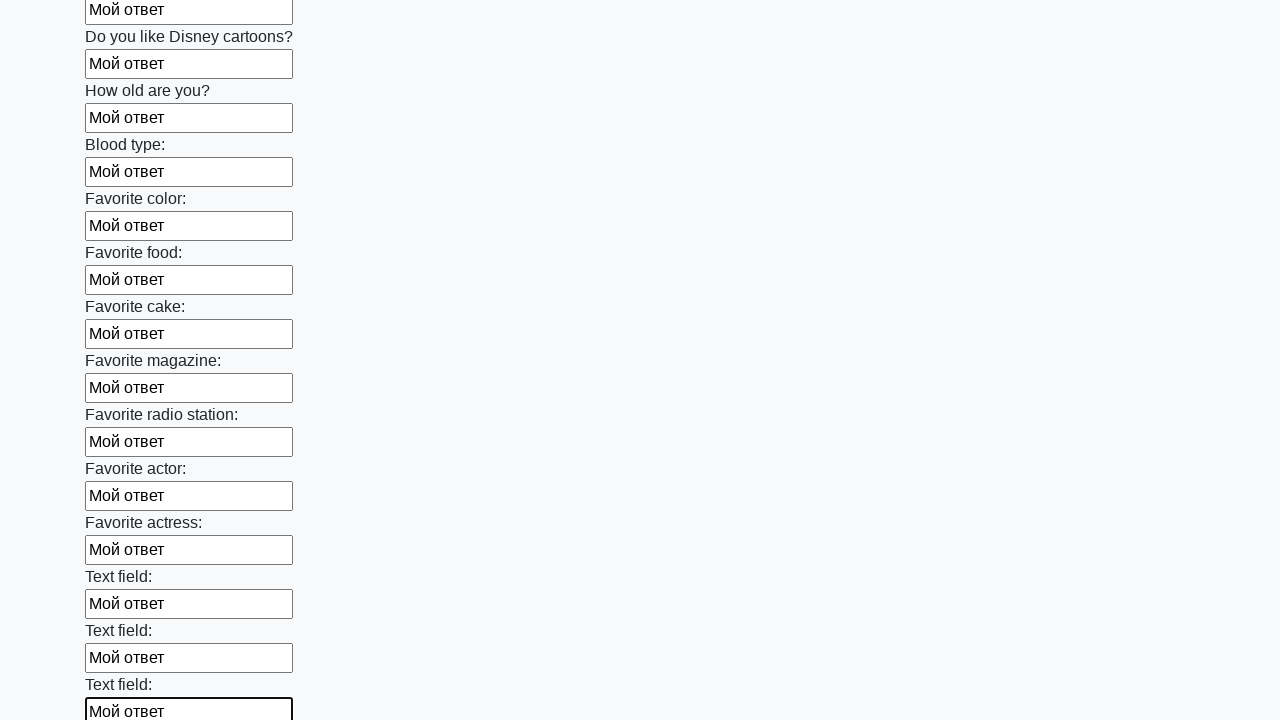

Filled input field with 'Мой ответ' on input >> nth=29
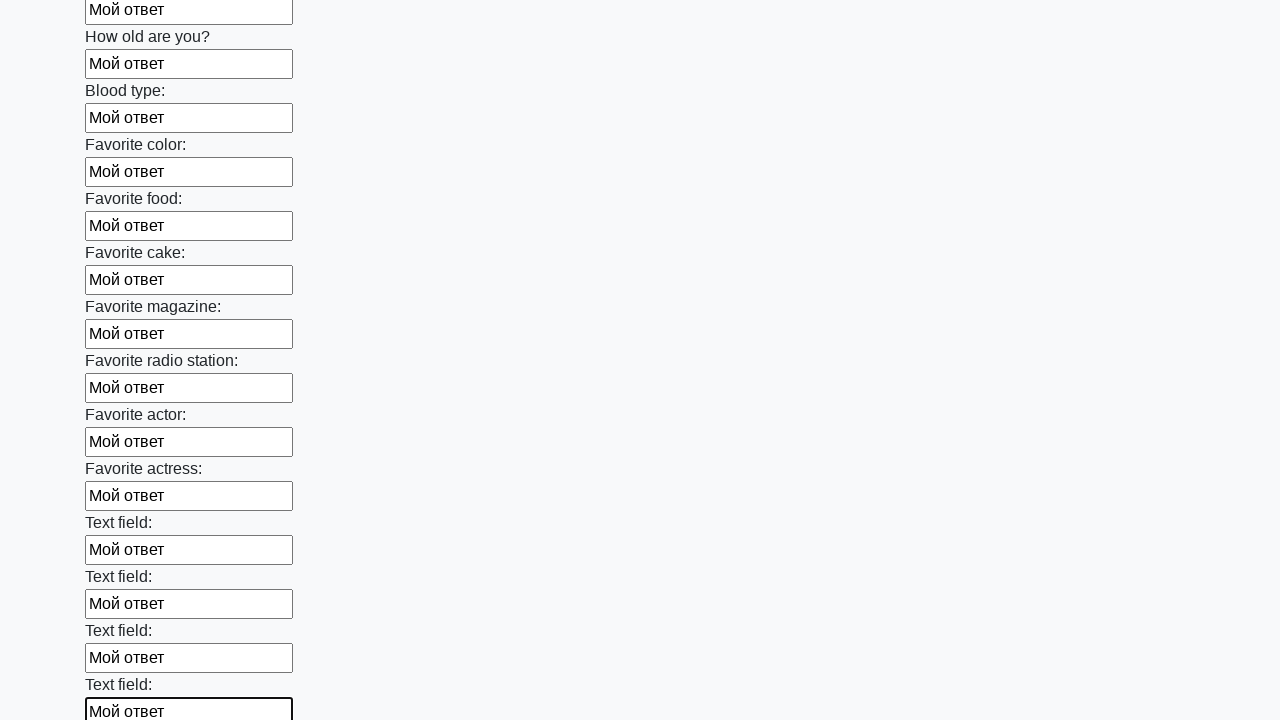

Filled input field with 'Мой ответ' on input >> nth=30
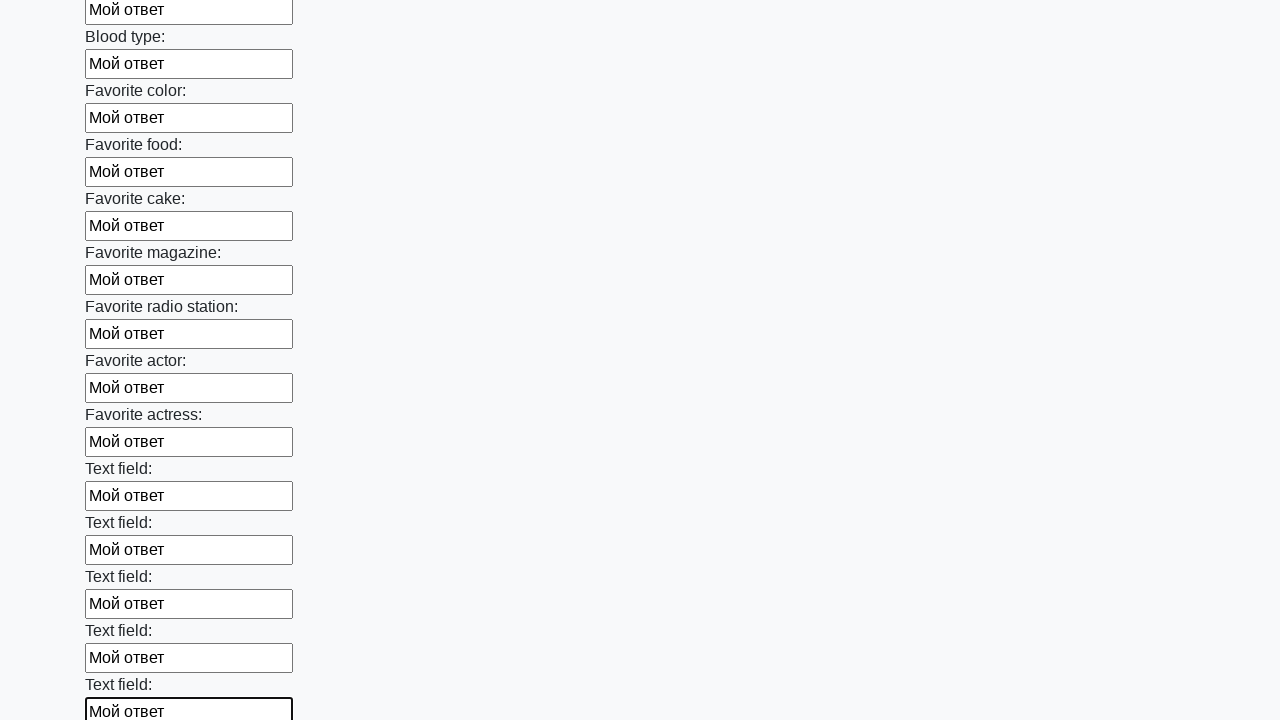

Filled input field with 'Мой ответ' on input >> nth=31
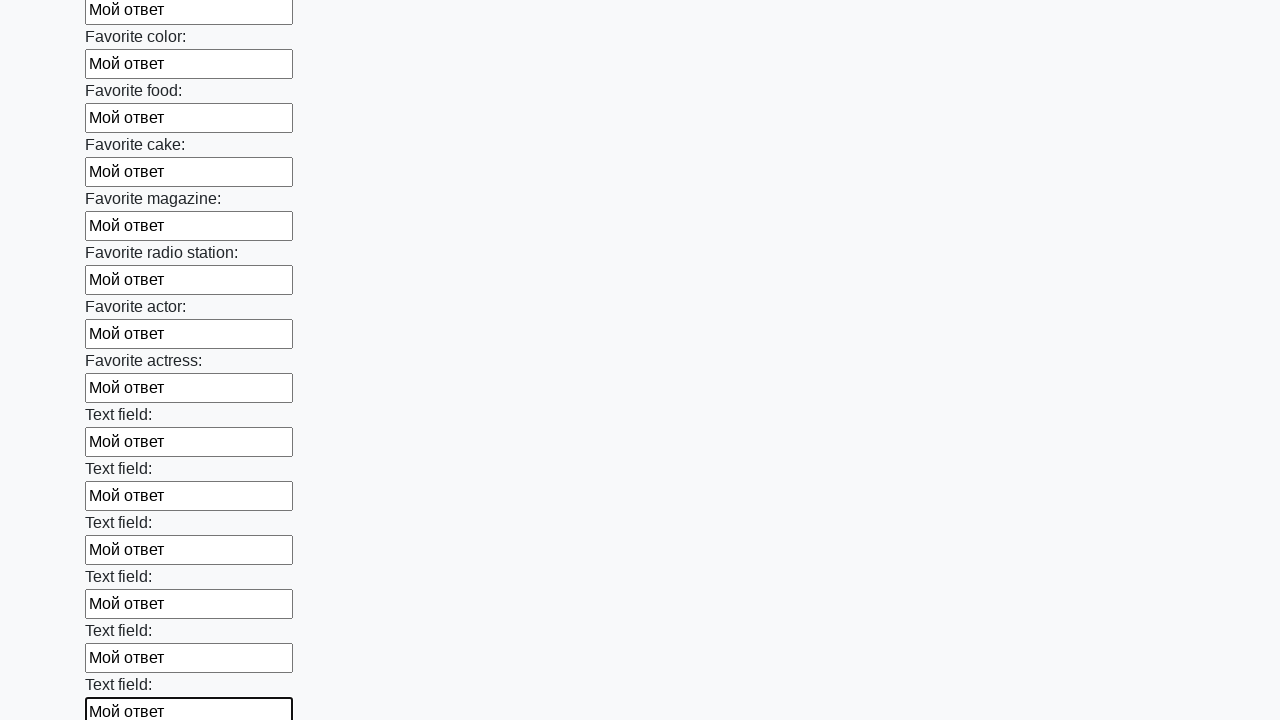

Filled input field with 'Мой ответ' on input >> nth=32
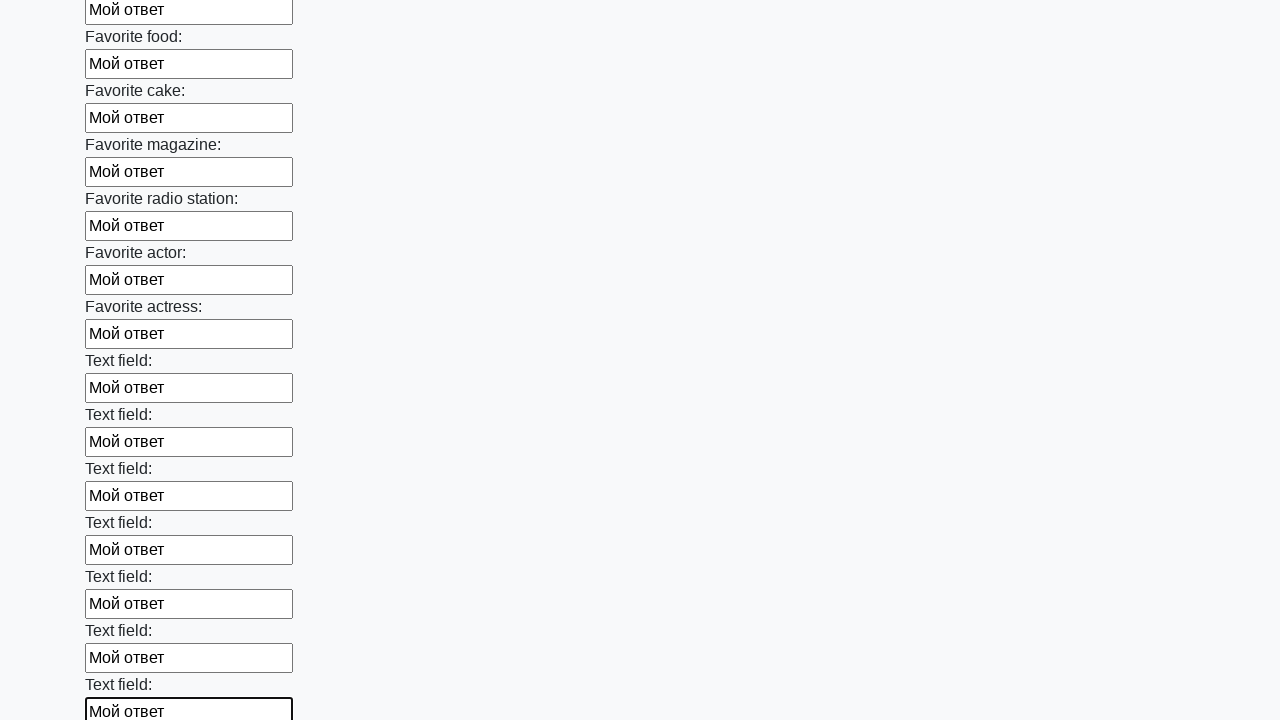

Filled input field with 'Мой ответ' on input >> nth=33
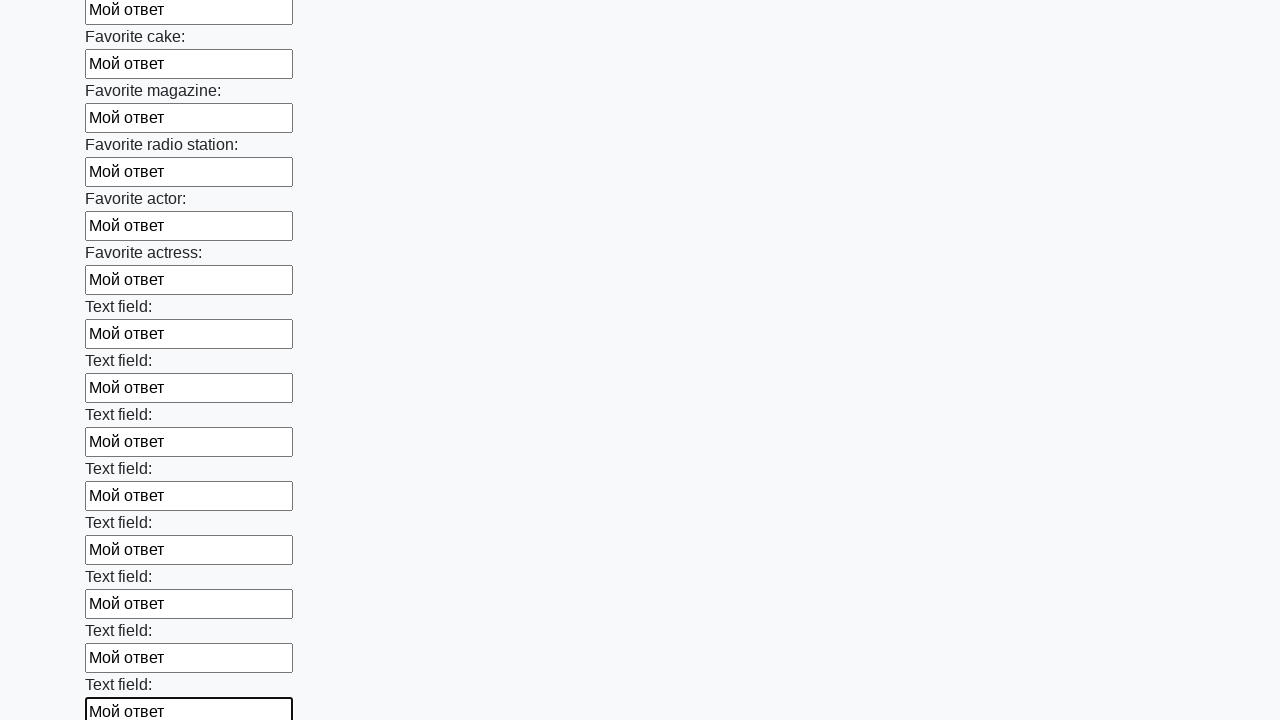

Filled input field with 'Мой ответ' on input >> nth=34
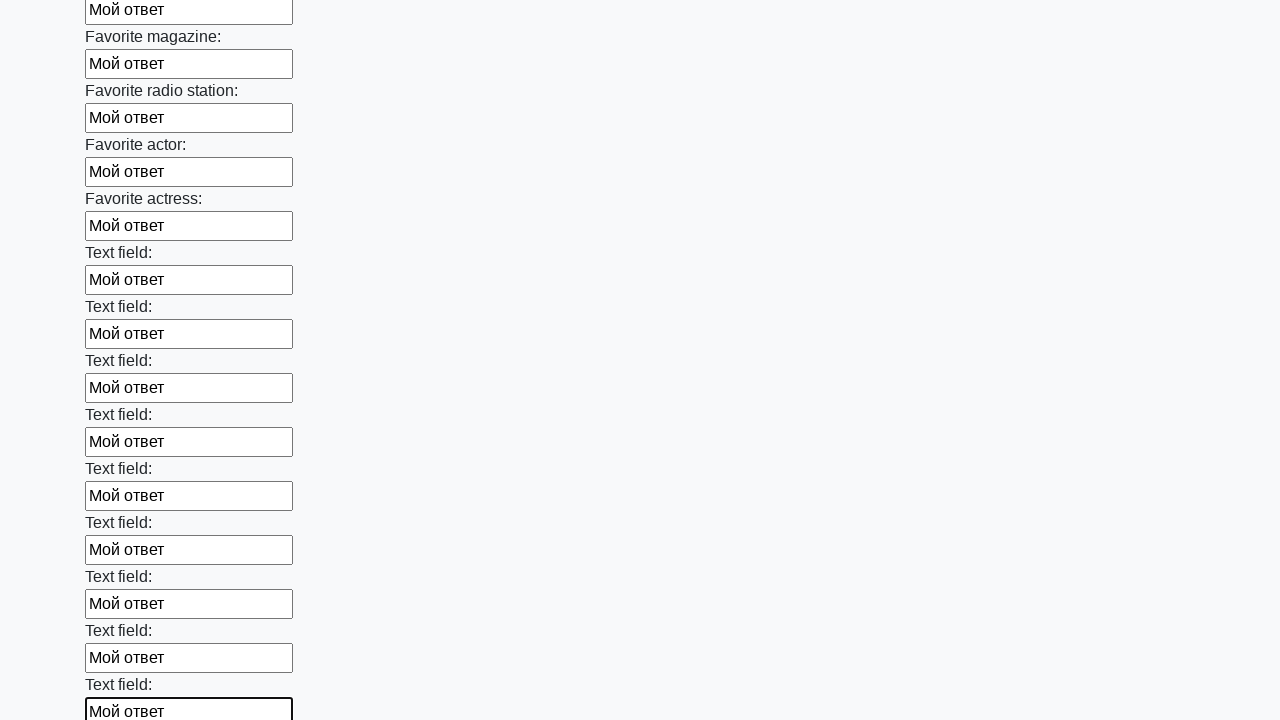

Filled input field with 'Мой ответ' on input >> nth=35
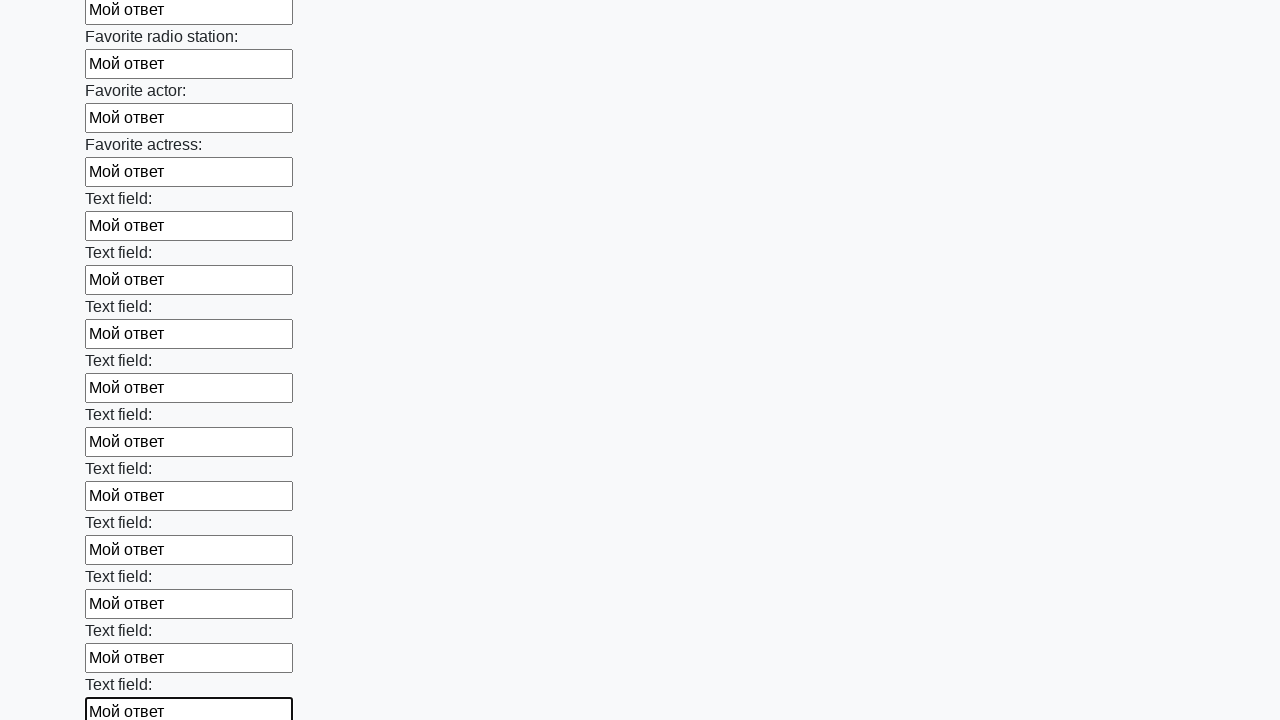

Filled input field with 'Мой ответ' on input >> nth=36
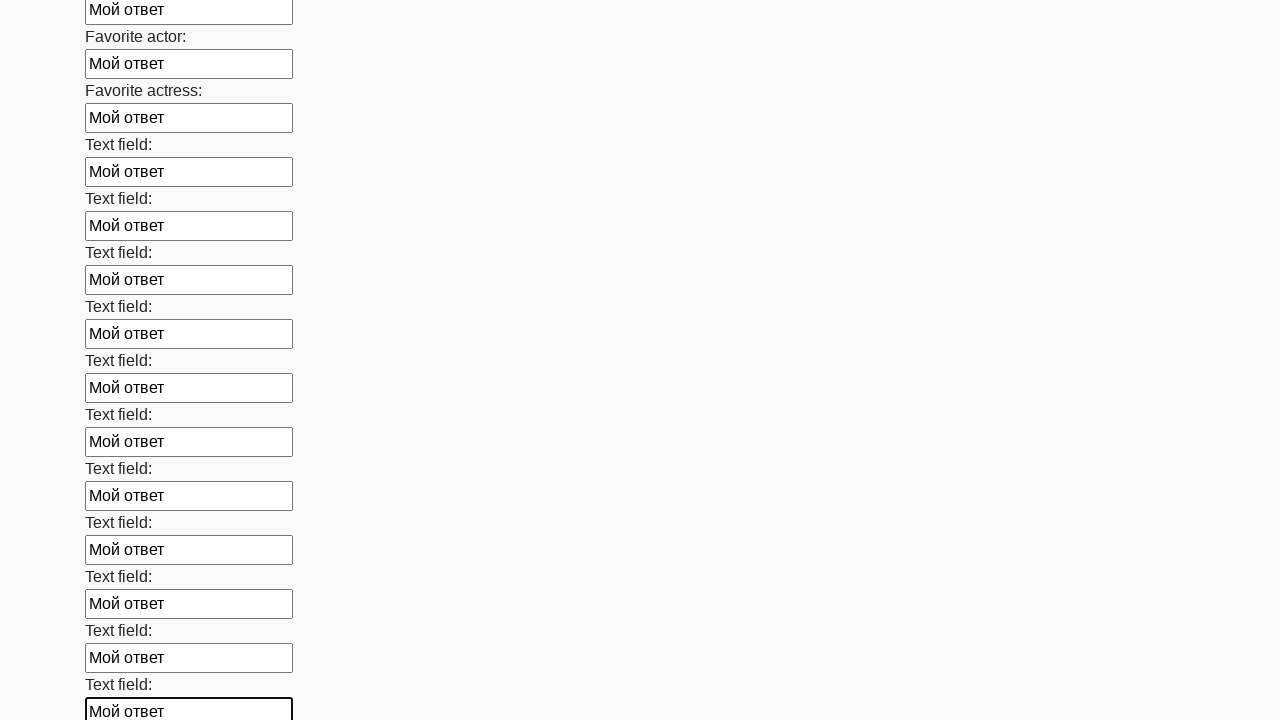

Filled input field with 'Мой ответ' on input >> nth=37
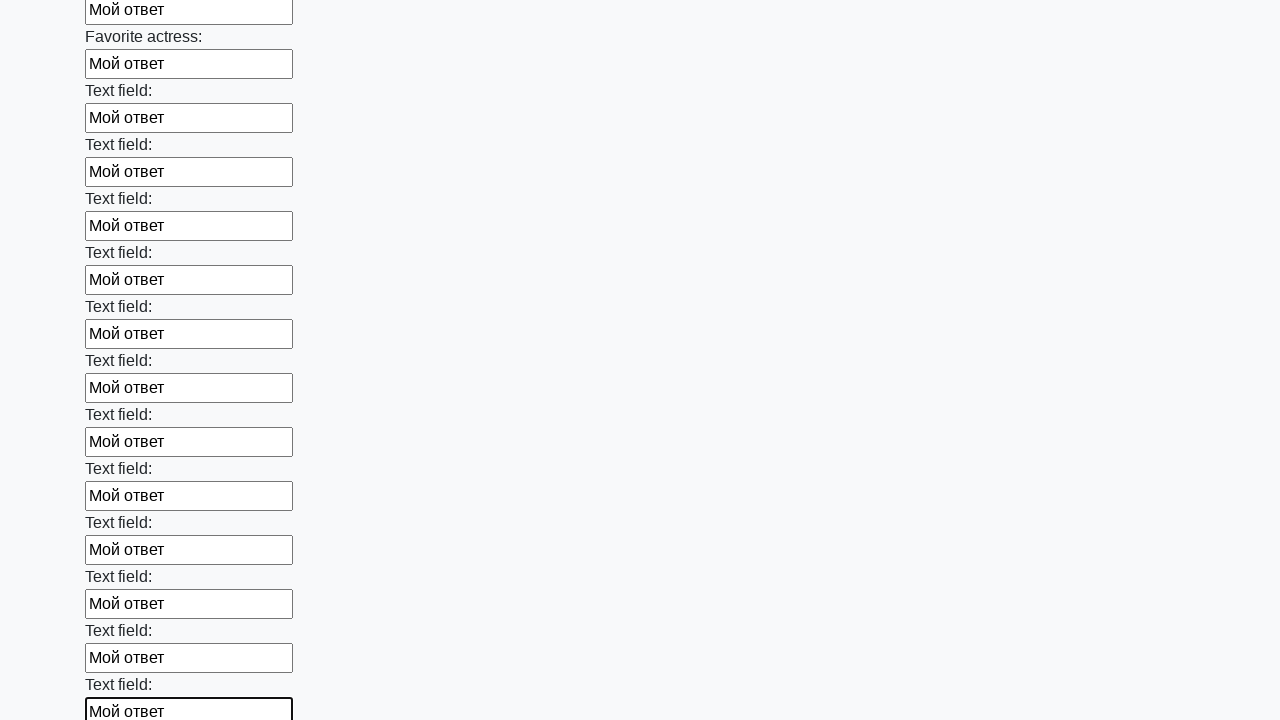

Filled input field with 'Мой ответ' on input >> nth=38
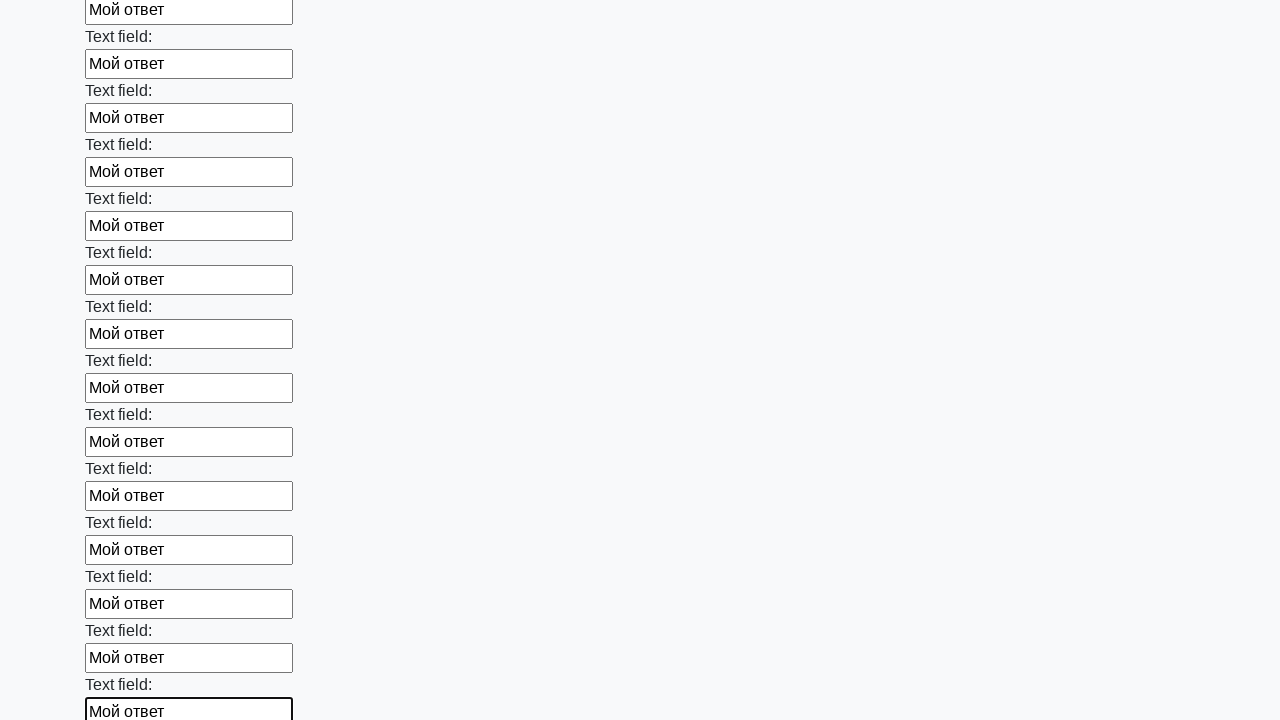

Filled input field with 'Мой ответ' on input >> nth=39
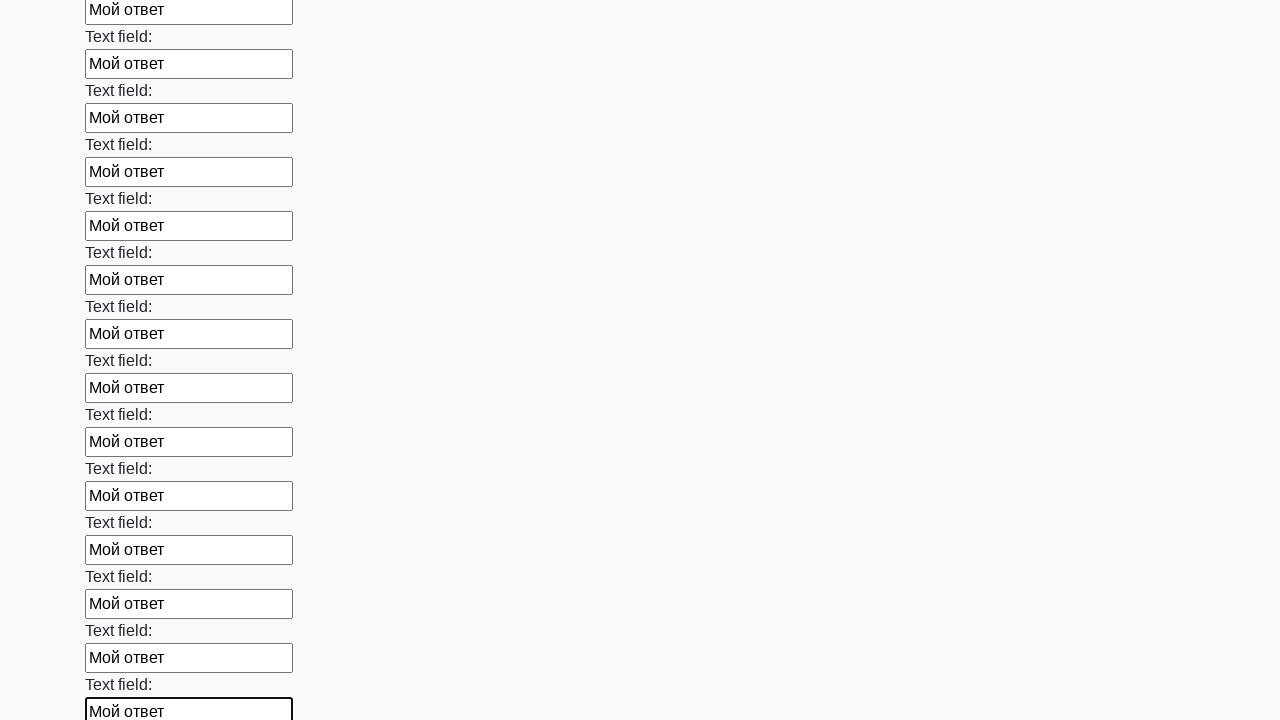

Filled input field with 'Мой ответ' on input >> nth=40
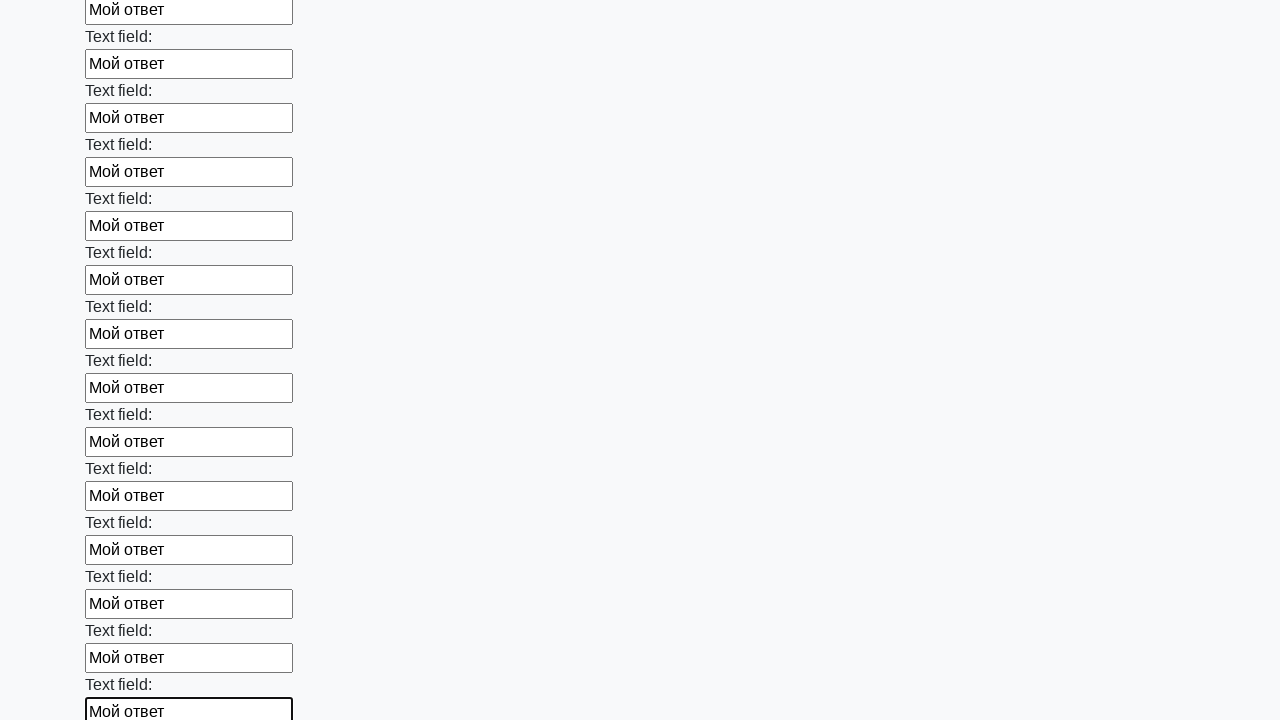

Filled input field with 'Мой ответ' on input >> nth=41
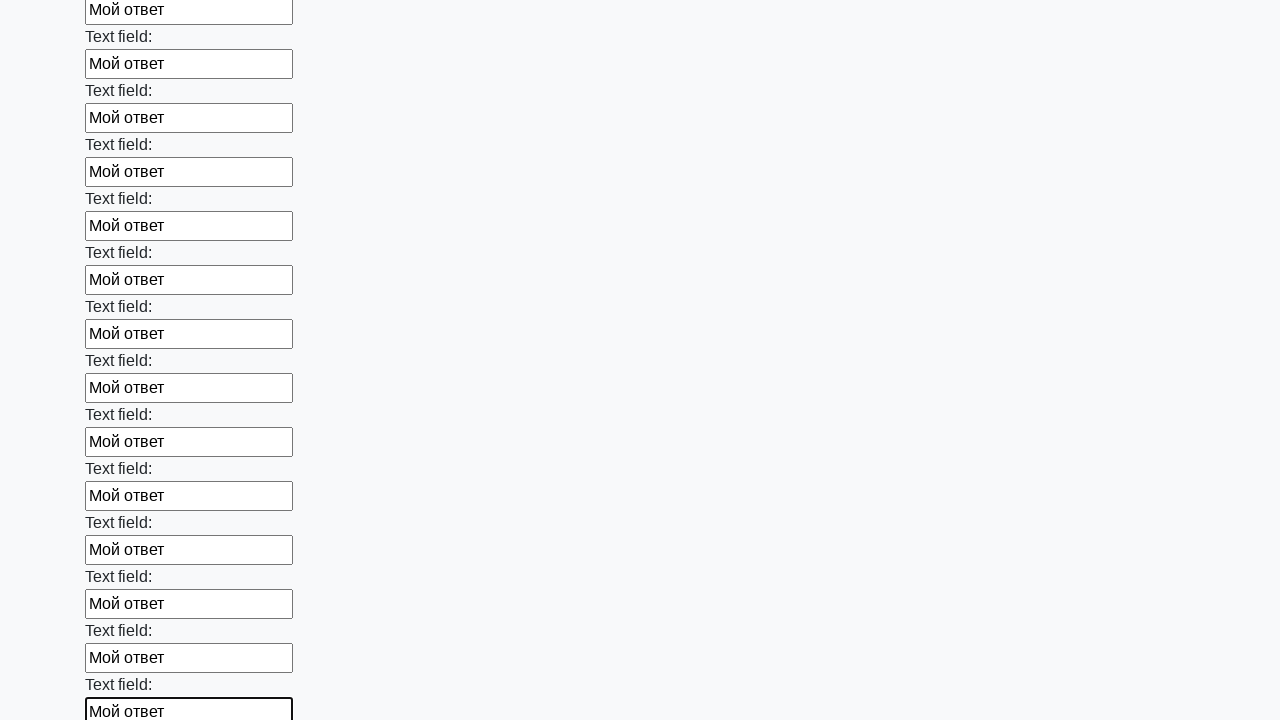

Filled input field with 'Мой ответ' on input >> nth=42
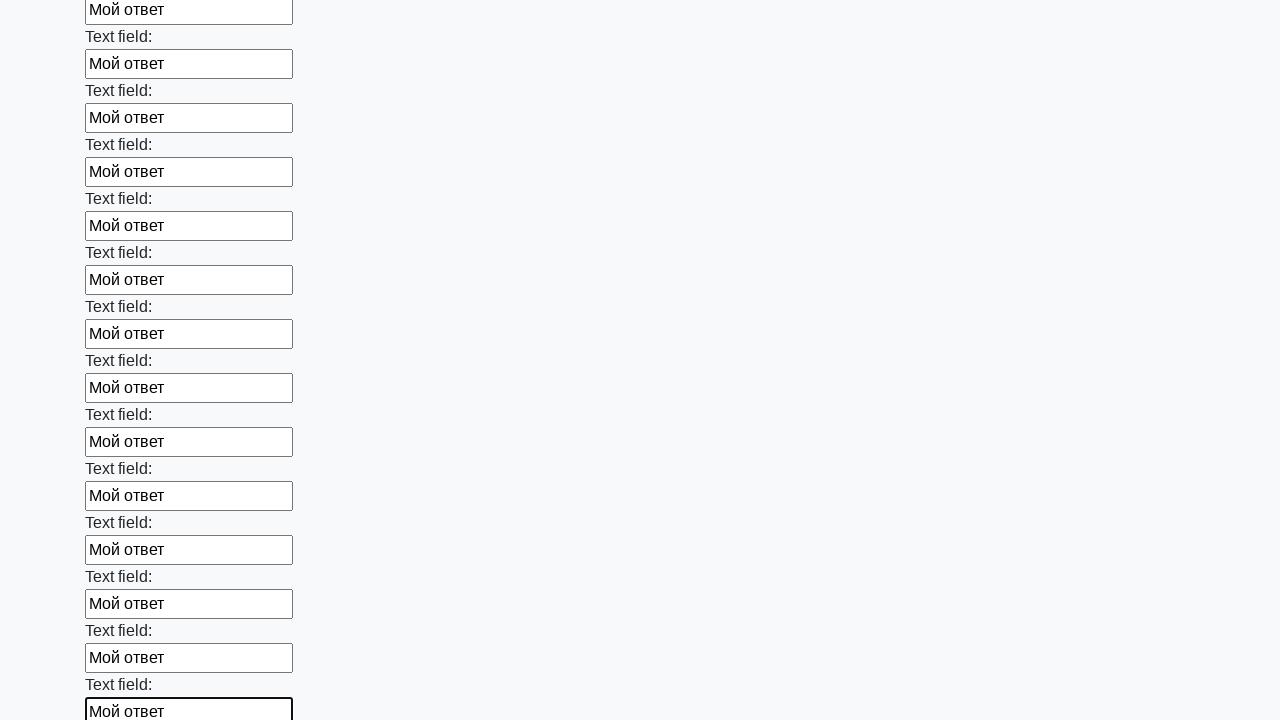

Filled input field with 'Мой ответ' on input >> nth=43
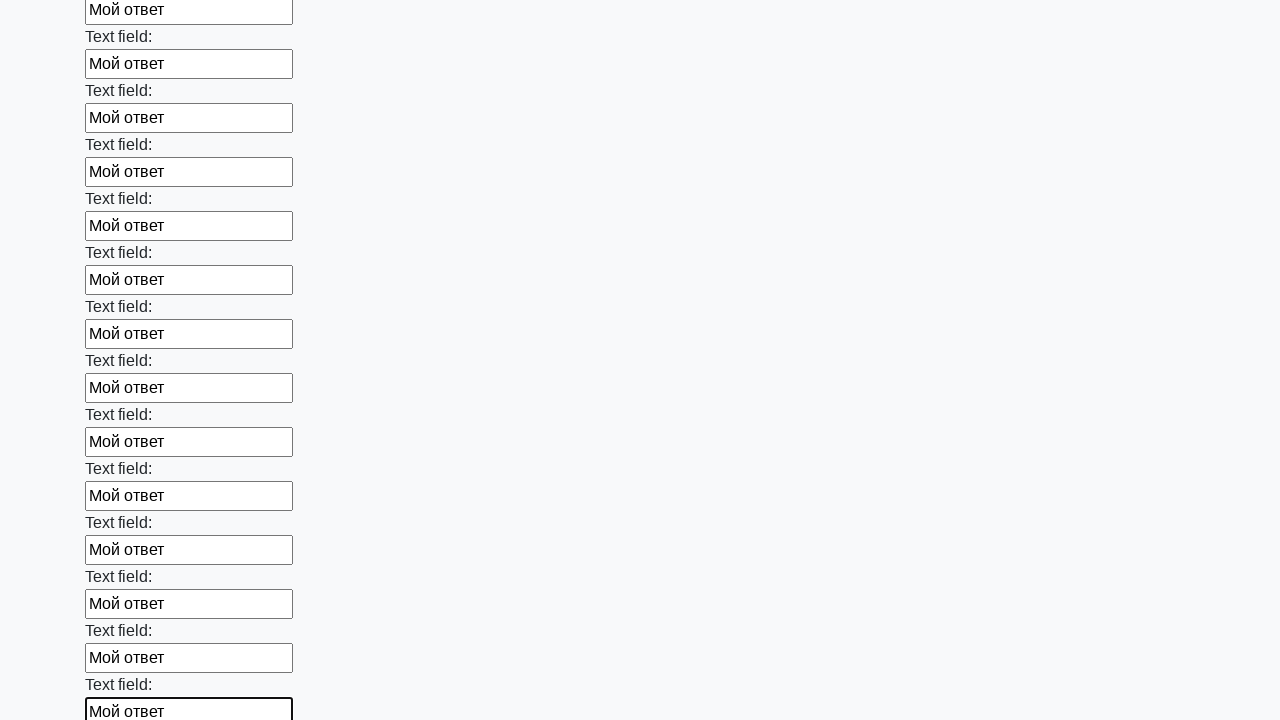

Filled input field with 'Мой ответ' on input >> nth=44
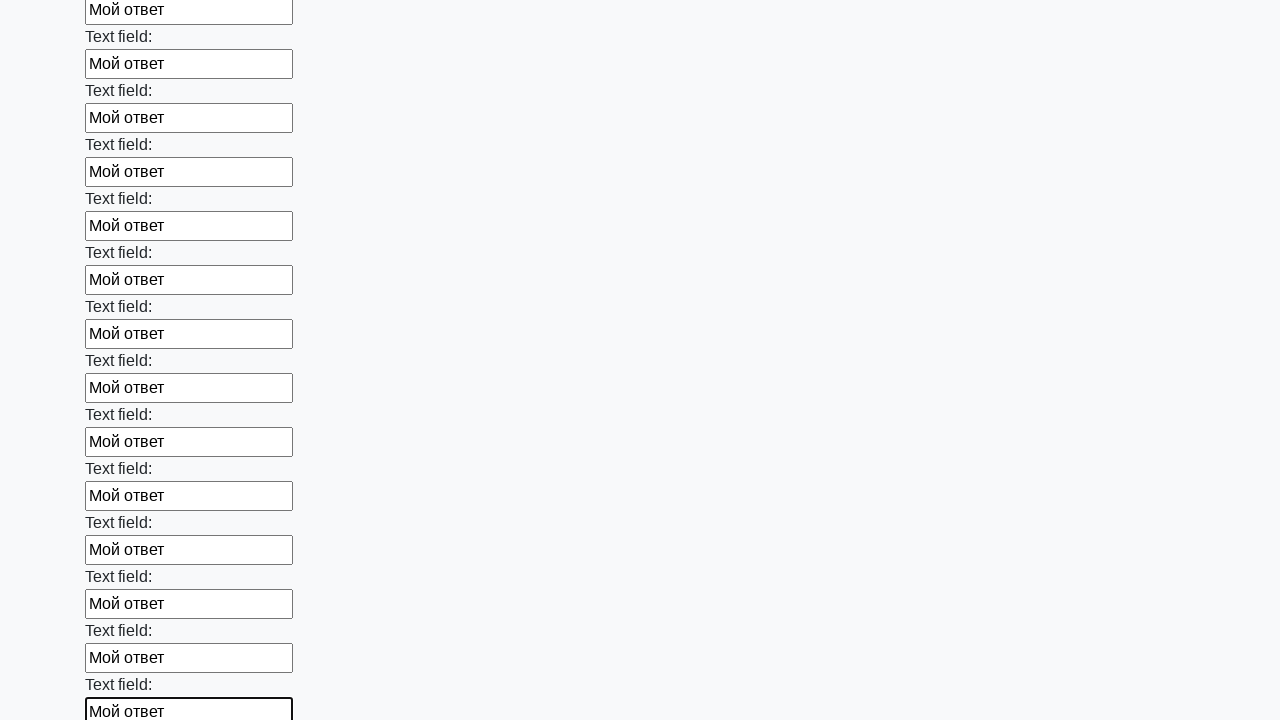

Filled input field with 'Мой ответ' on input >> nth=45
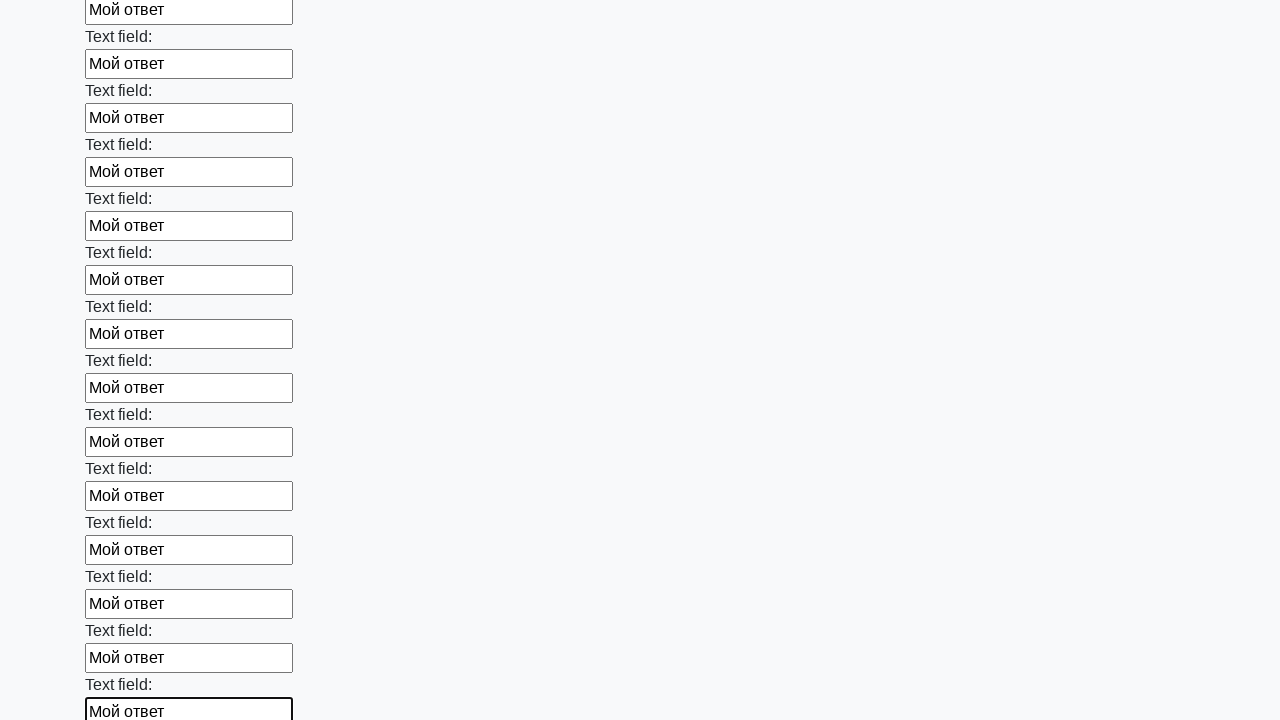

Filled input field with 'Мой ответ' on input >> nth=46
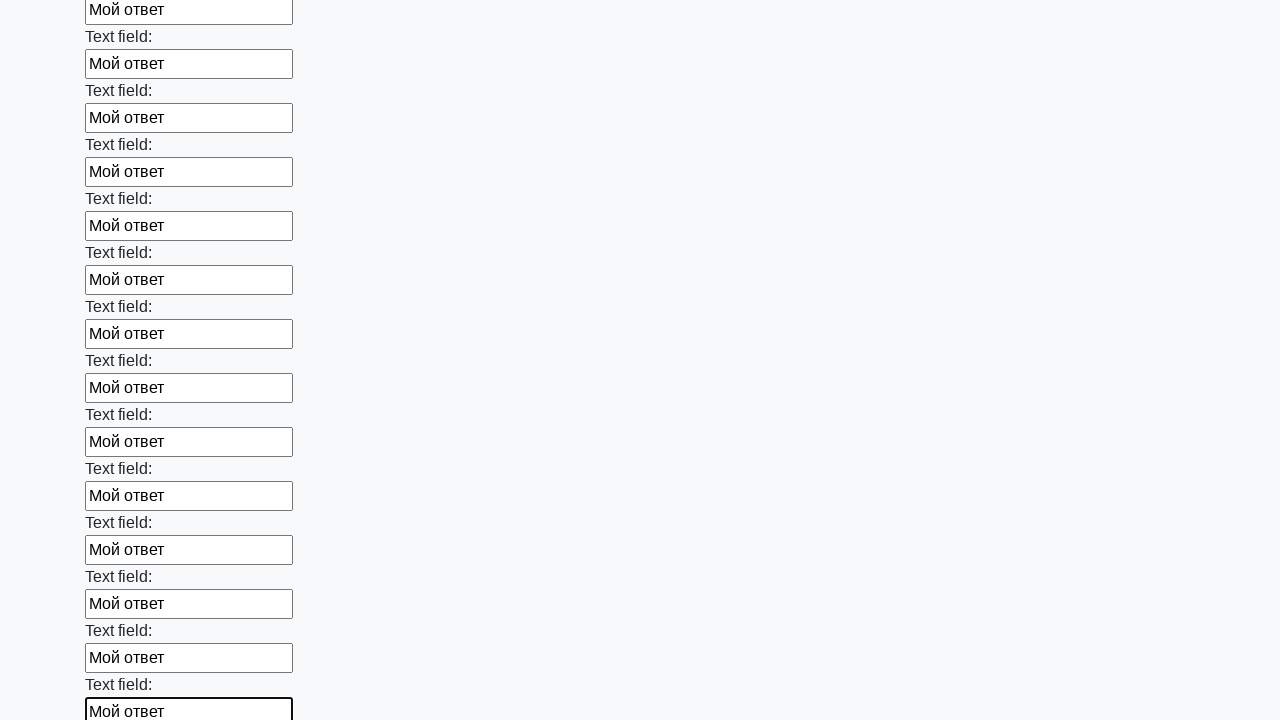

Filled input field with 'Мой ответ' on input >> nth=47
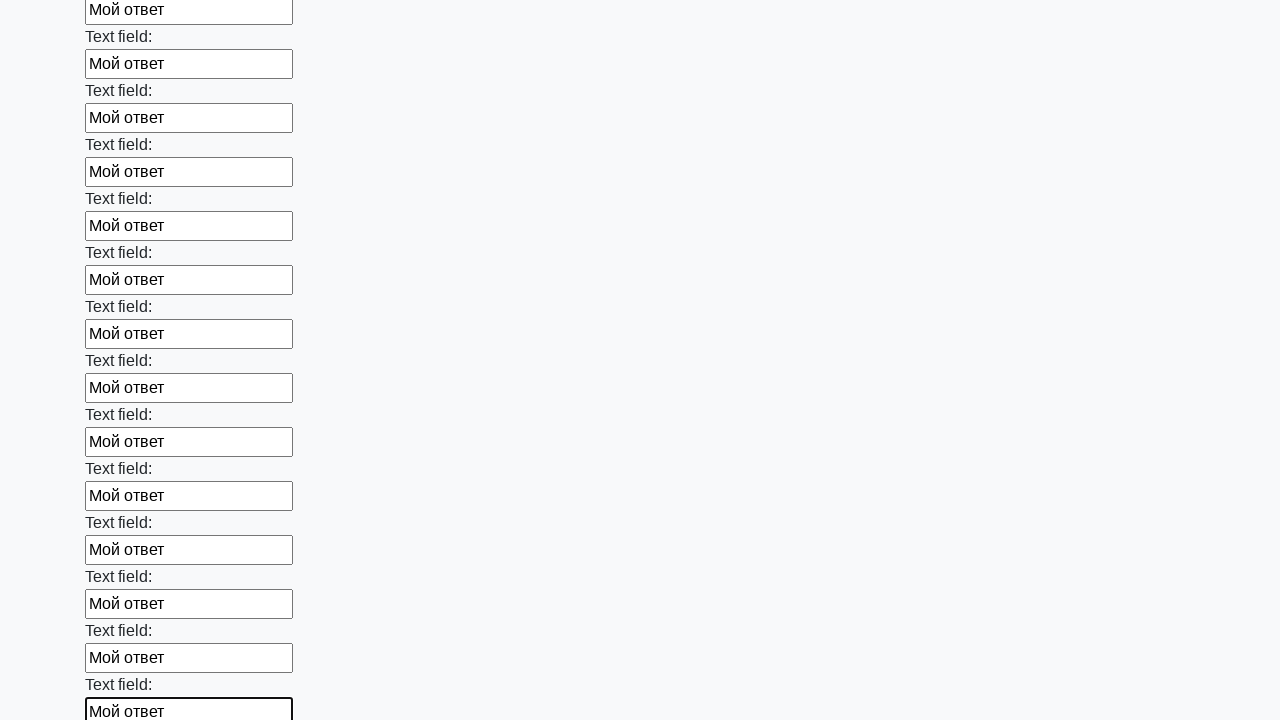

Filled input field with 'Мой ответ' on input >> nth=48
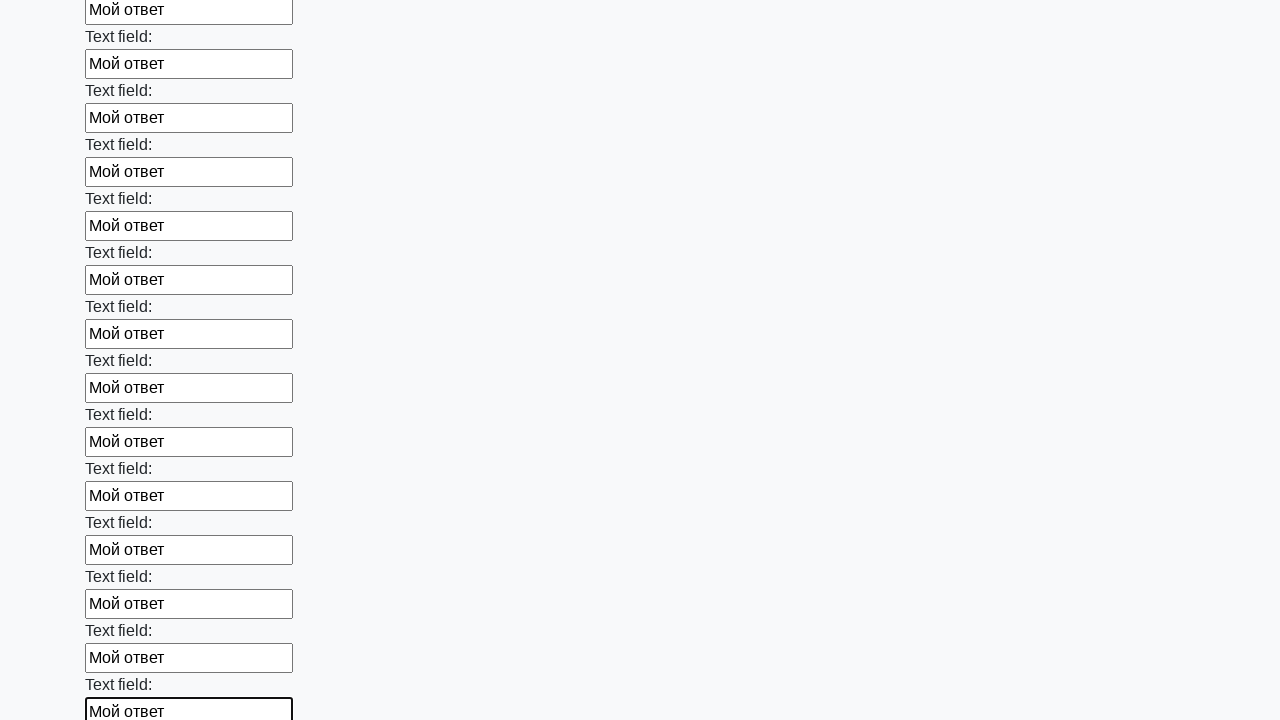

Filled input field with 'Мой ответ' on input >> nth=49
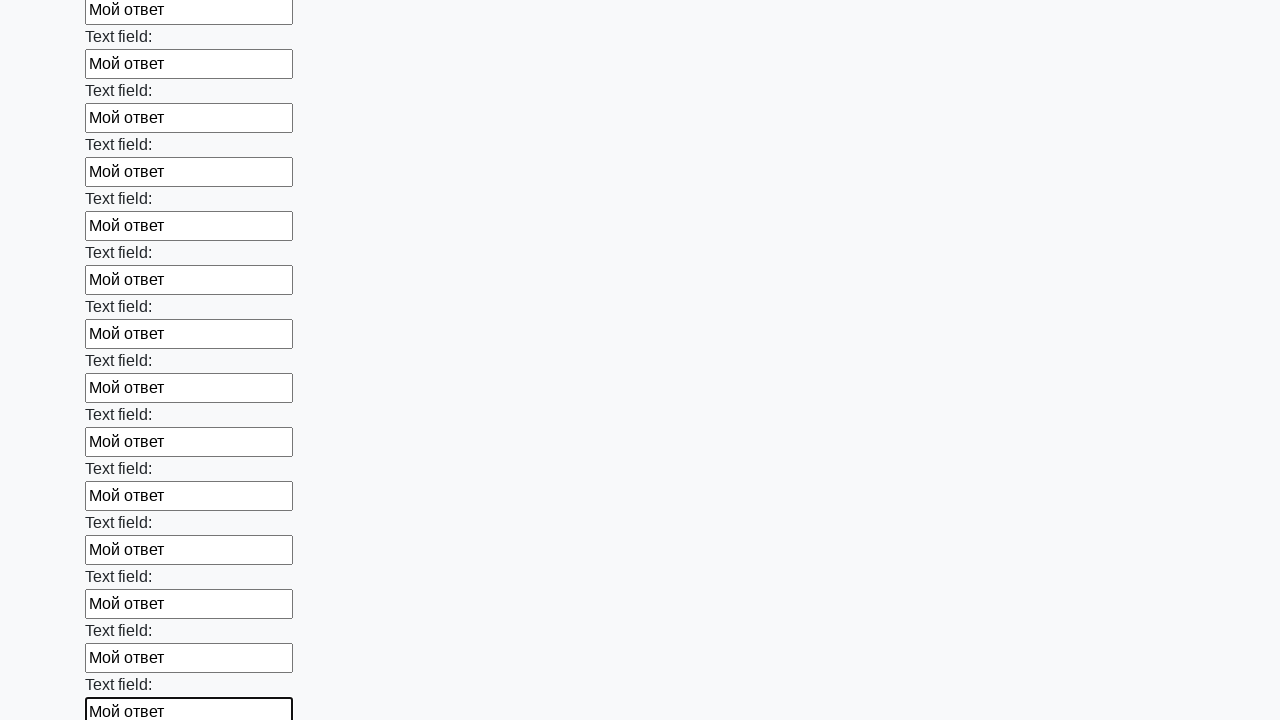

Filled input field with 'Мой ответ' on input >> nth=50
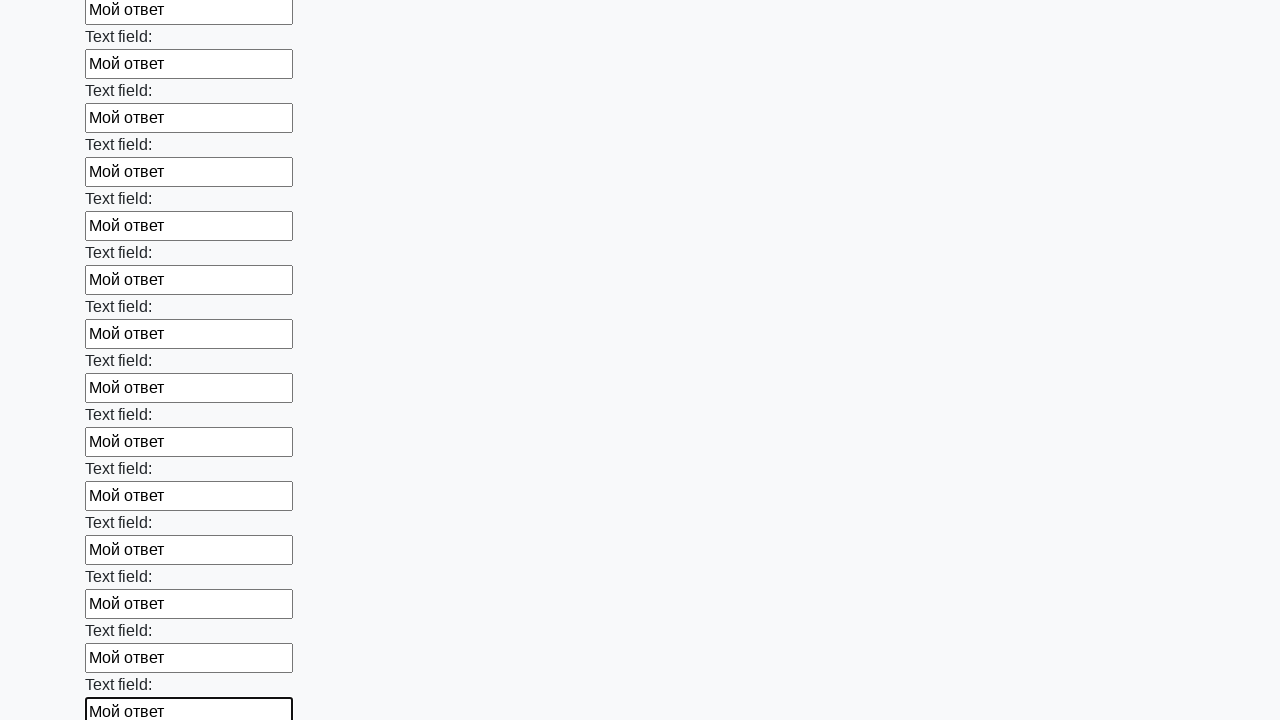

Filled input field with 'Мой ответ' on input >> nth=51
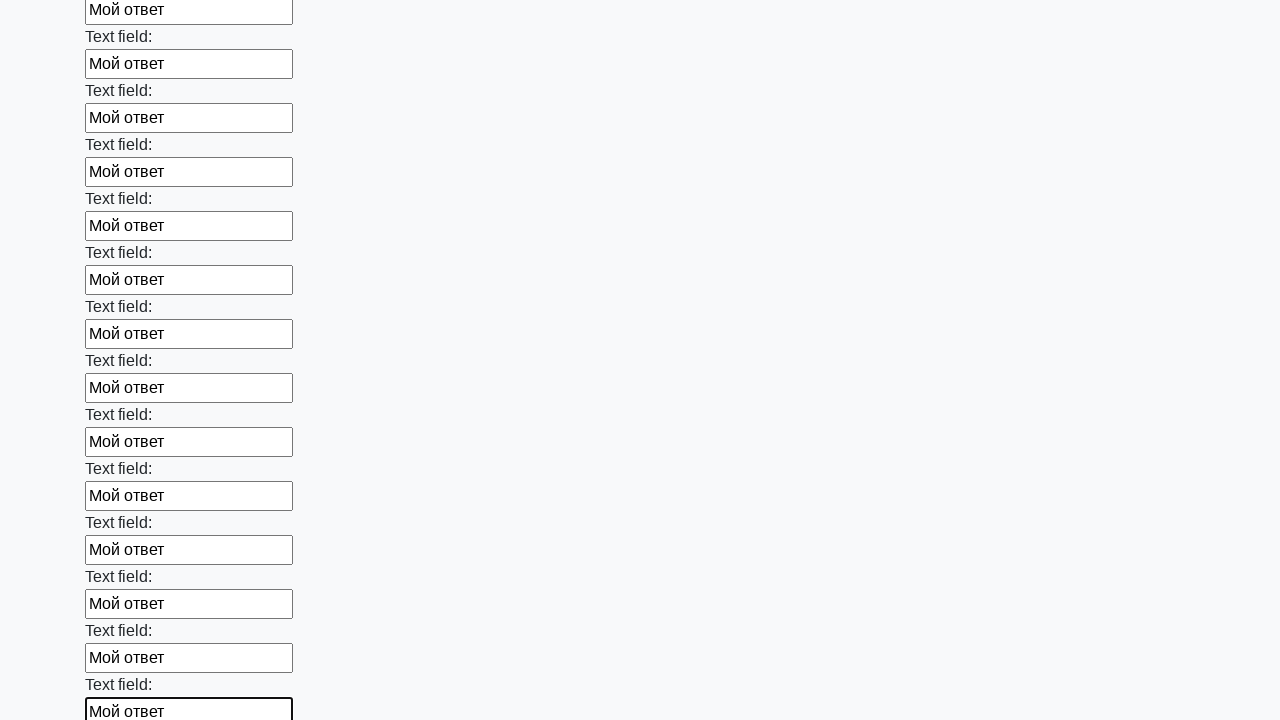

Filled input field with 'Мой ответ' on input >> nth=52
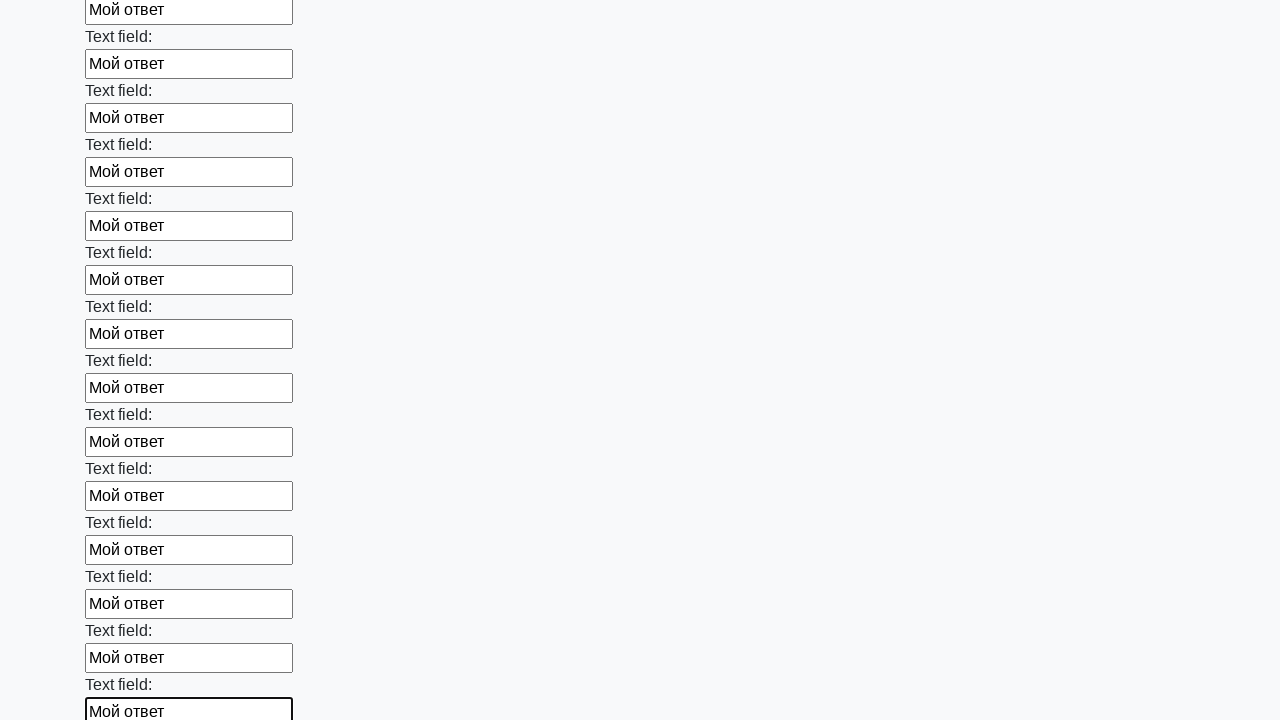

Filled input field with 'Мой ответ' on input >> nth=53
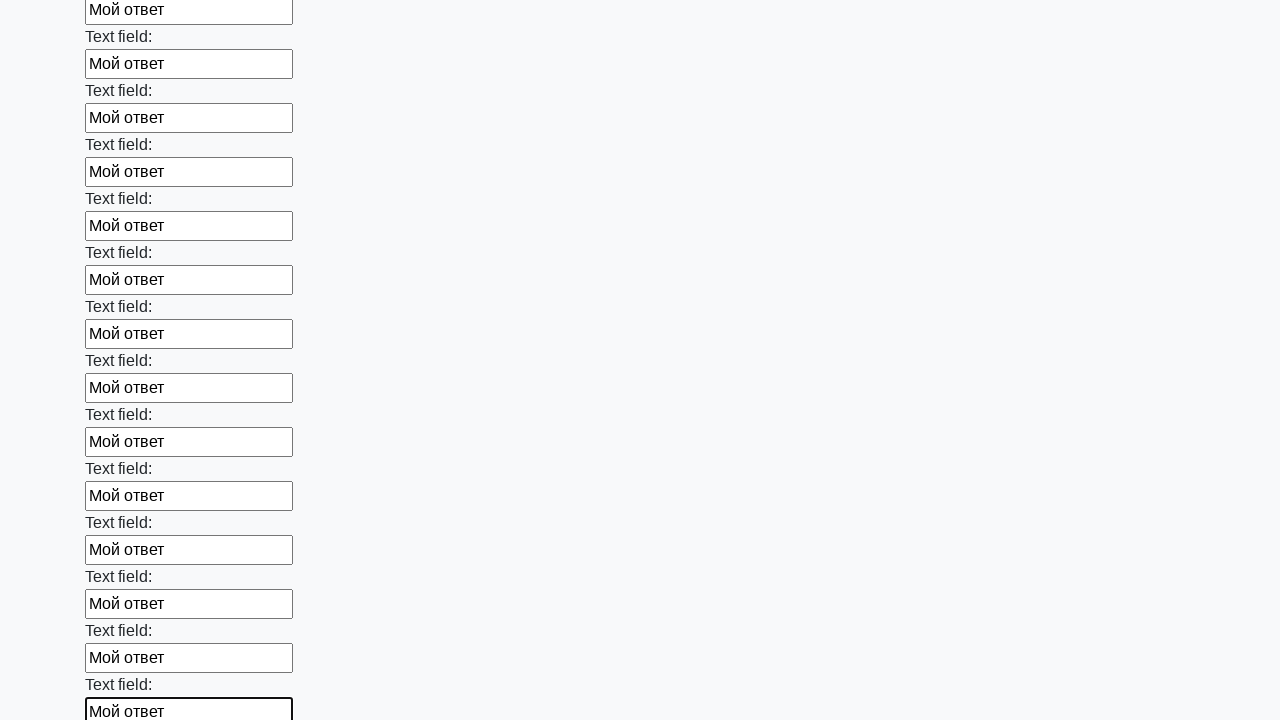

Filled input field with 'Мой ответ' on input >> nth=54
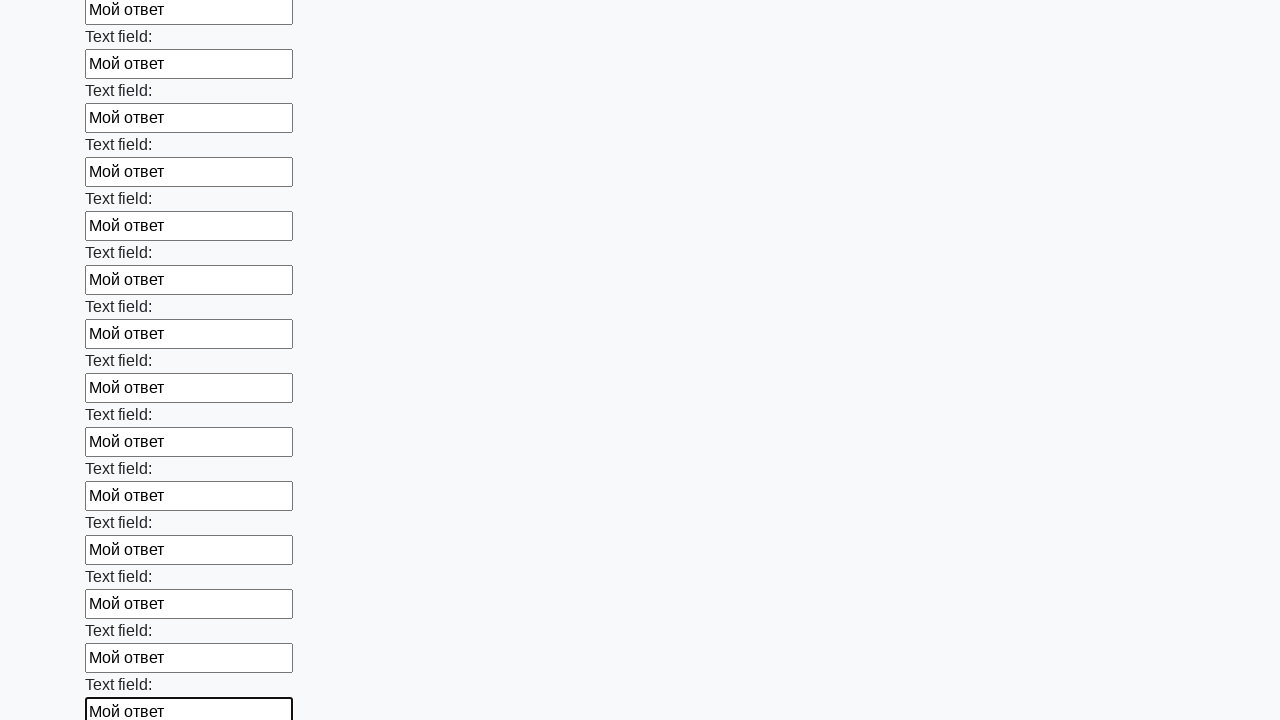

Filled input field with 'Мой ответ' on input >> nth=55
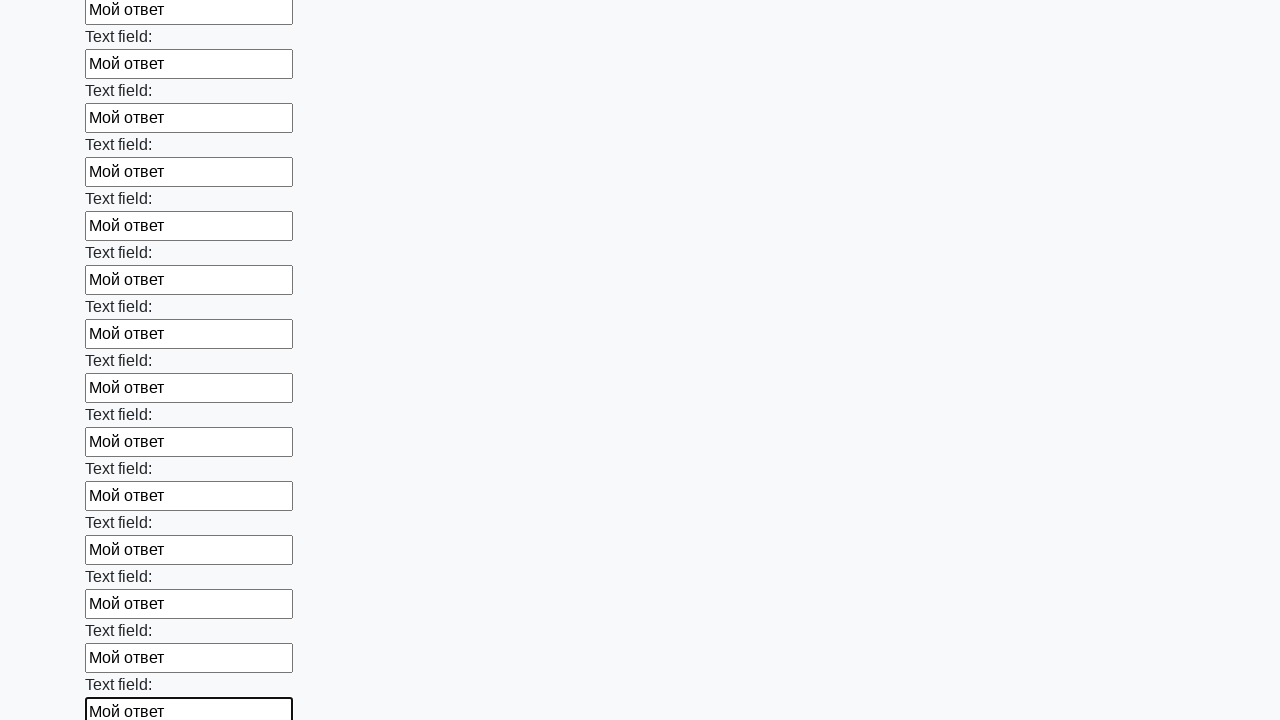

Filled input field with 'Мой ответ' on input >> nth=56
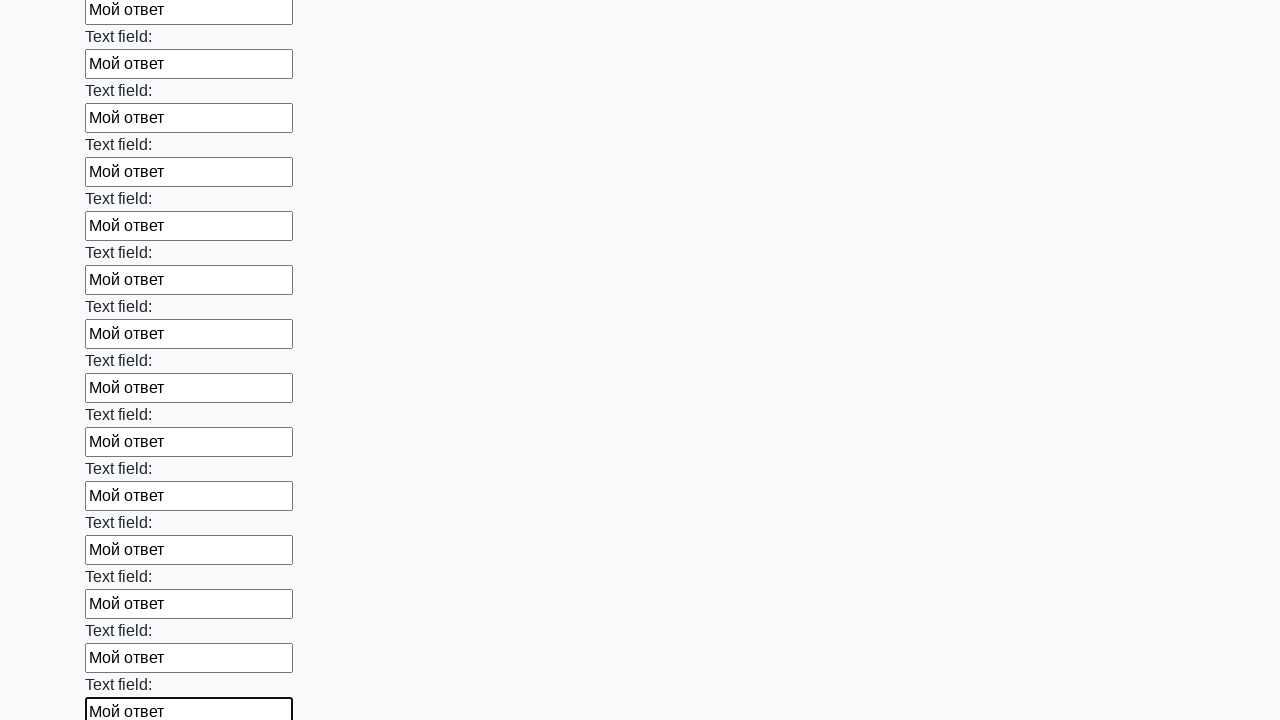

Filled input field with 'Мой ответ' on input >> nth=57
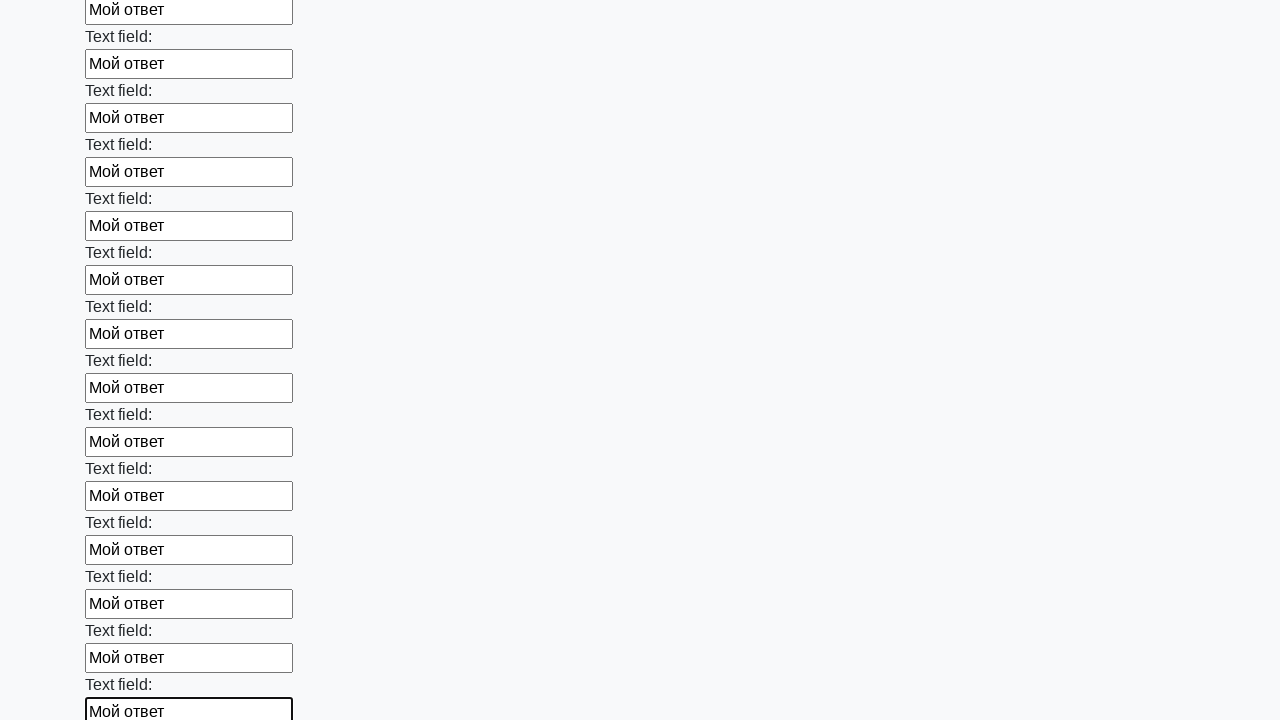

Filled input field with 'Мой ответ' on input >> nth=58
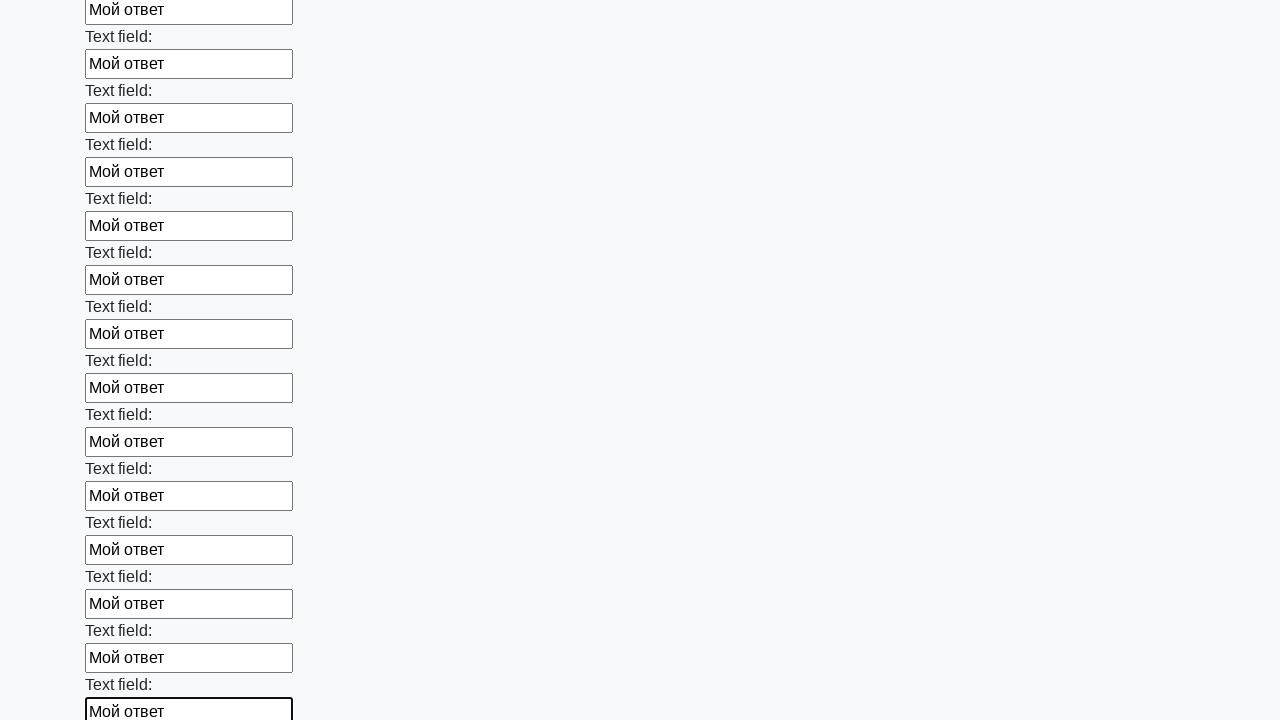

Filled input field with 'Мой ответ' on input >> nth=59
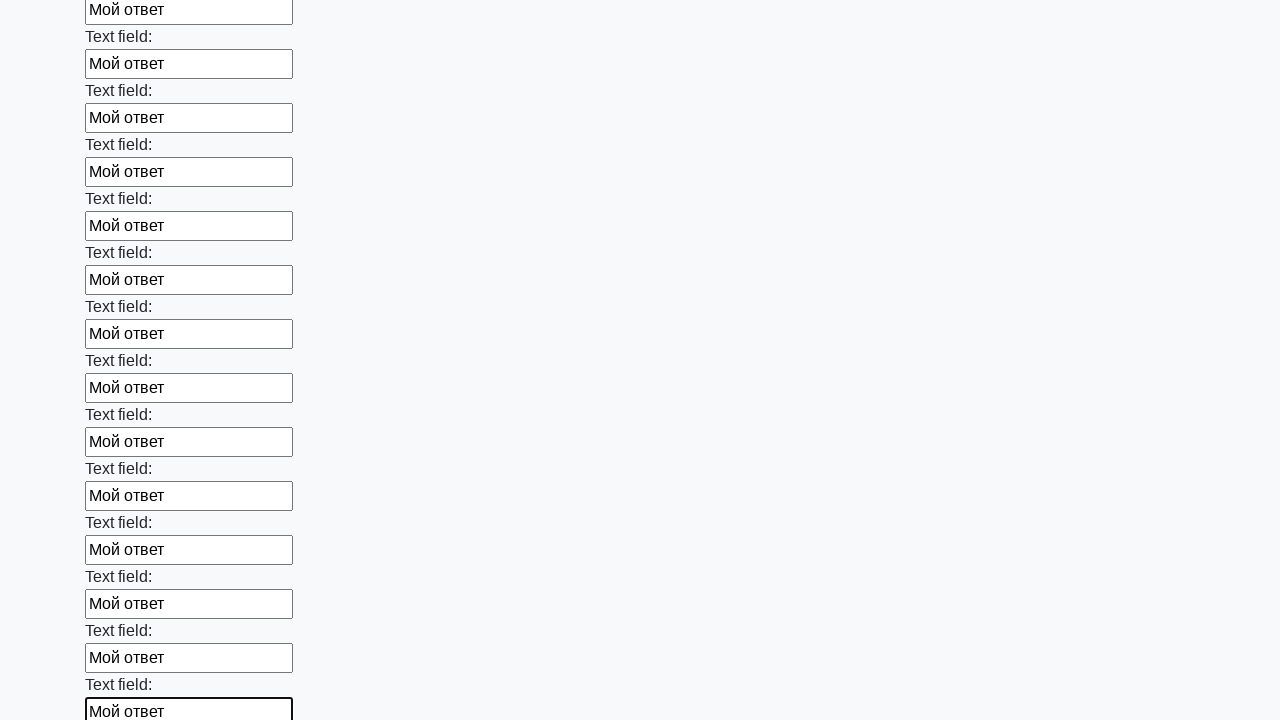

Filled input field with 'Мой ответ' on input >> nth=60
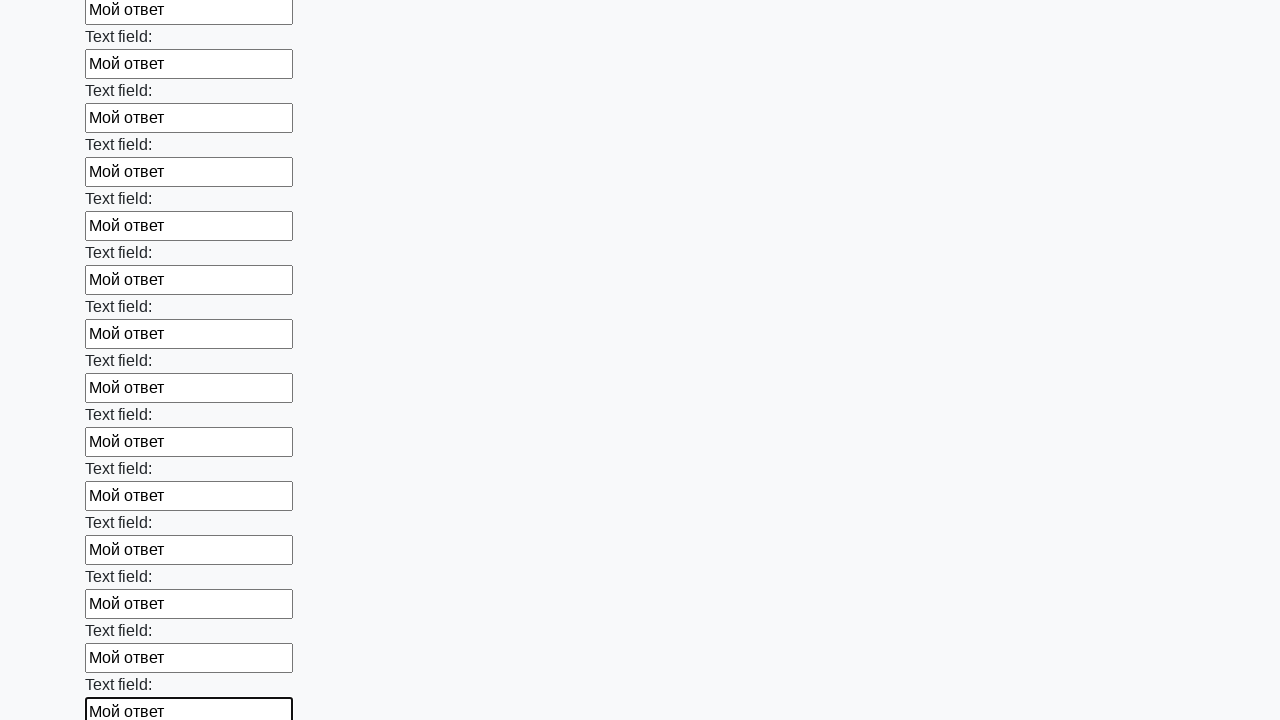

Filled input field with 'Мой ответ' on input >> nth=61
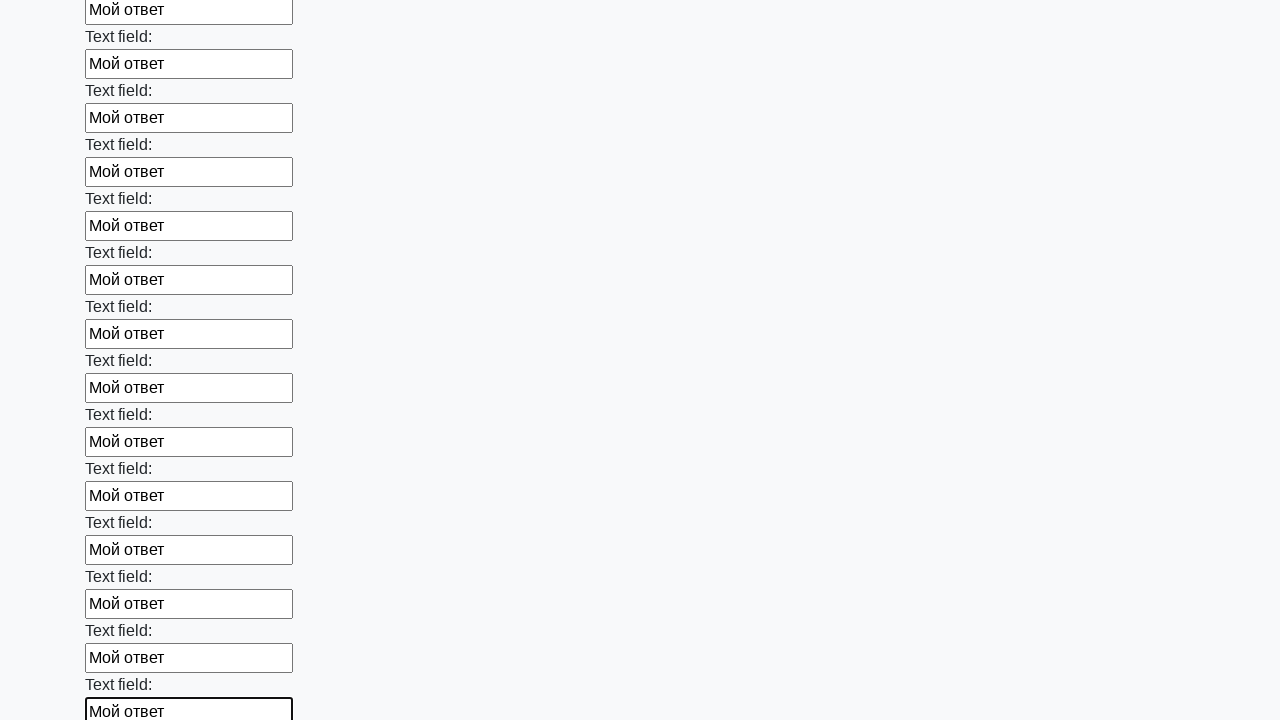

Filled input field with 'Мой ответ' on input >> nth=62
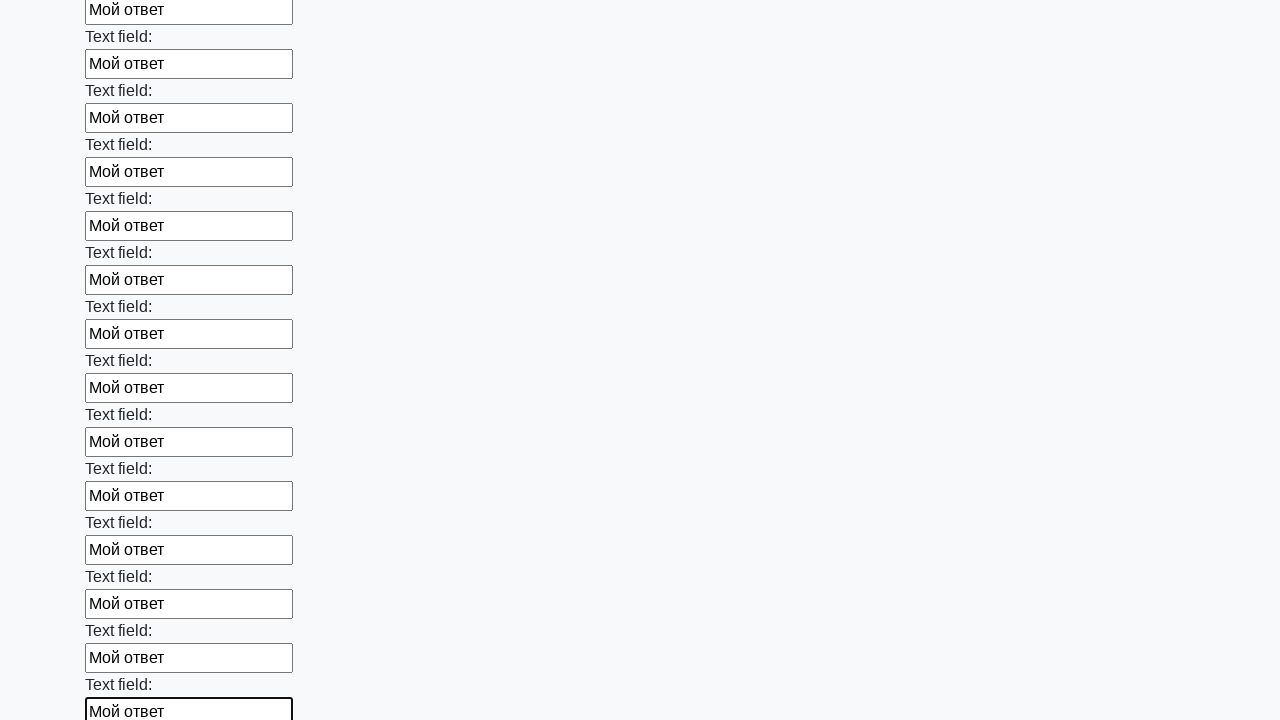

Filled input field with 'Мой ответ' on input >> nth=63
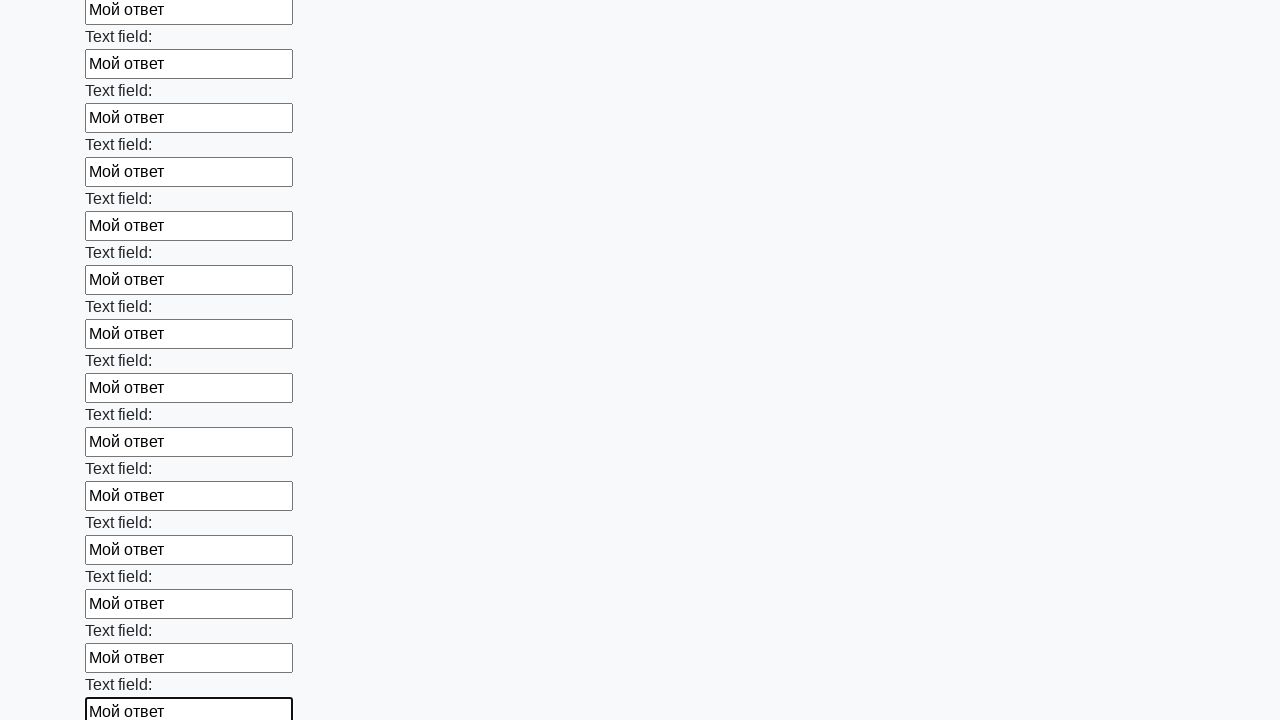

Filled input field with 'Мой ответ' on input >> nth=64
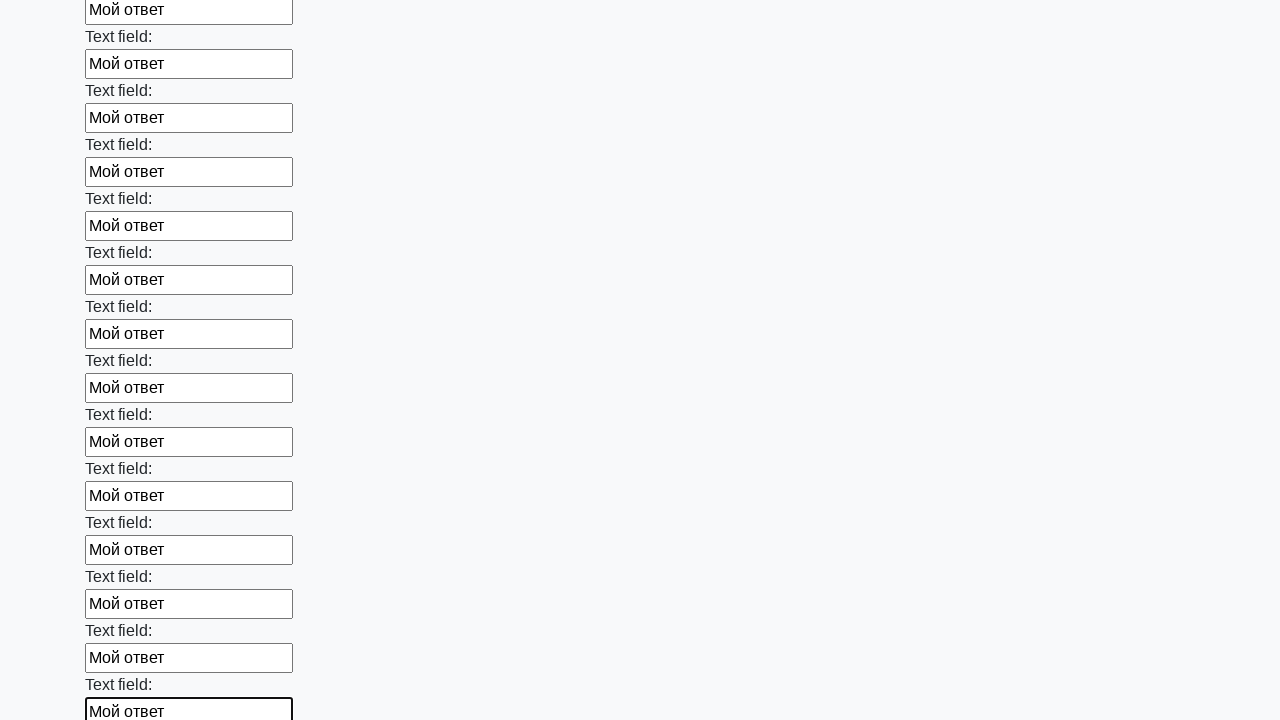

Filled input field with 'Мой ответ' on input >> nth=65
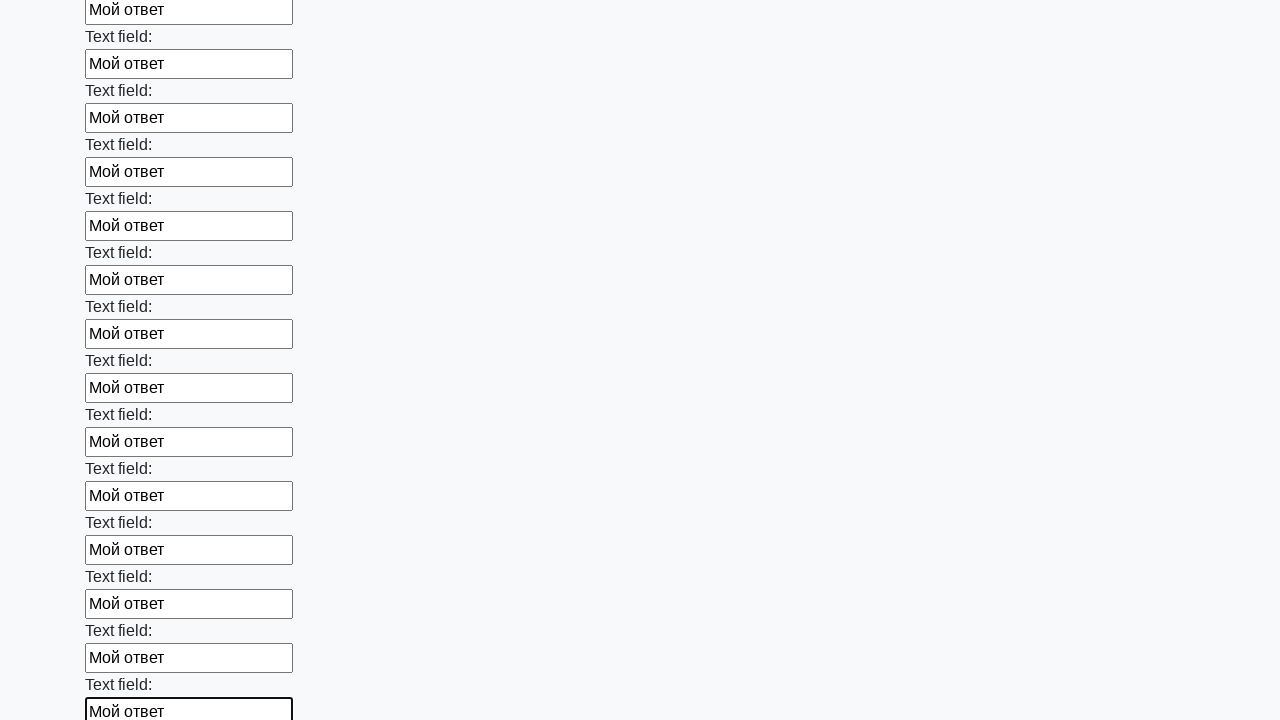

Filled input field with 'Мой ответ' on input >> nth=66
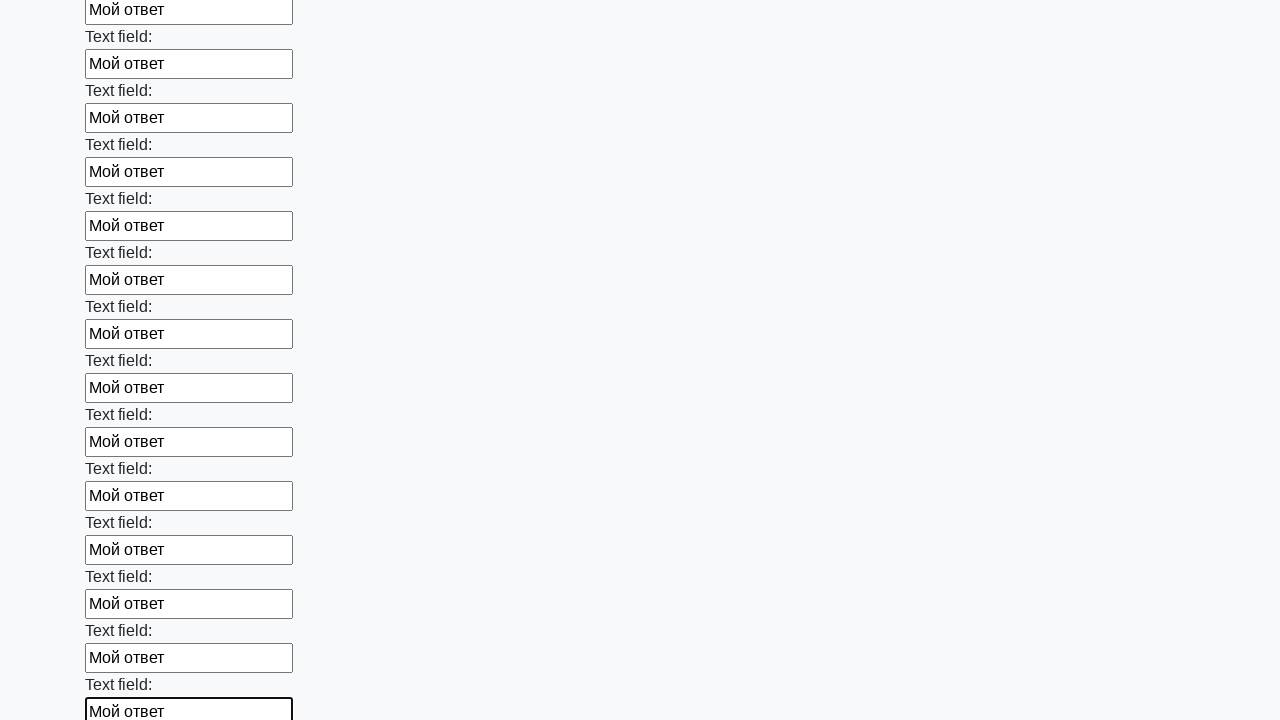

Filled input field with 'Мой ответ' on input >> nth=67
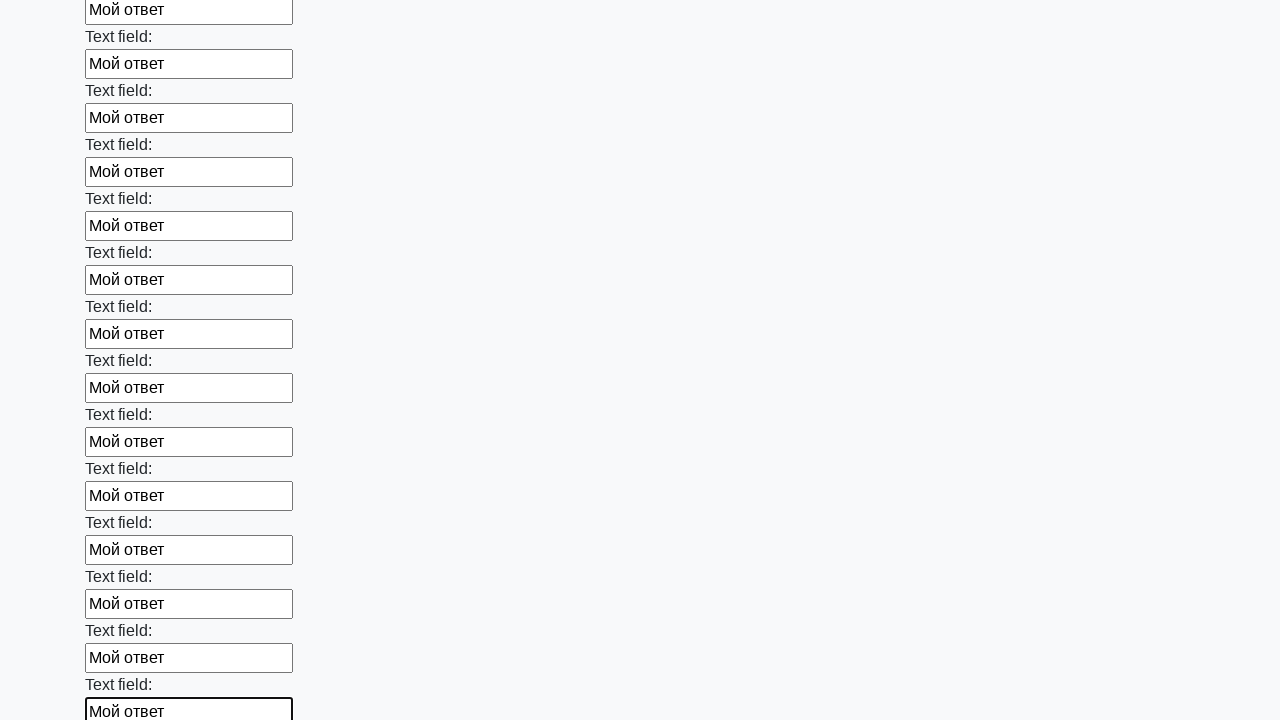

Filled input field with 'Мой ответ' on input >> nth=68
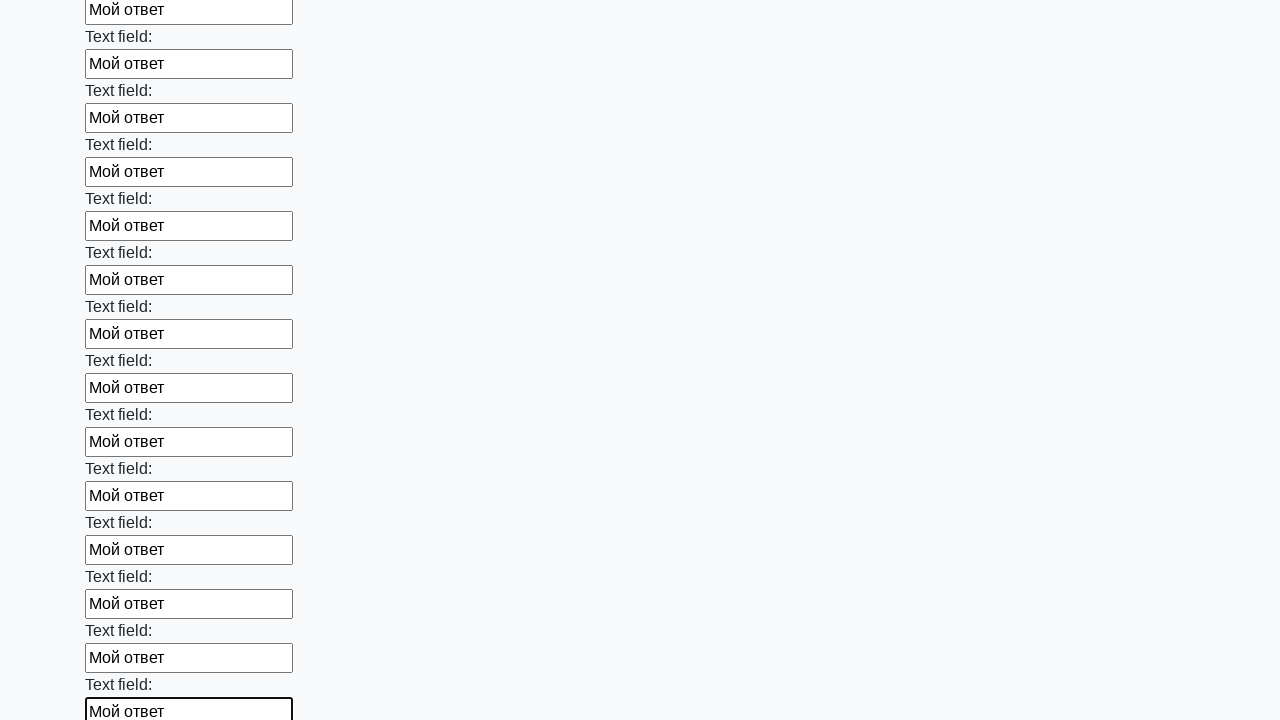

Filled input field with 'Мой ответ' on input >> nth=69
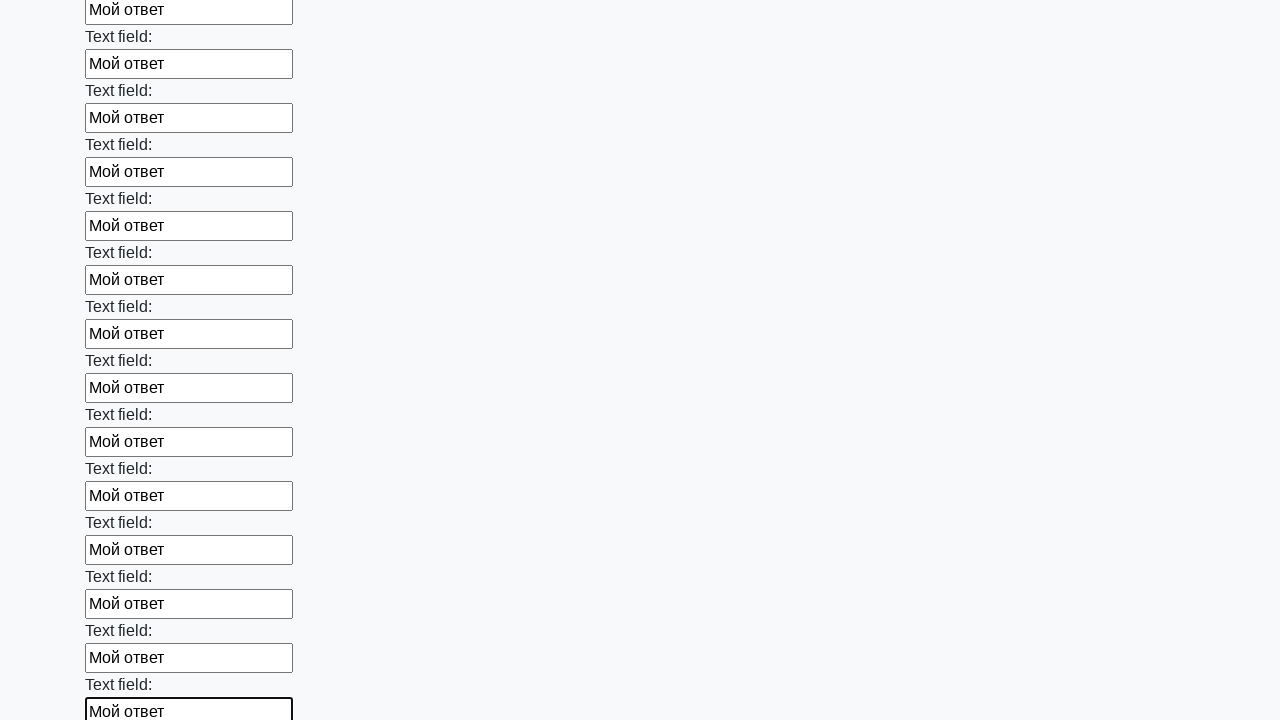

Filled input field with 'Мой ответ' on input >> nth=70
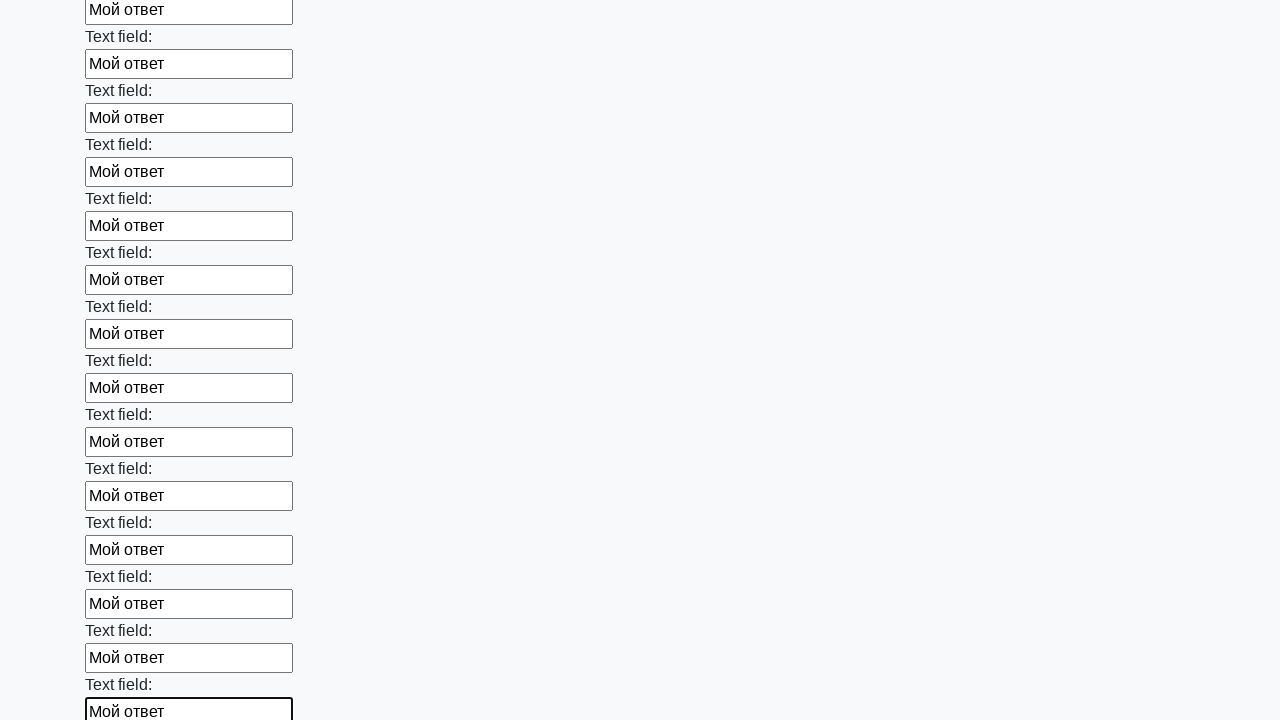

Filled input field with 'Мой ответ' on input >> nth=71
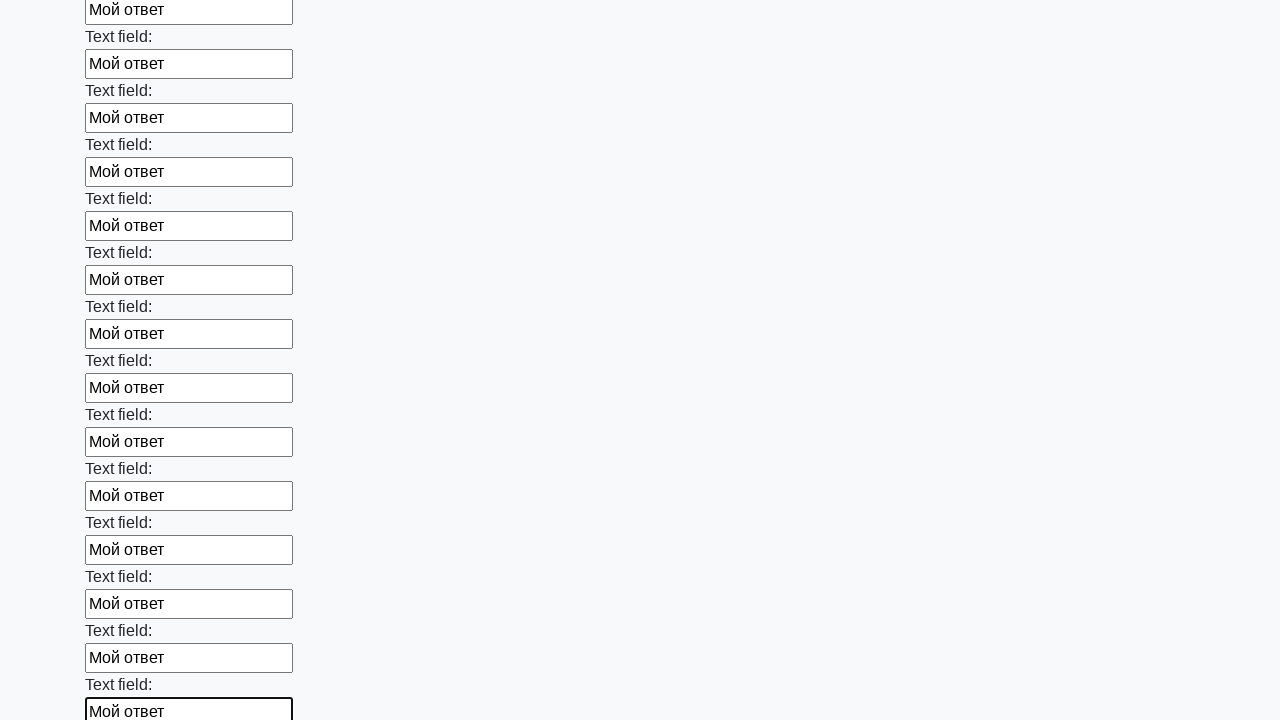

Filled input field with 'Мой ответ' on input >> nth=72
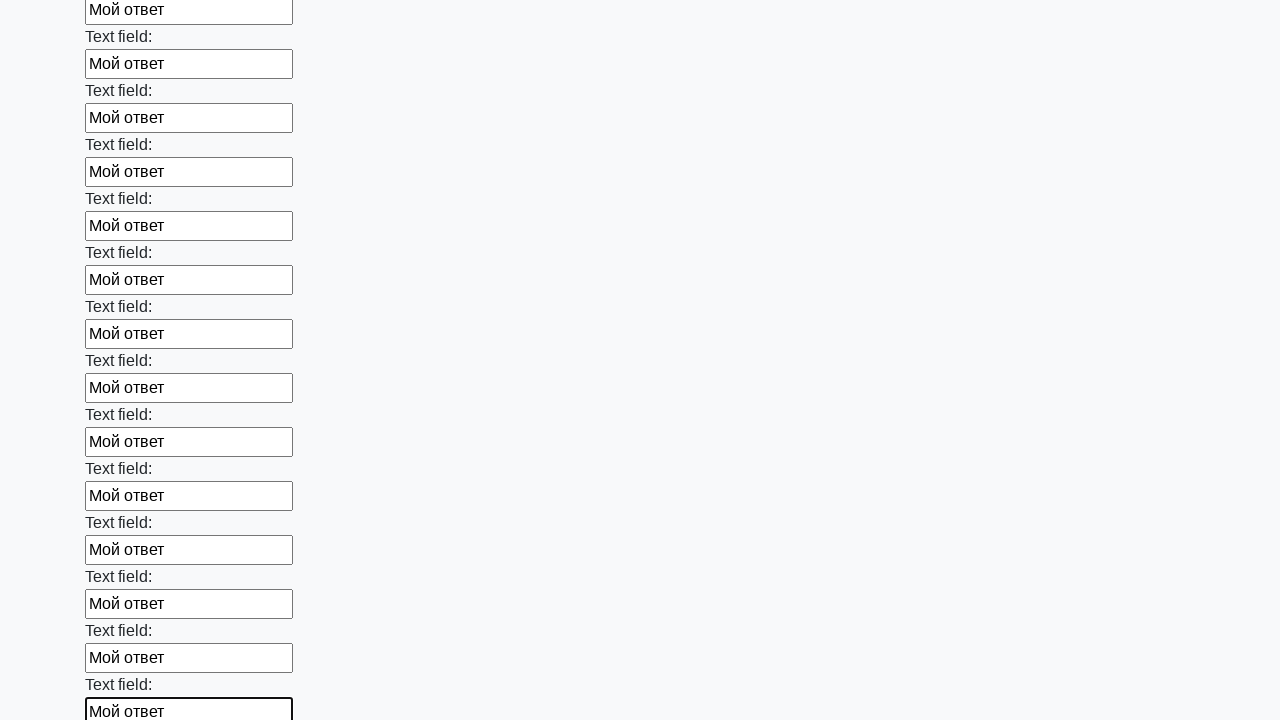

Filled input field with 'Мой ответ' on input >> nth=73
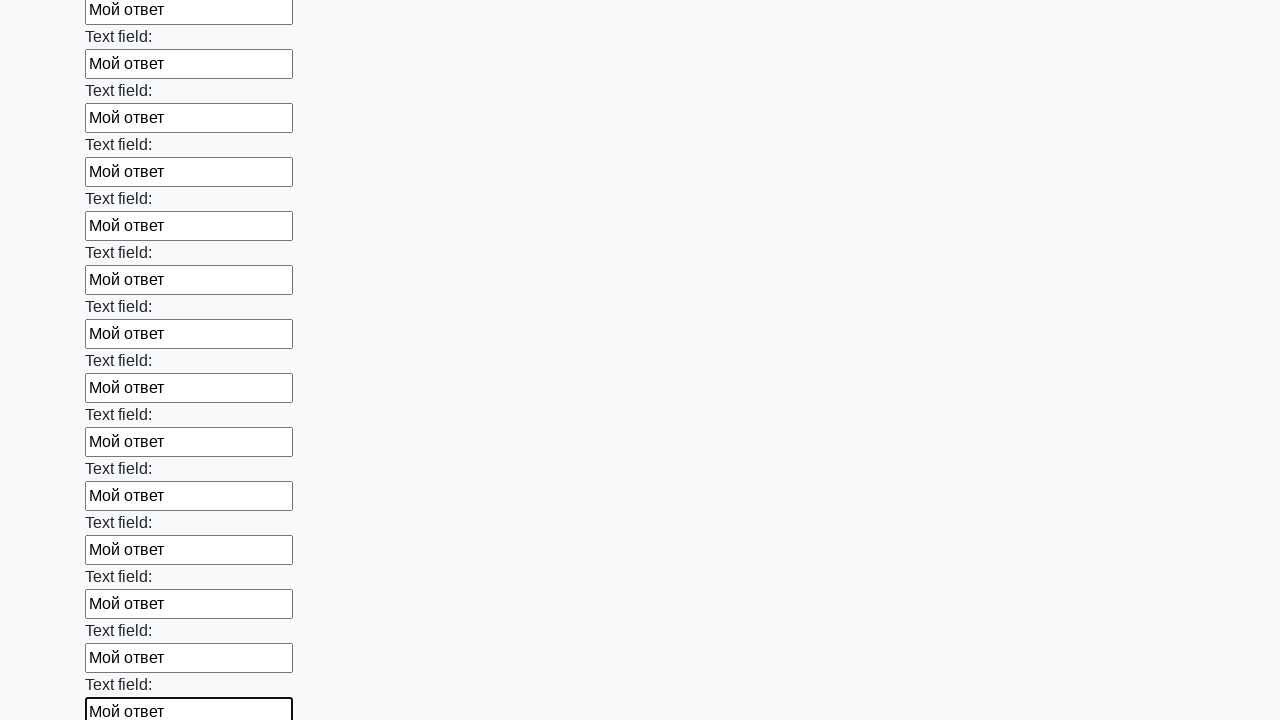

Filled input field with 'Мой ответ' on input >> nth=74
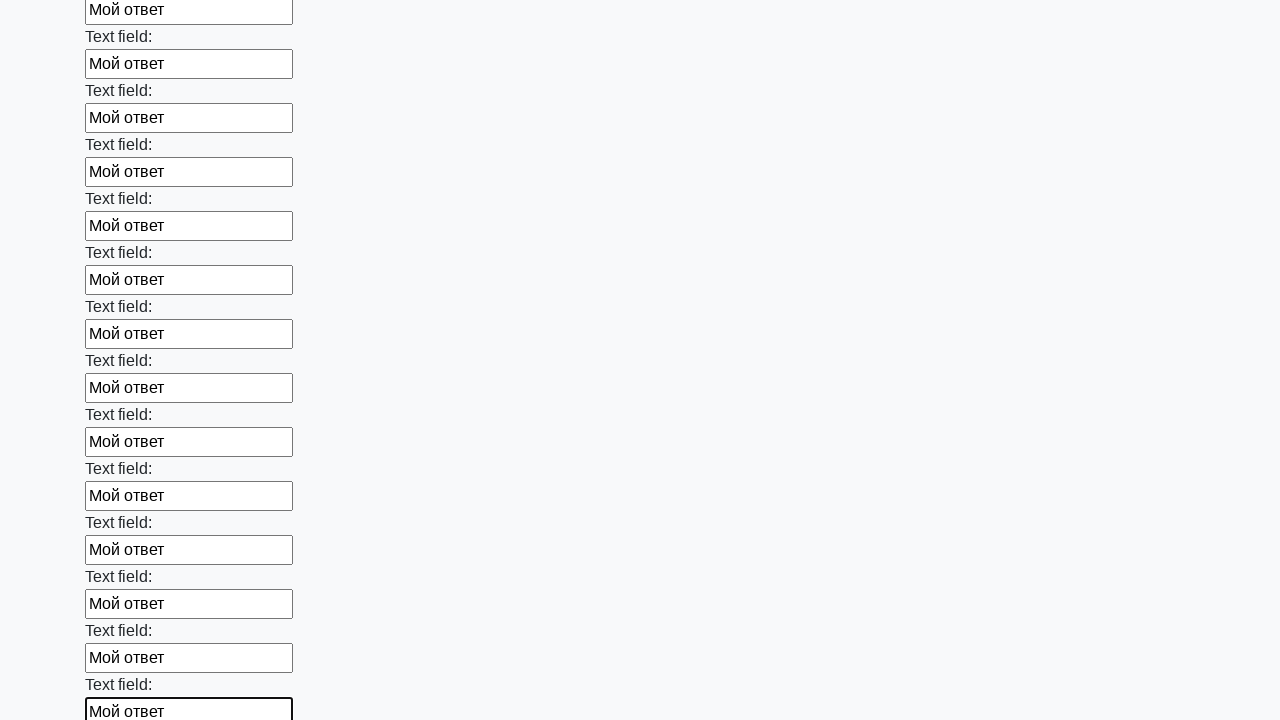

Filled input field with 'Мой ответ' on input >> nth=75
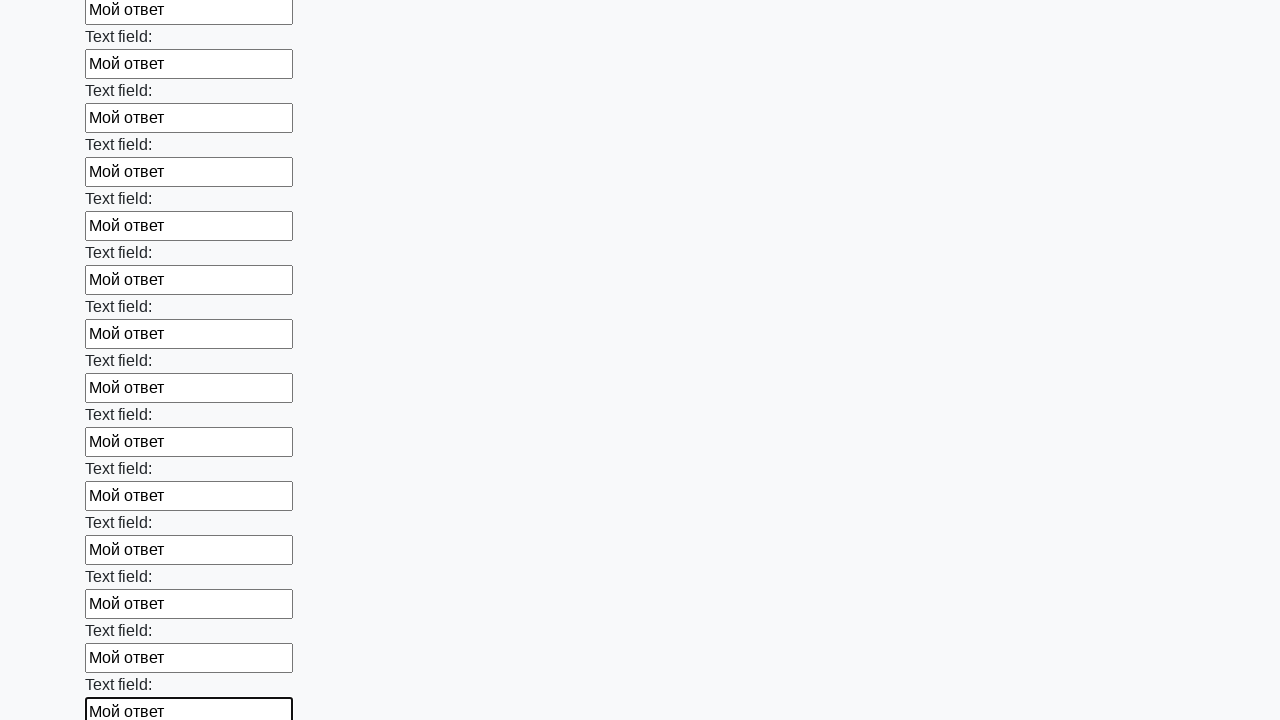

Filled input field with 'Мой ответ' on input >> nth=76
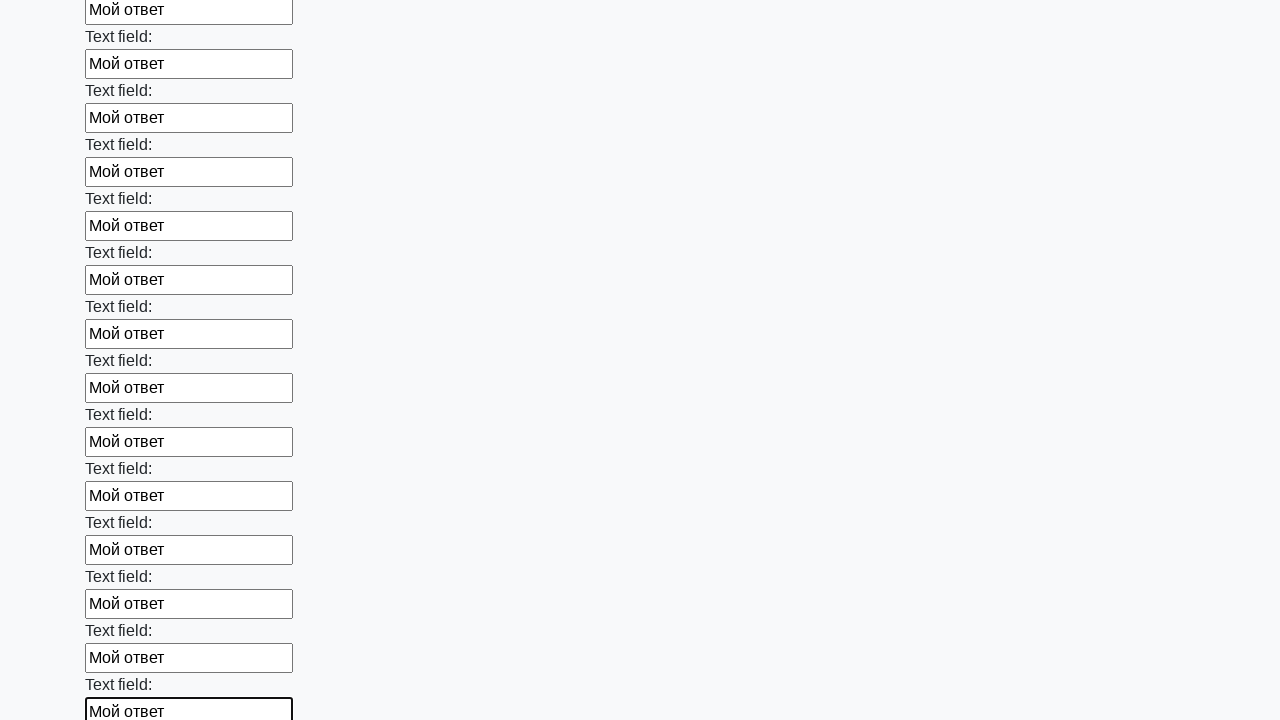

Filled input field with 'Мой ответ' on input >> nth=77
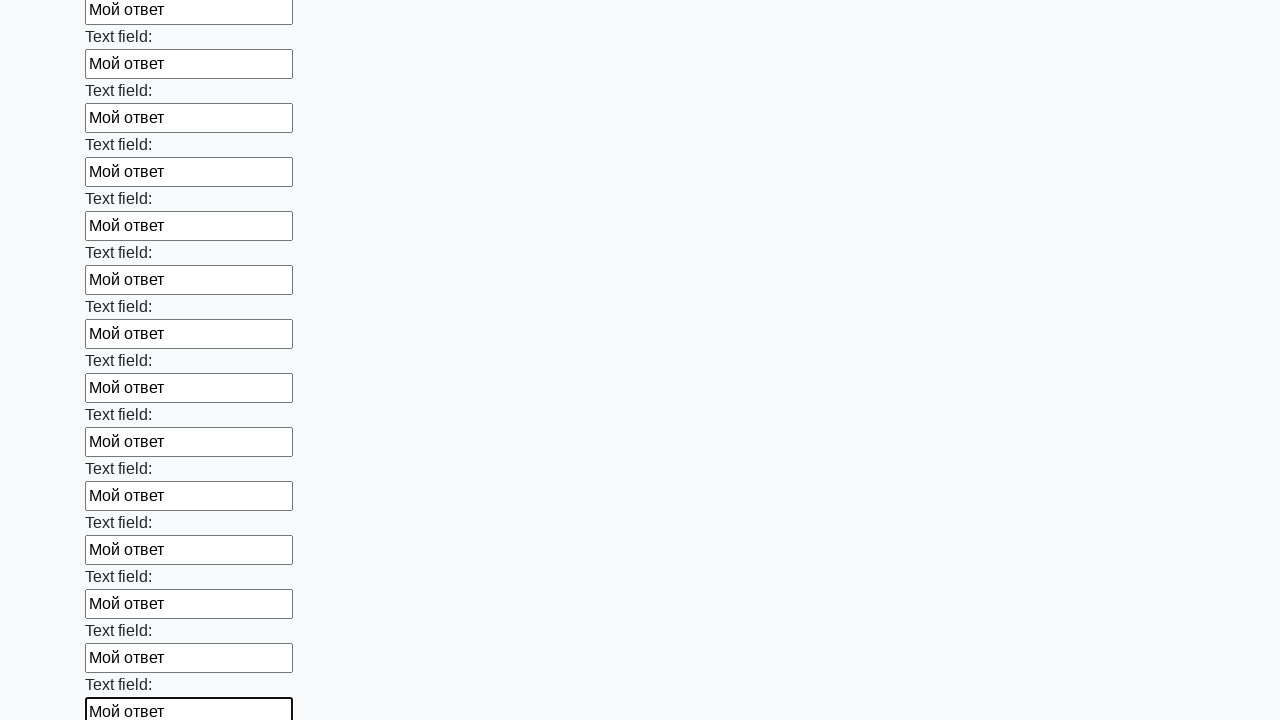

Filled input field with 'Мой ответ' on input >> nth=78
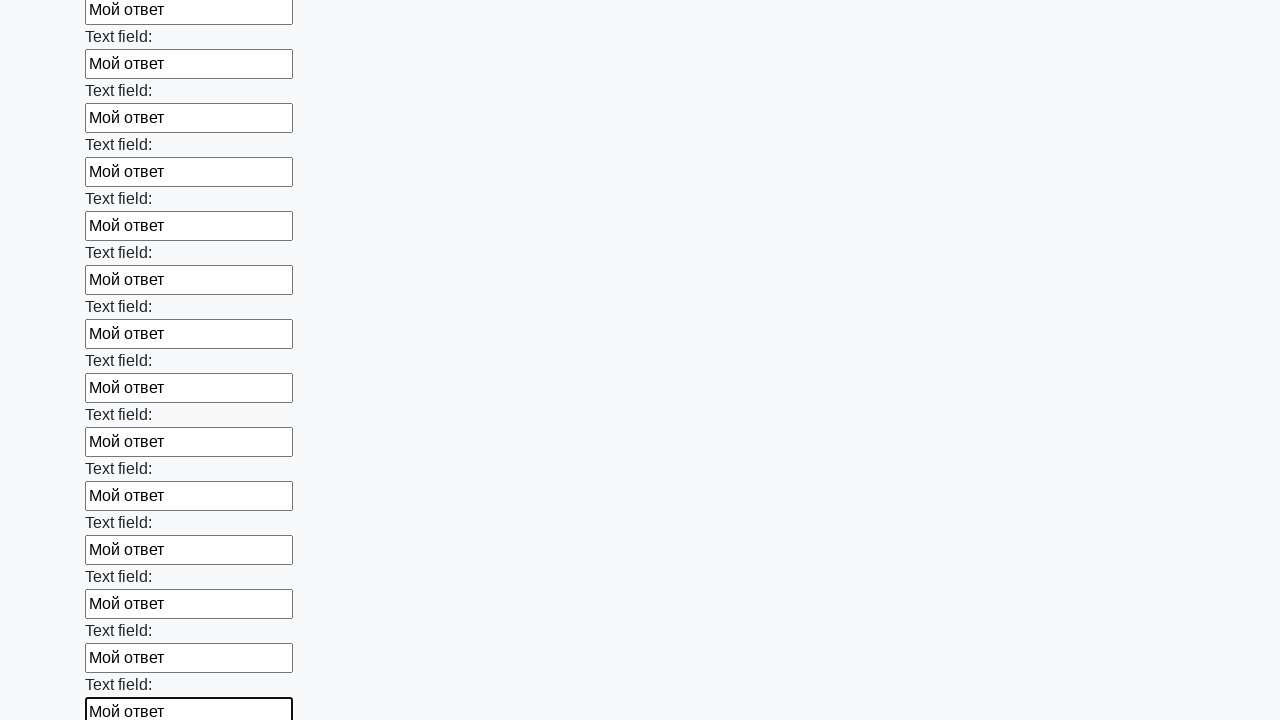

Filled input field with 'Мой ответ' on input >> nth=79
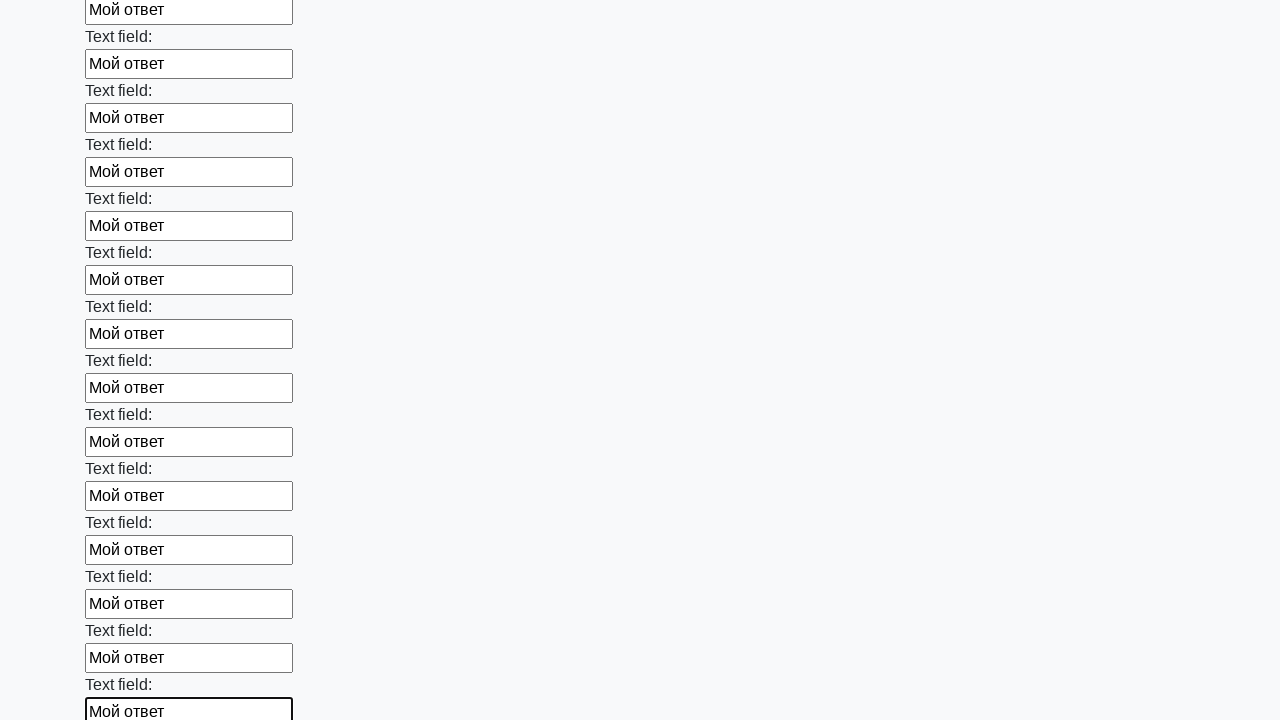

Filled input field with 'Мой ответ' on input >> nth=80
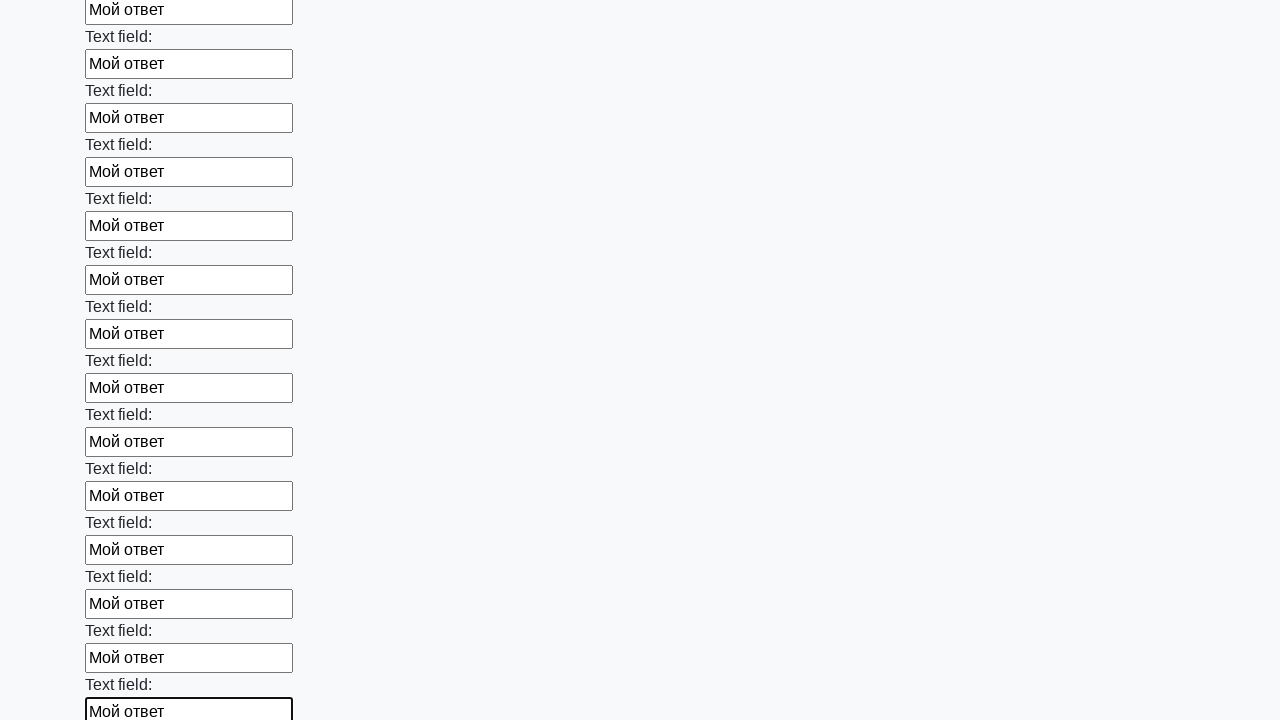

Filled input field with 'Мой ответ' on input >> nth=81
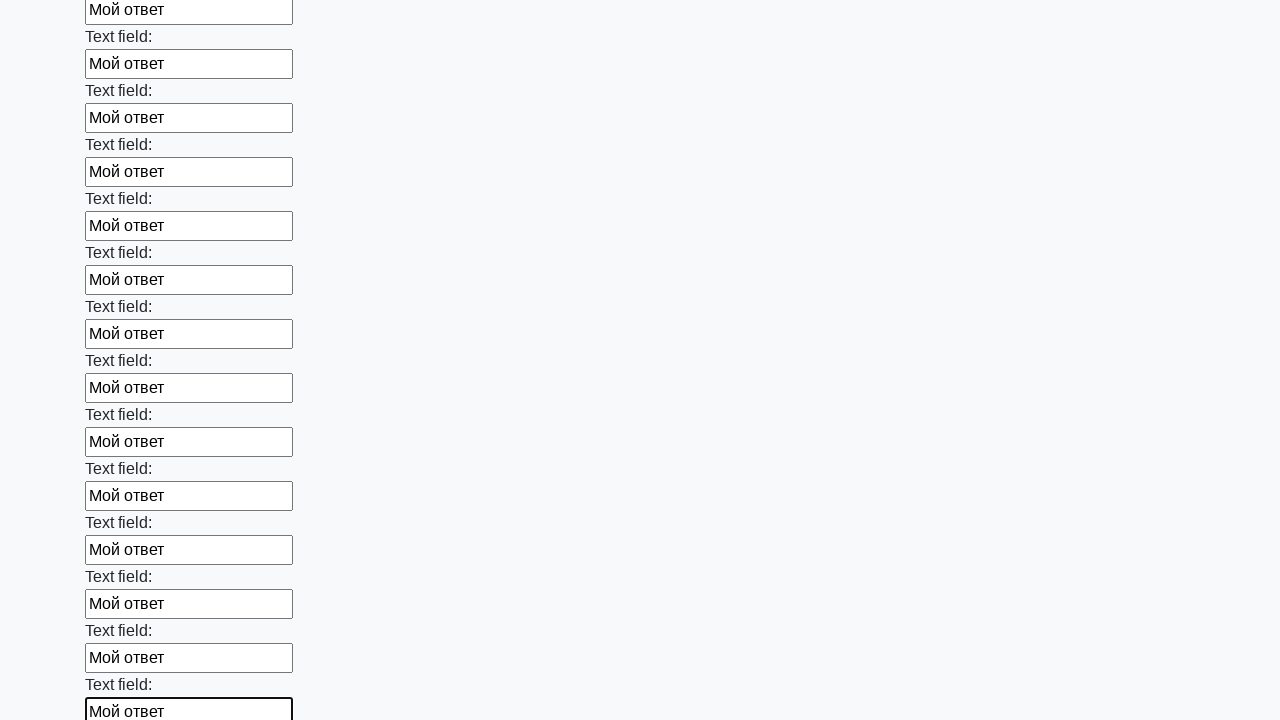

Filled input field with 'Мой ответ' on input >> nth=82
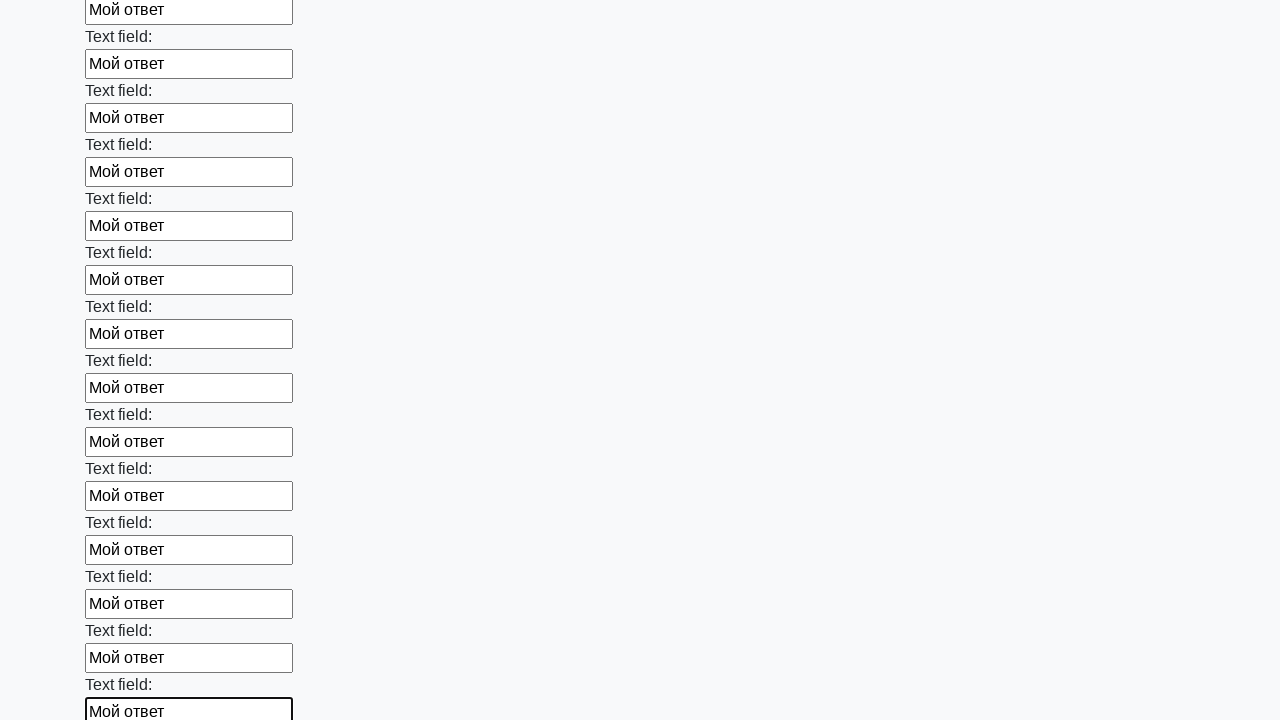

Filled input field with 'Мой ответ' on input >> nth=83
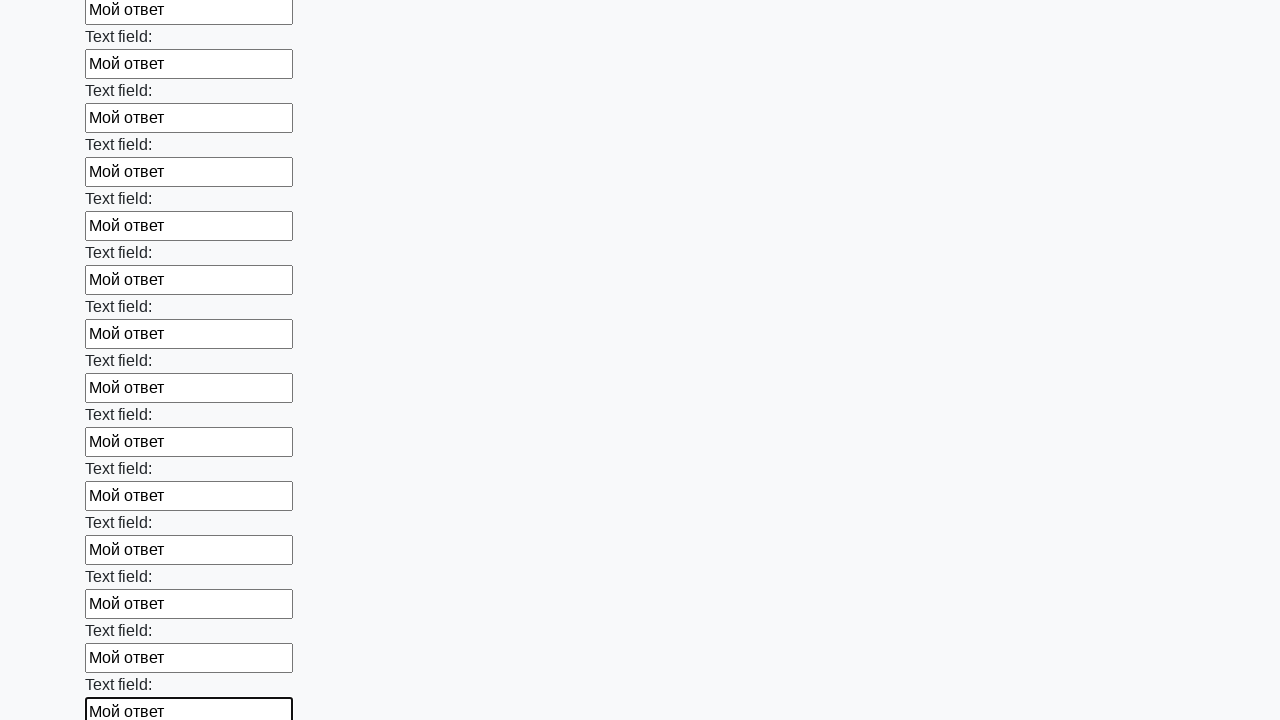

Filled input field with 'Мой ответ' on input >> nth=84
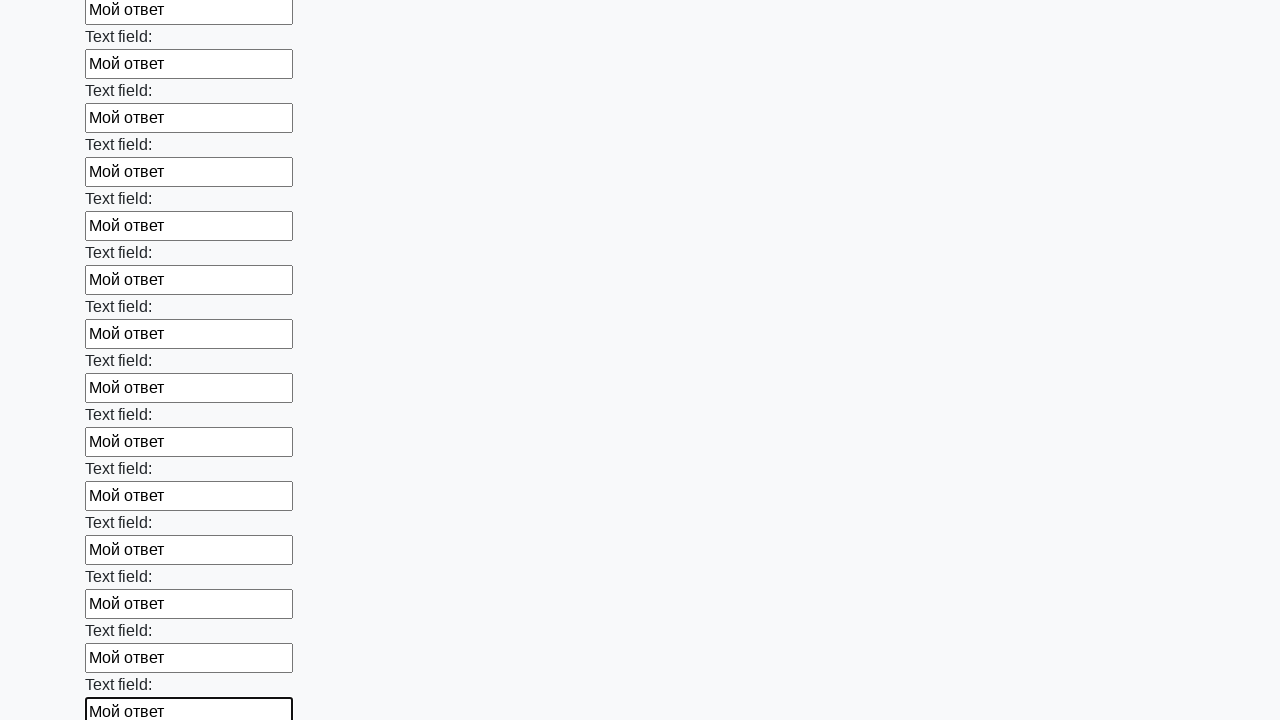

Filled input field with 'Мой ответ' on input >> nth=85
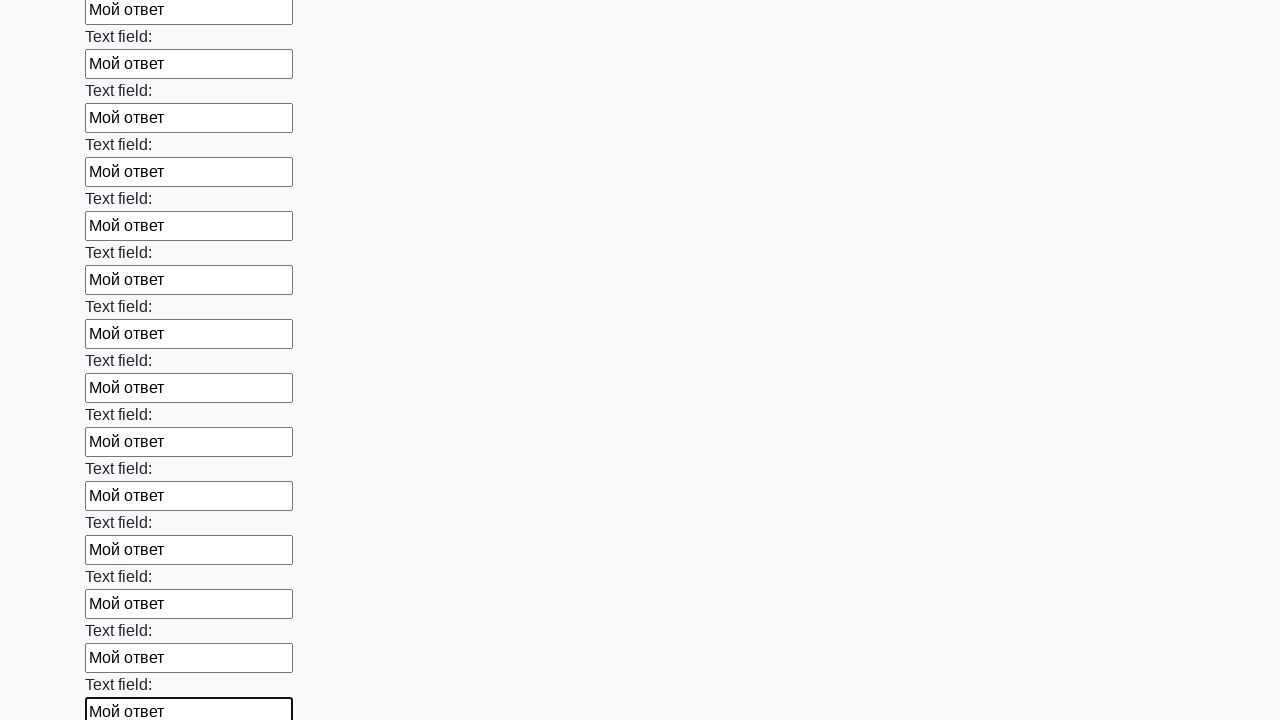

Filled input field with 'Мой ответ' on input >> nth=86
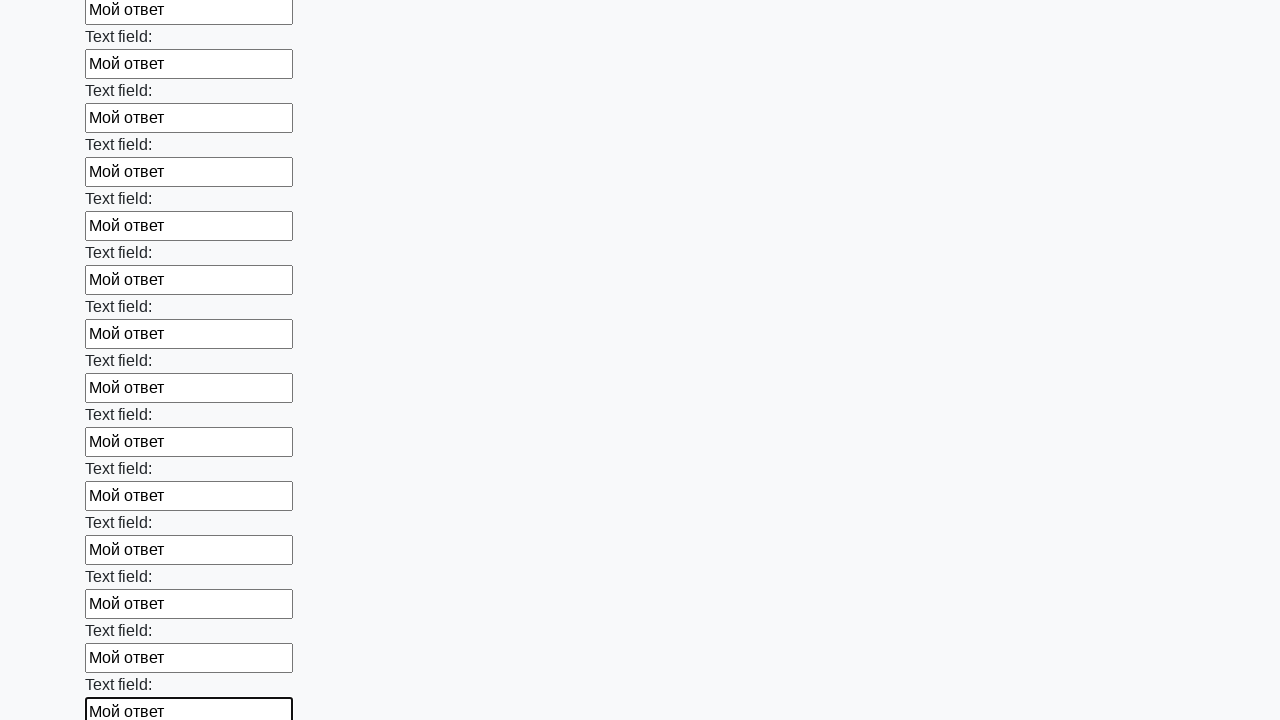

Filled input field with 'Мой ответ' on input >> nth=87
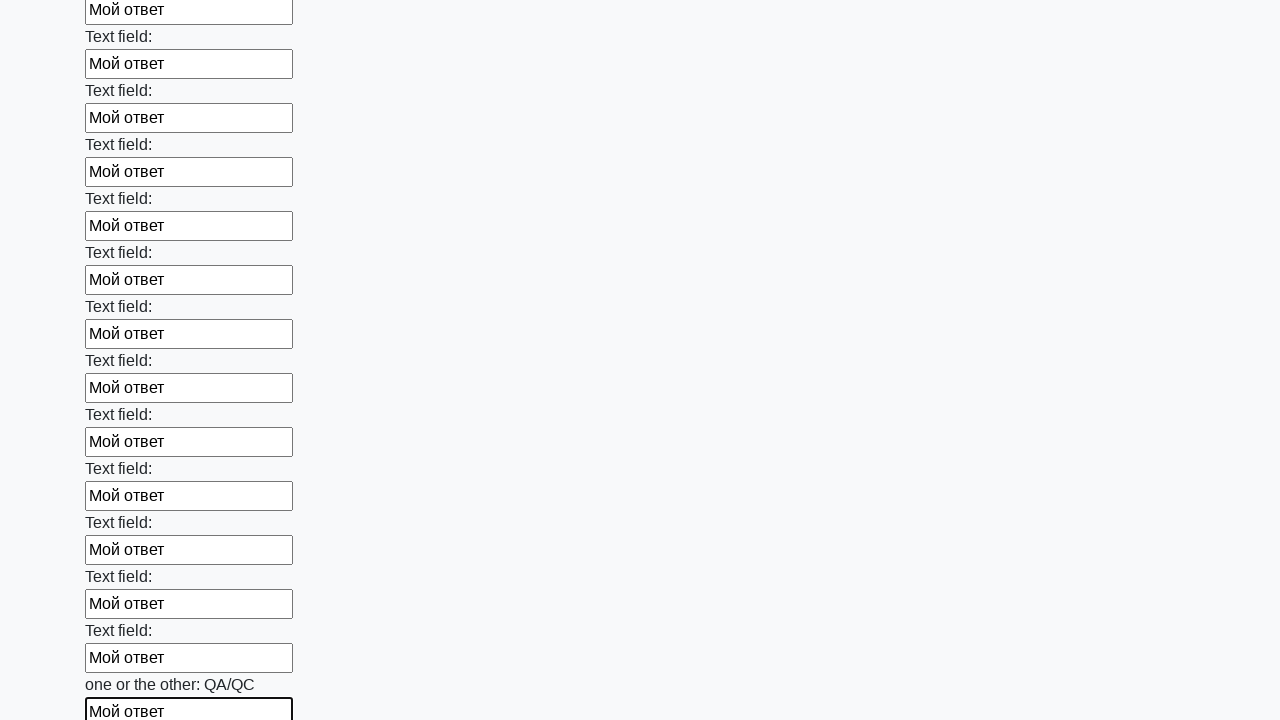

Filled input field with 'Мой ответ' on input >> nth=88
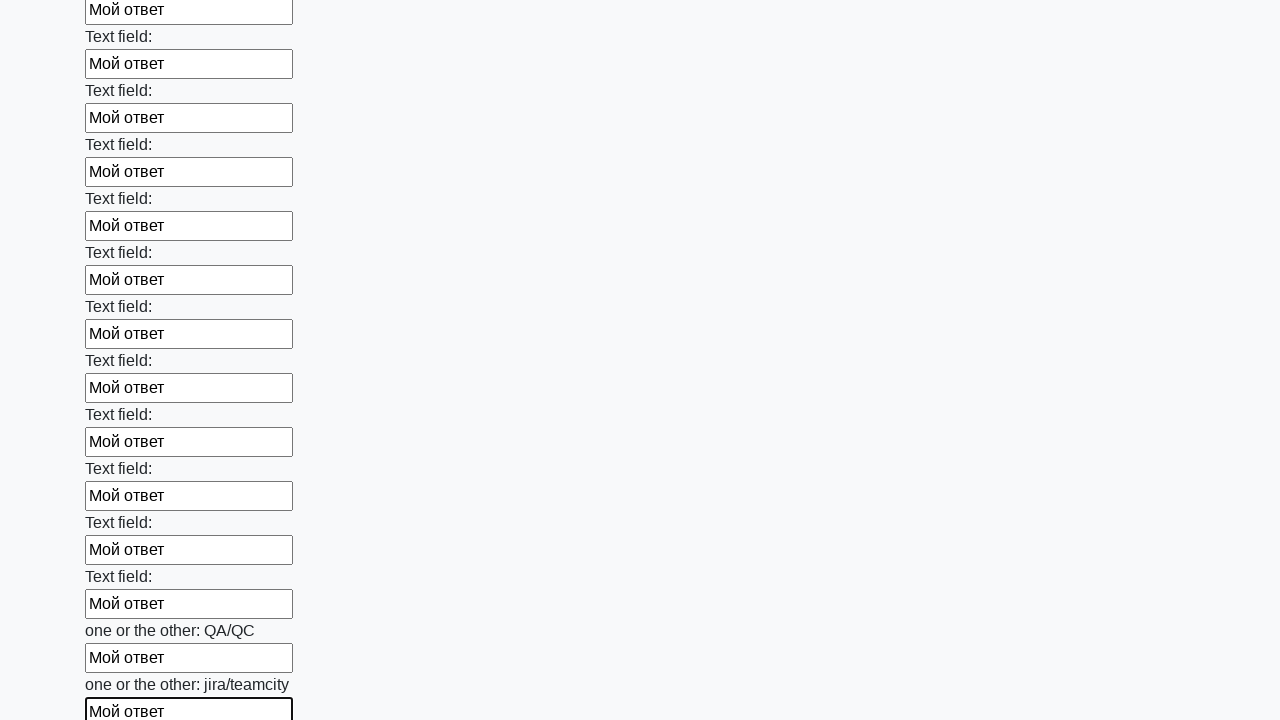

Filled input field with 'Мой ответ' on input >> nth=89
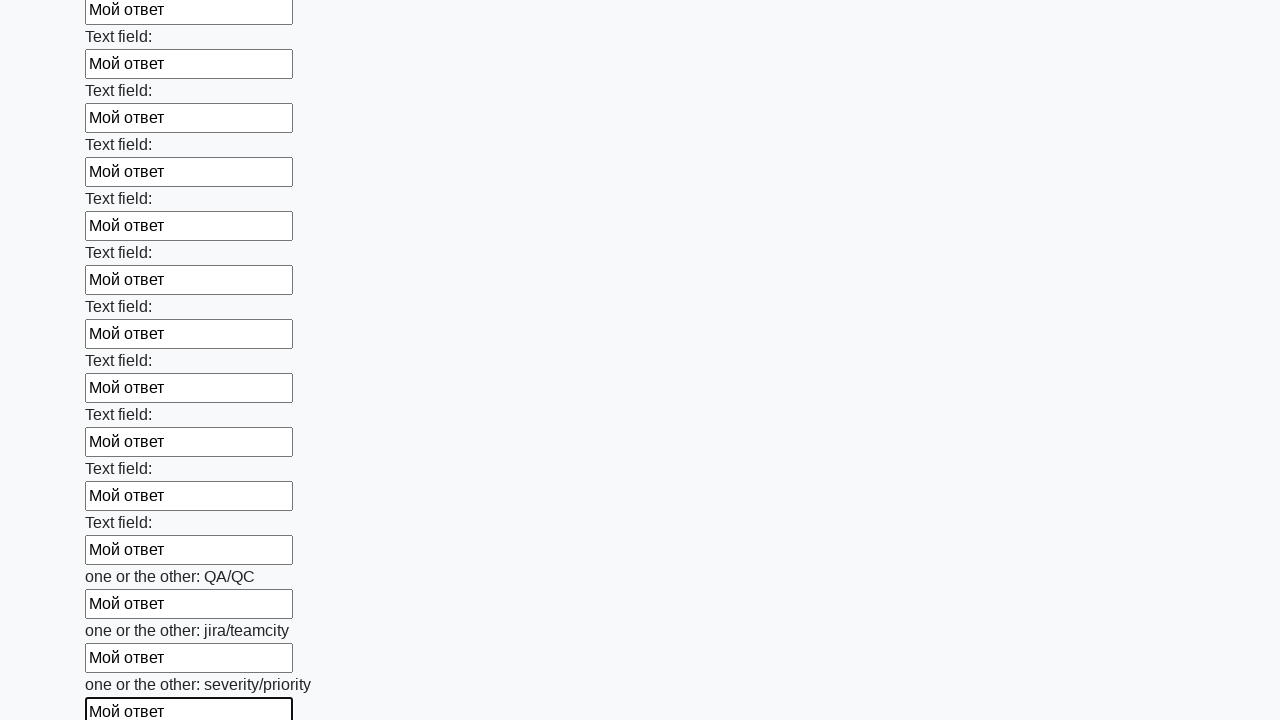

Filled input field with 'Мой ответ' on input >> nth=90
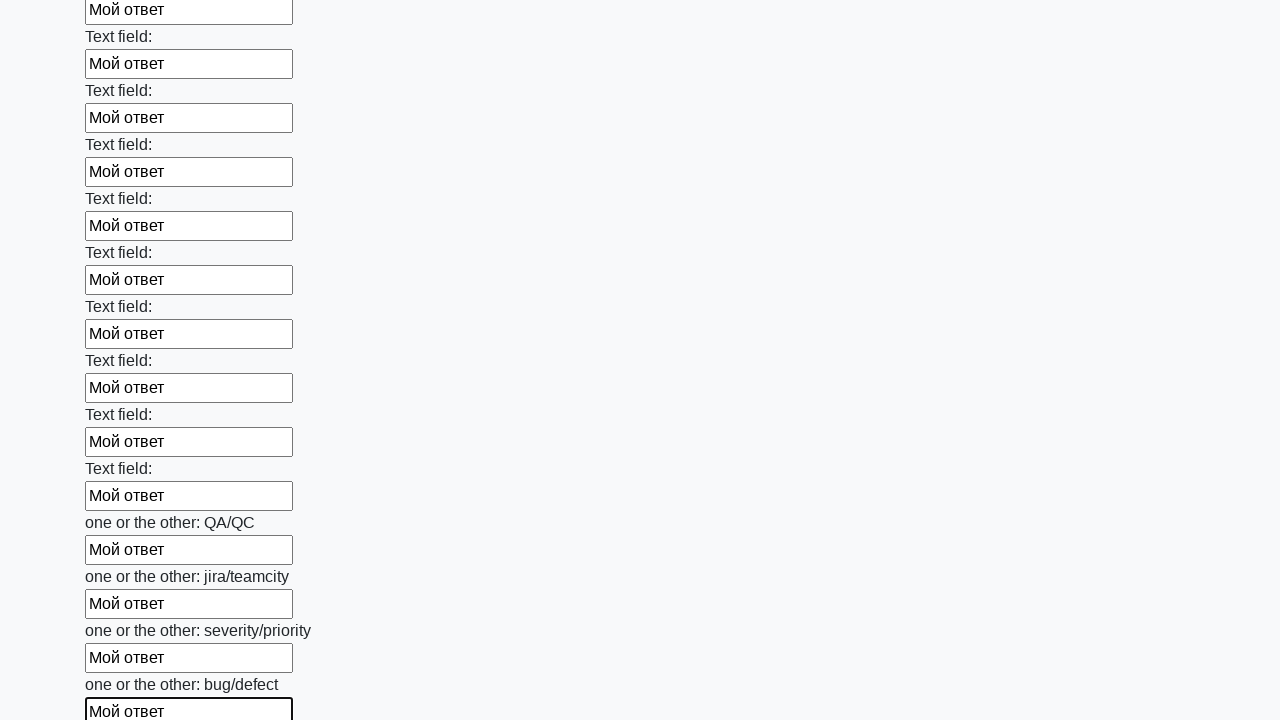

Filled input field with 'Мой ответ' on input >> nth=91
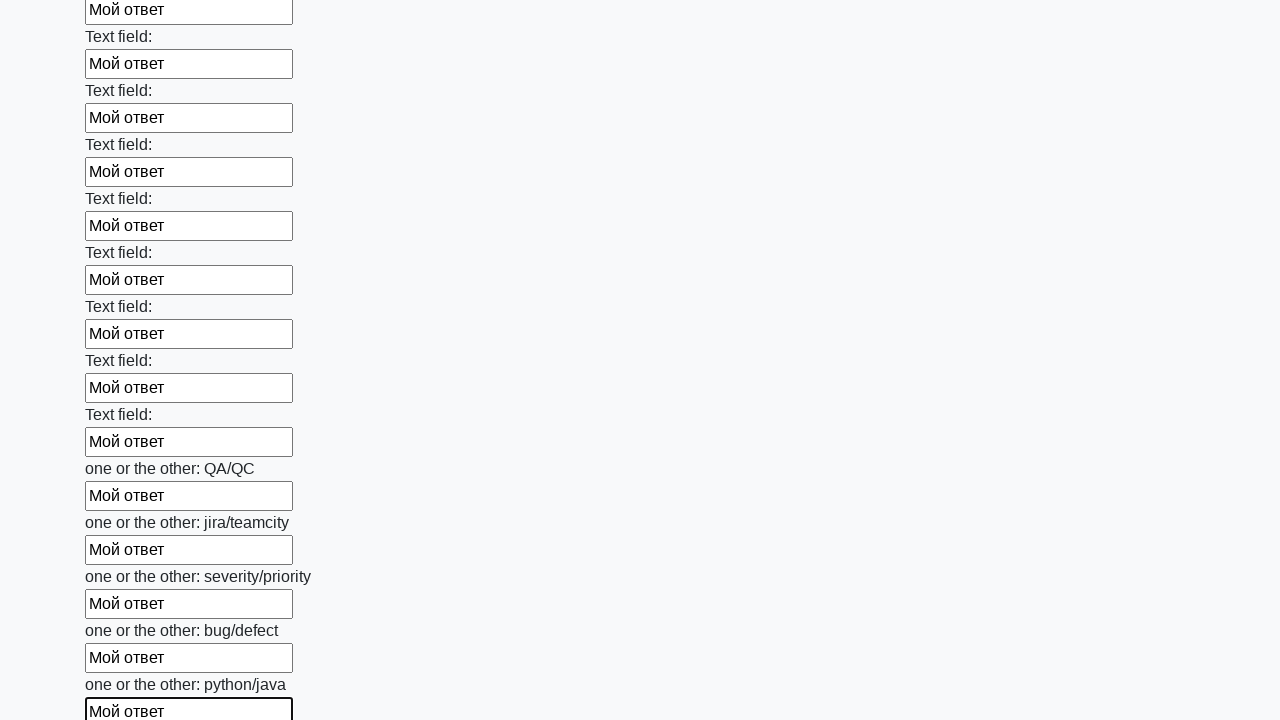

Filled input field with 'Мой ответ' on input >> nth=92
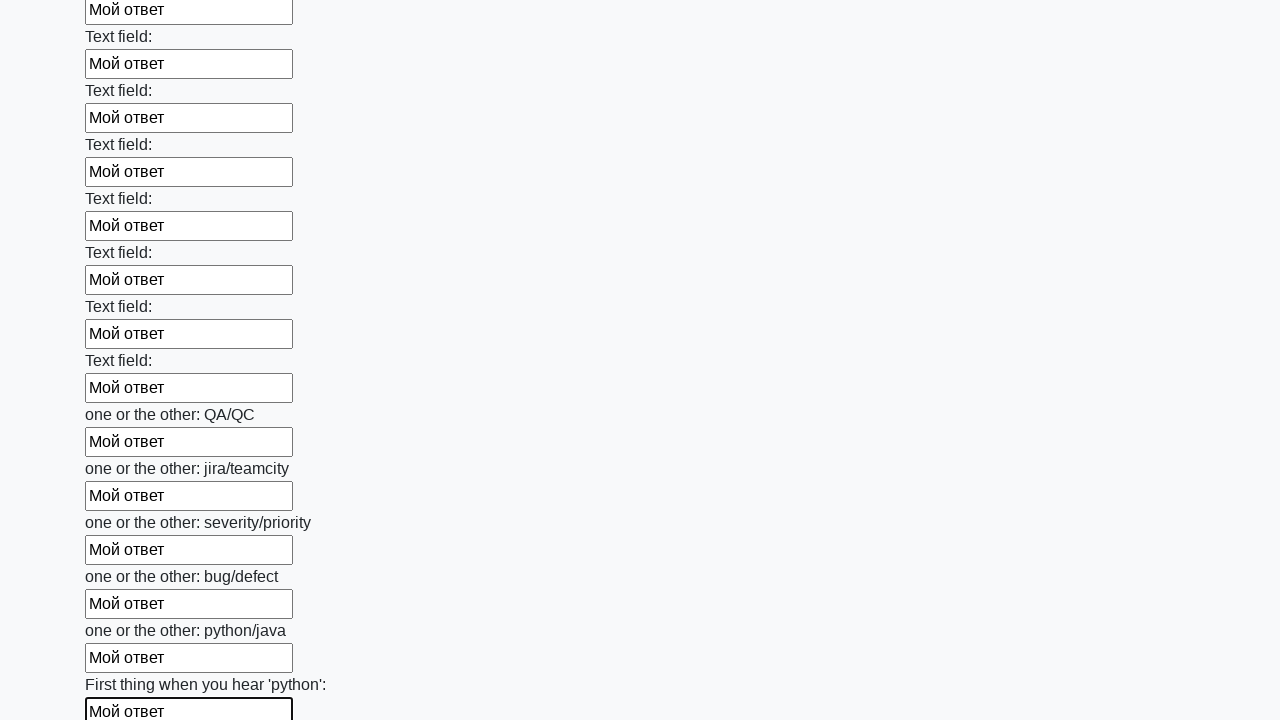

Filled input field with 'Мой ответ' on input >> nth=93
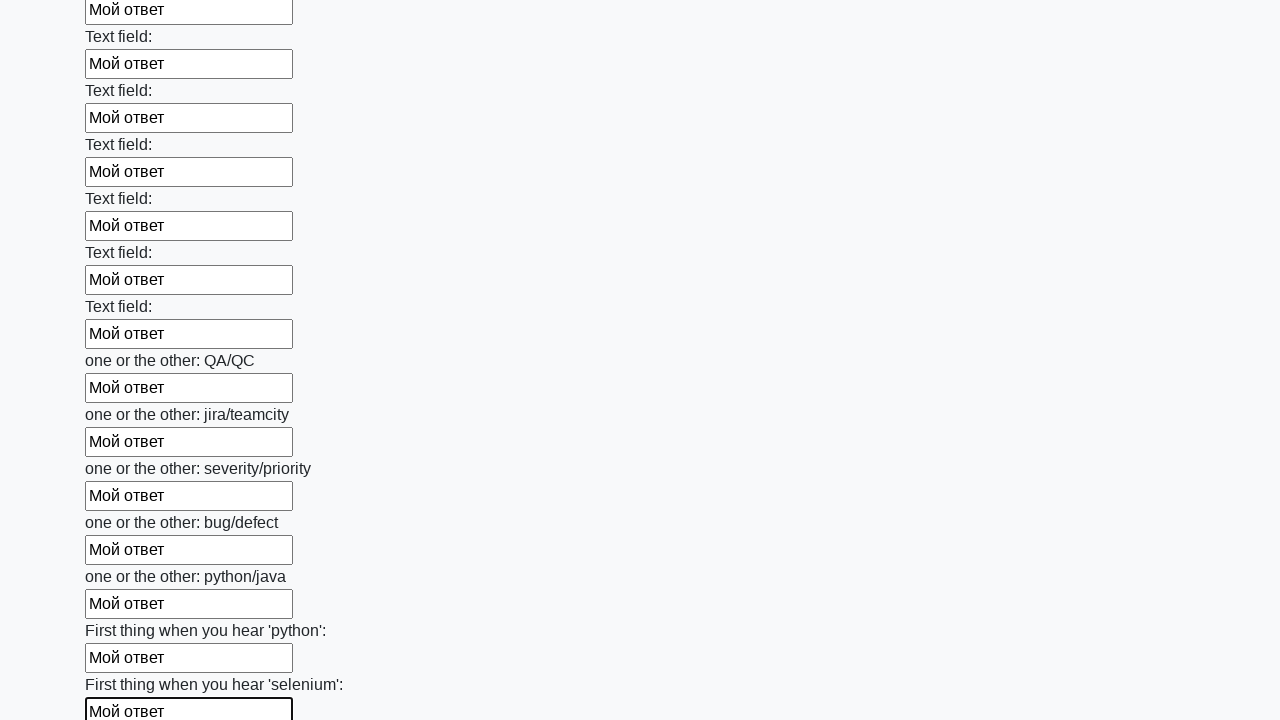

Filled input field with 'Мой ответ' on input >> nth=94
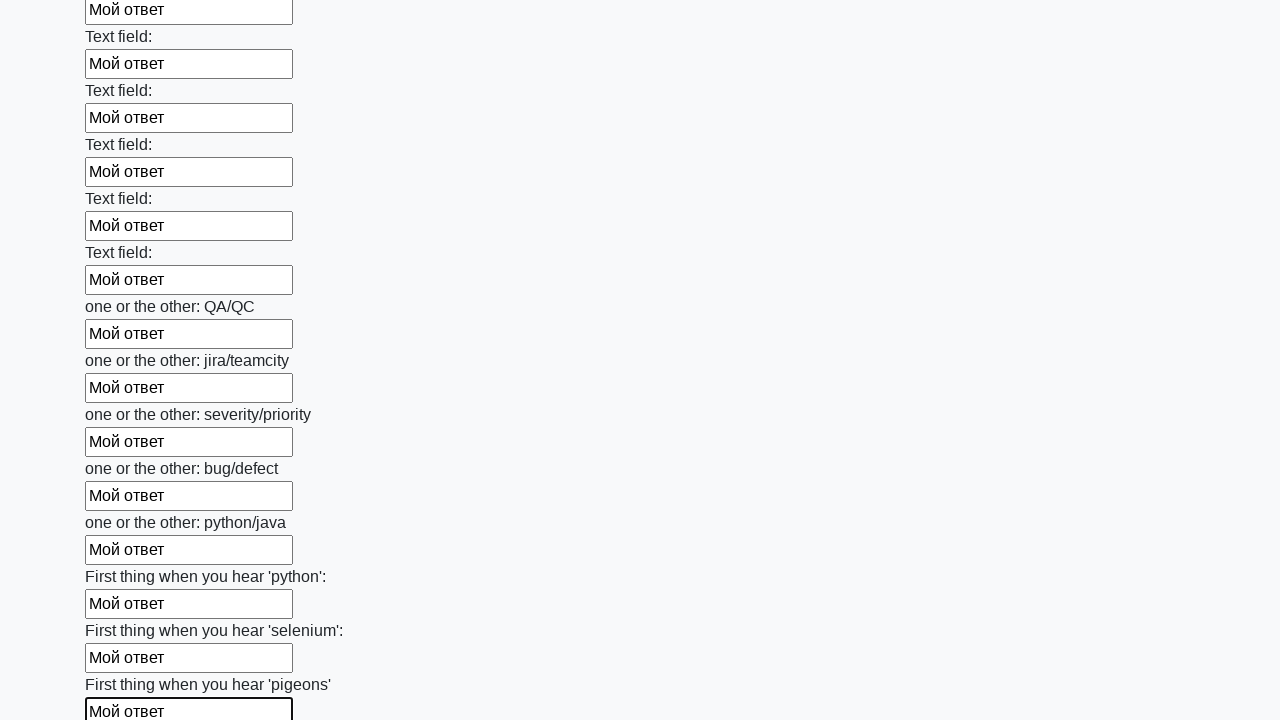

Filled input field with 'Мой ответ' on input >> nth=95
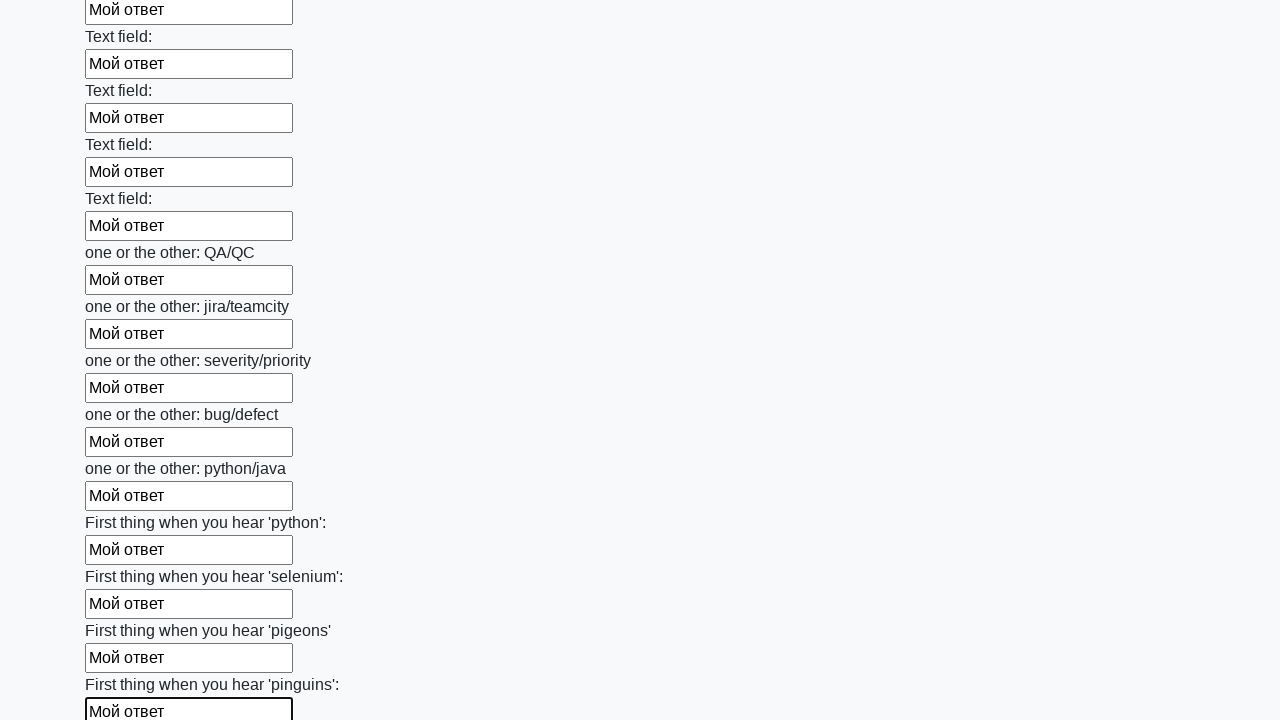

Filled input field with 'Мой ответ' on input >> nth=96
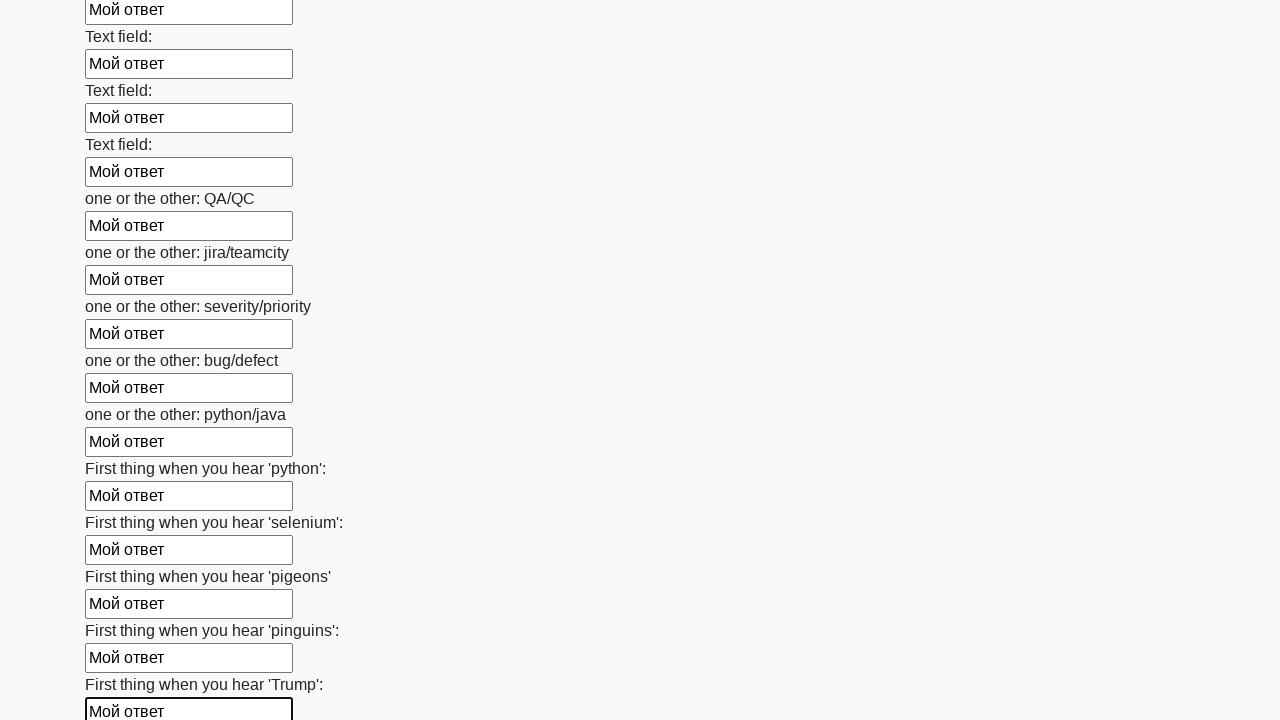

Filled input field with 'Мой ответ' on input >> nth=97
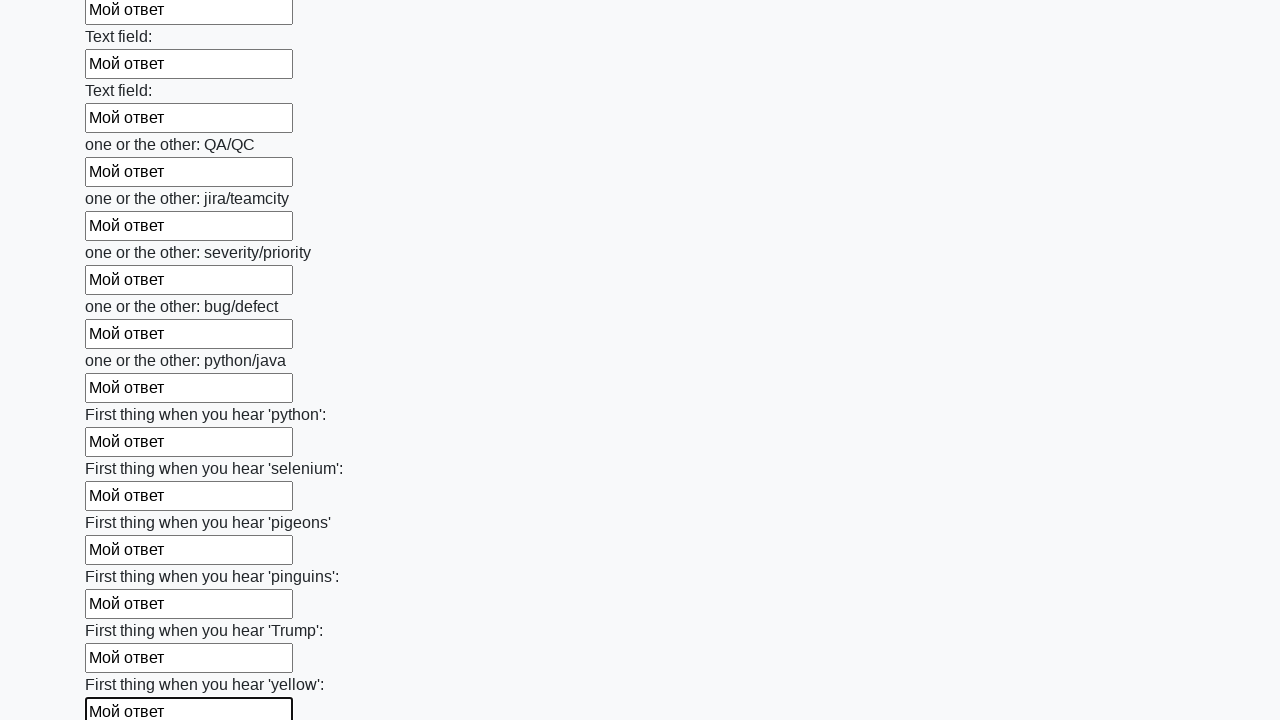

Filled input field with 'Мой ответ' on input >> nth=98
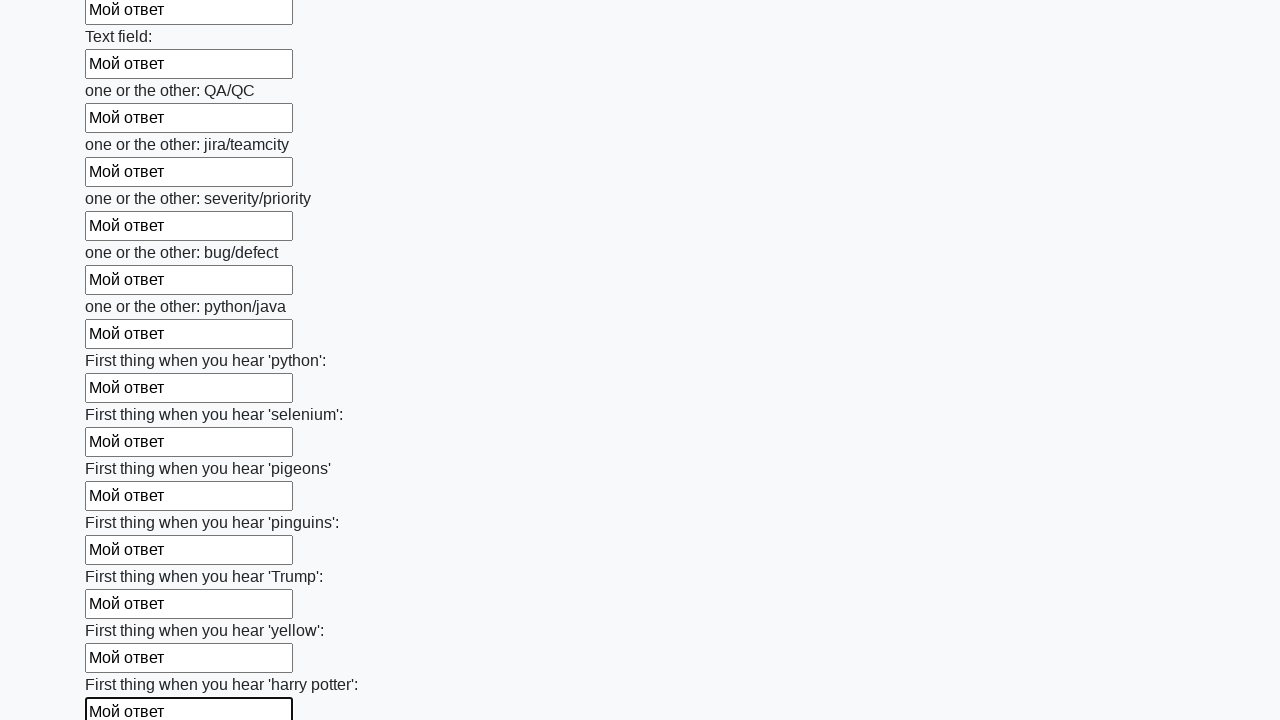

Filled input field with 'Мой ответ' on input >> nth=99
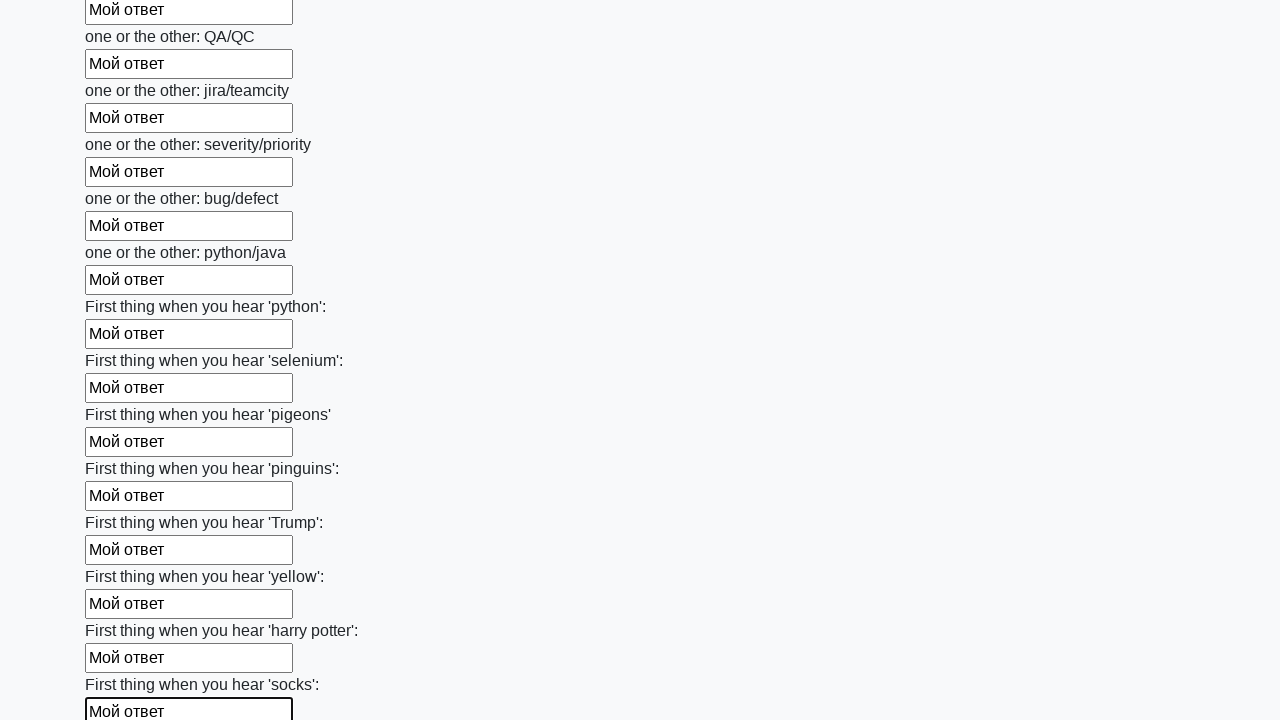

Clicked the submit button to submit the huge form at (123, 611) on button.btn
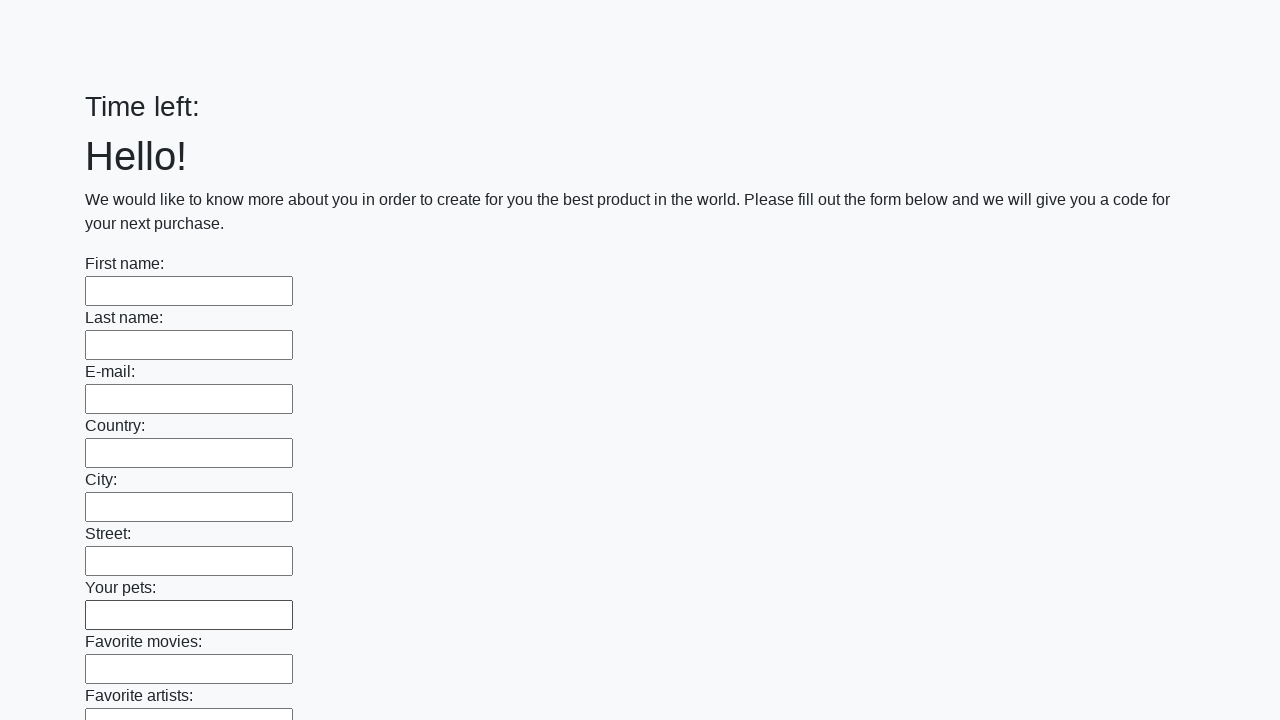

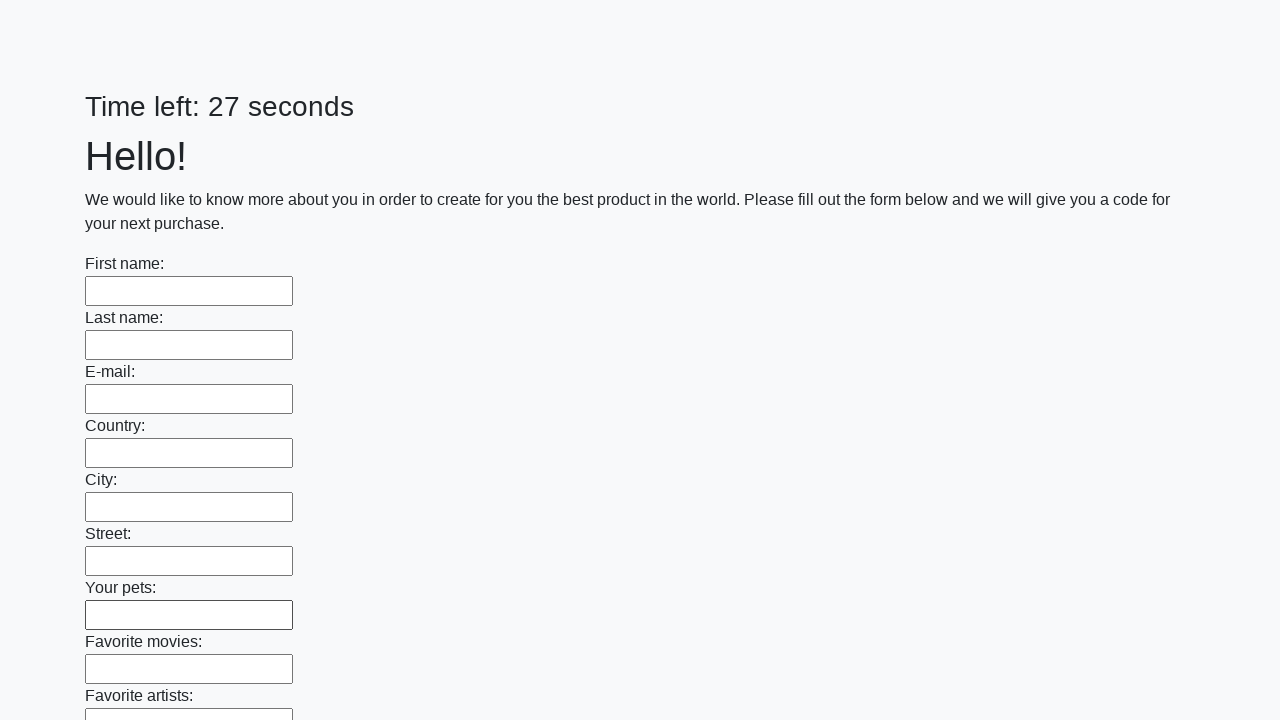